Tests filling out a large form by entering text into all text input fields and submitting the form by clicking the submit button.

Starting URL: http://suninjuly.github.io/huge_form.html

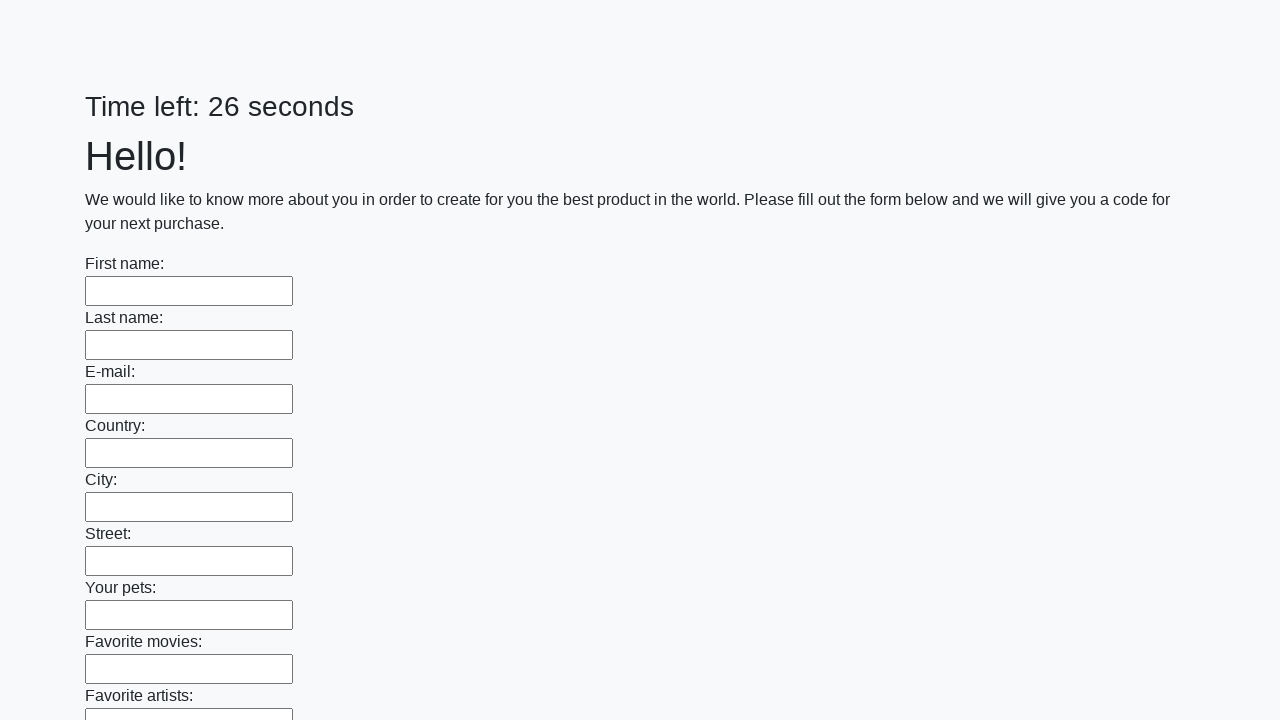

Located all text input fields on the huge form
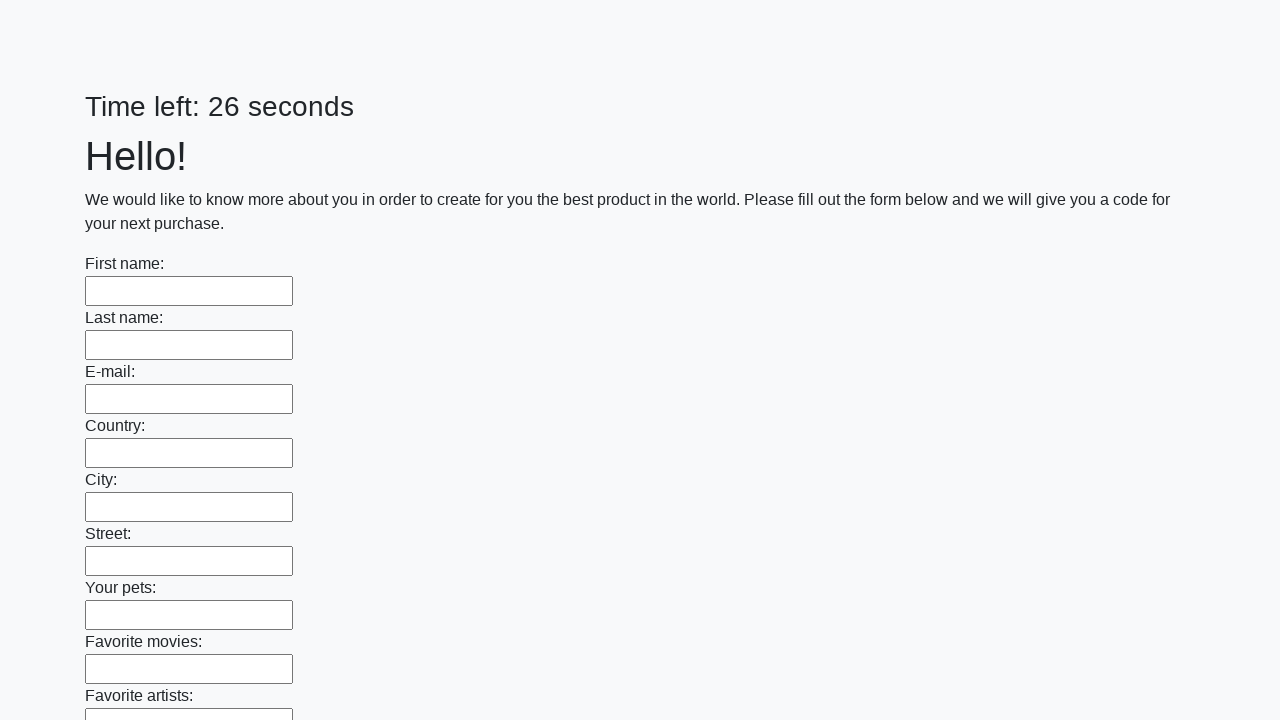

Filled a text input field with 'My answer' on input[type='text'] >> nth=0
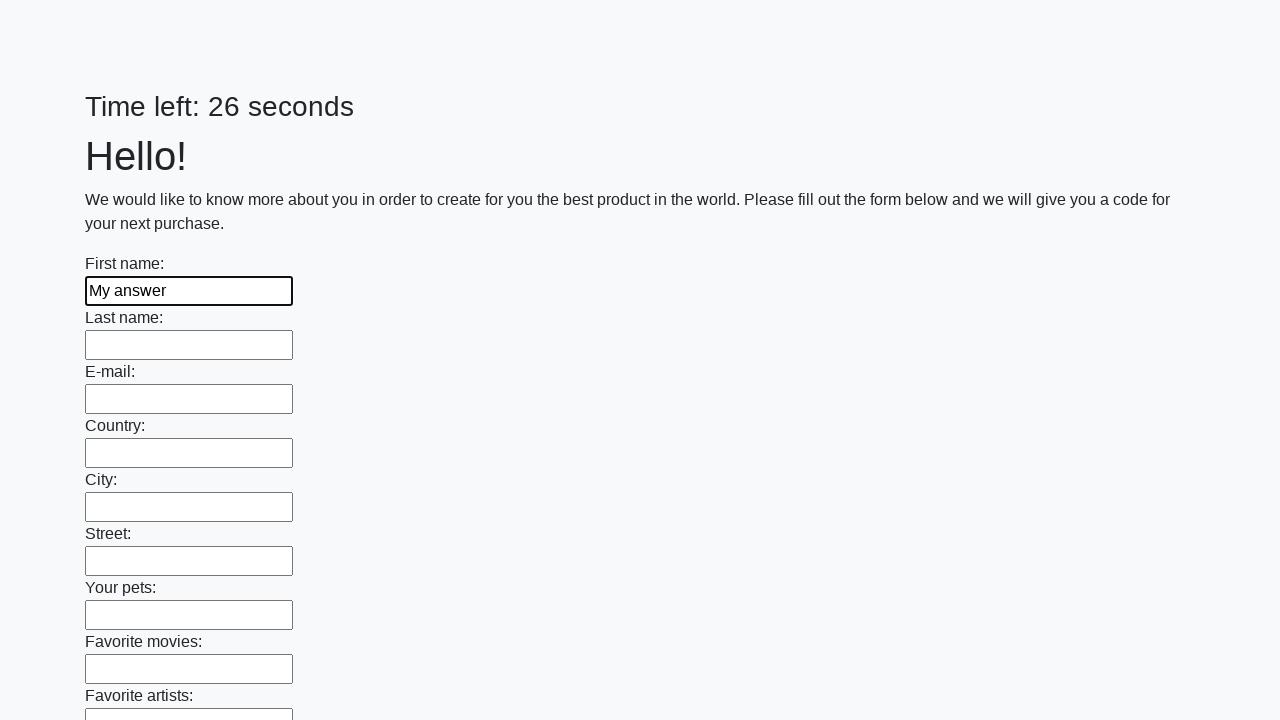

Filled a text input field with 'My answer' on input[type='text'] >> nth=1
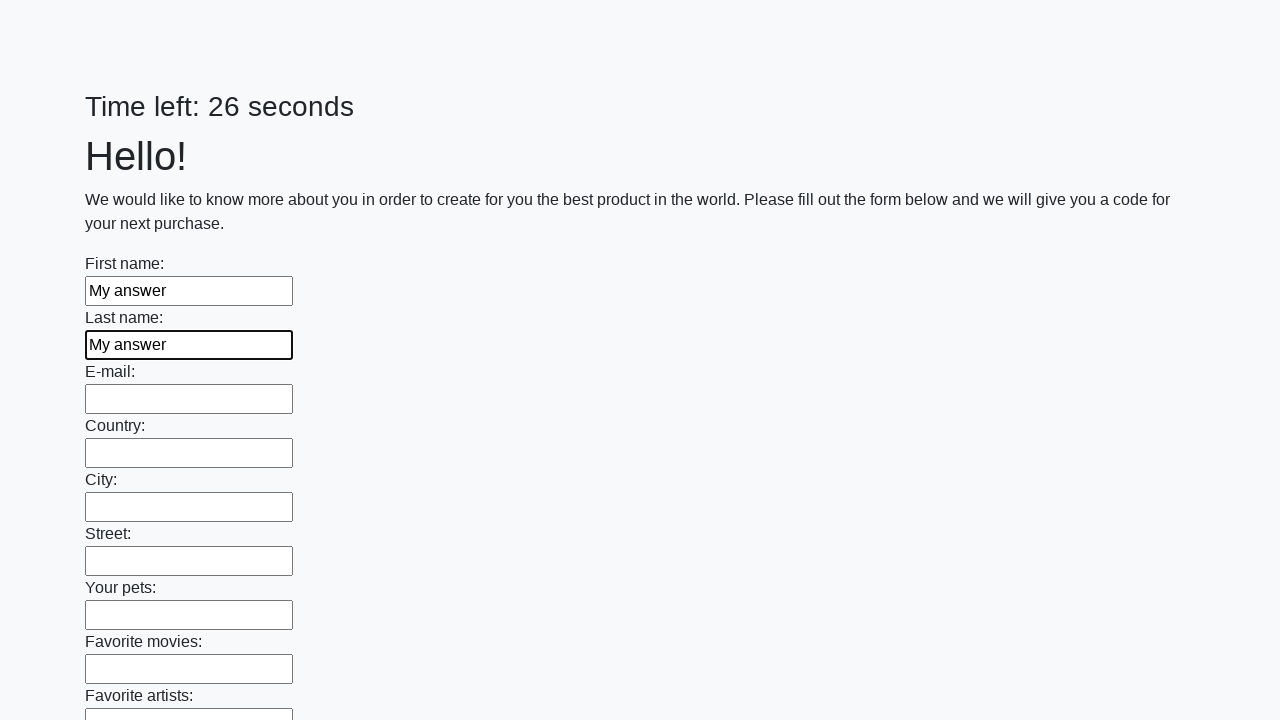

Filled a text input field with 'My answer' on input[type='text'] >> nth=2
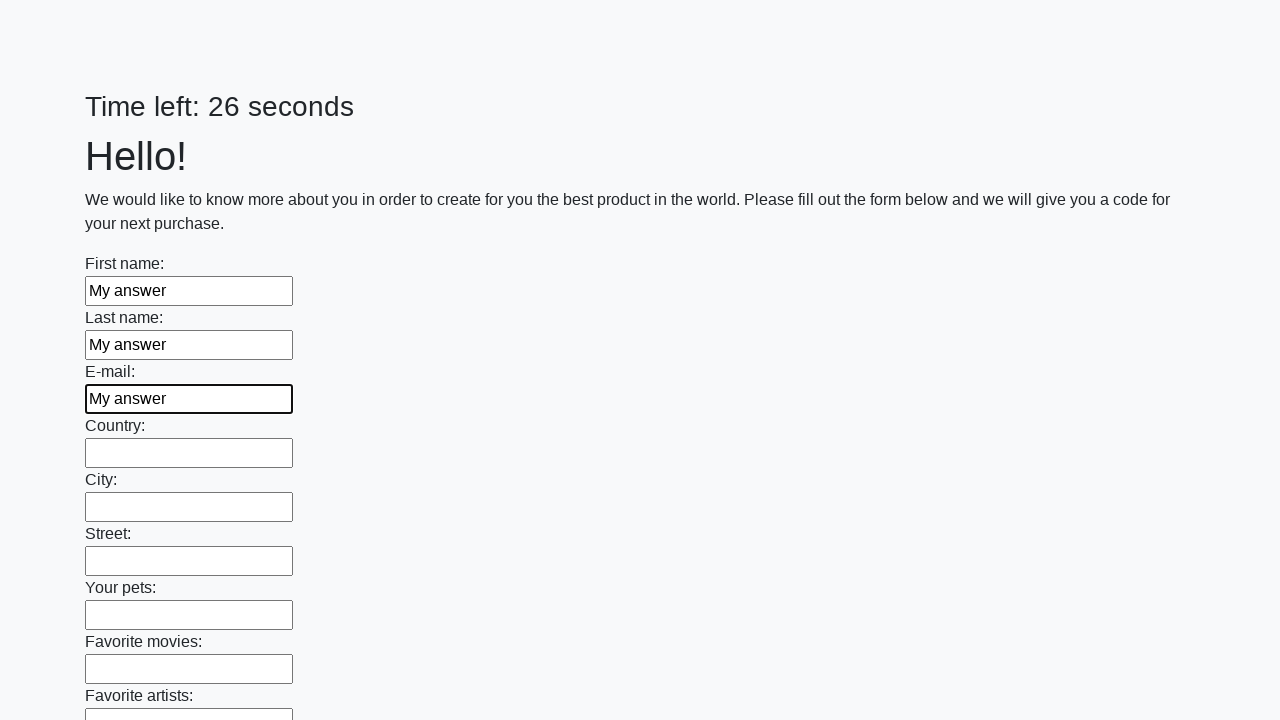

Filled a text input field with 'My answer' on input[type='text'] >> nth=3
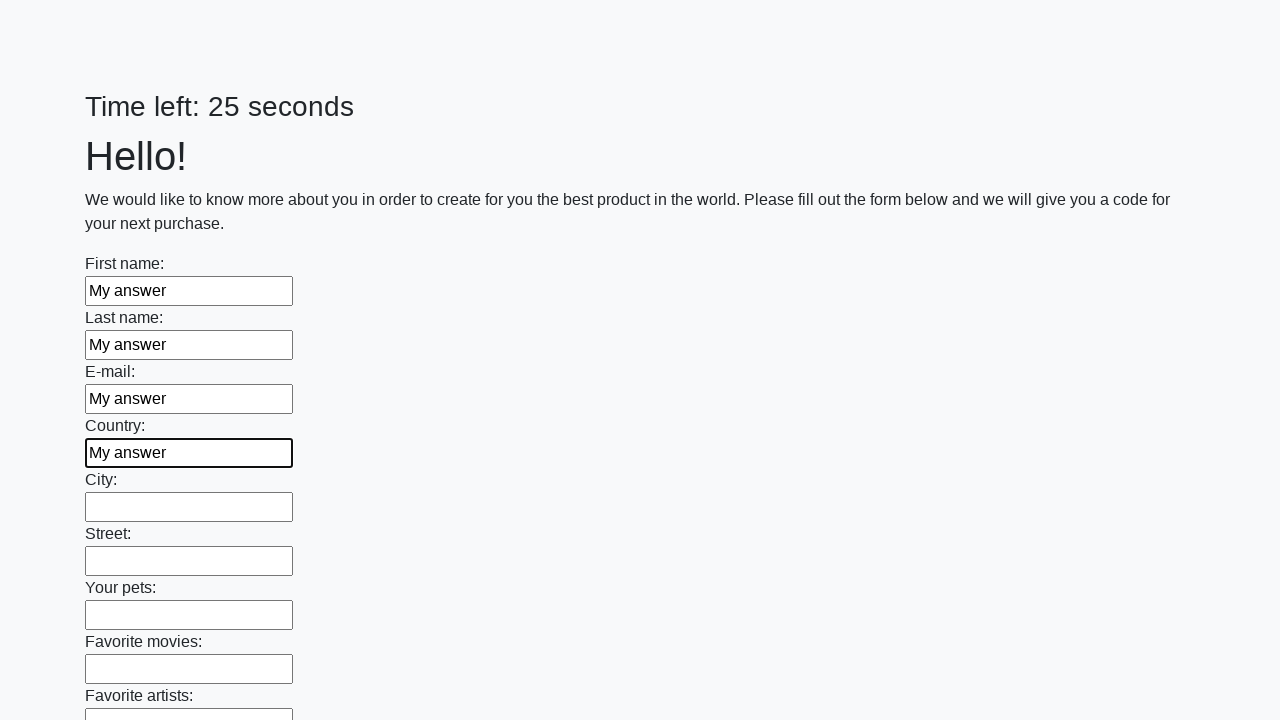

Filled a text input field with 'My answer' on input[type='text'] >> nth=4
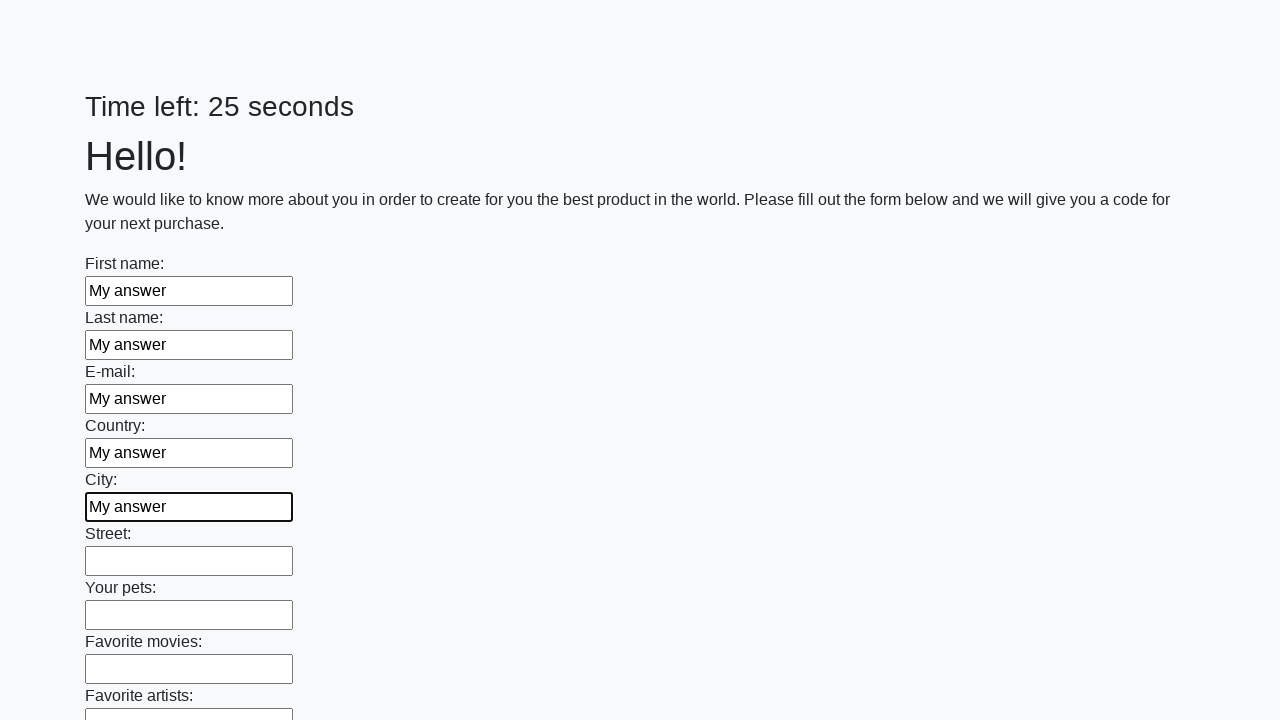

Filled a text input field with 'My answer' on input[type='text'] >> nth=5
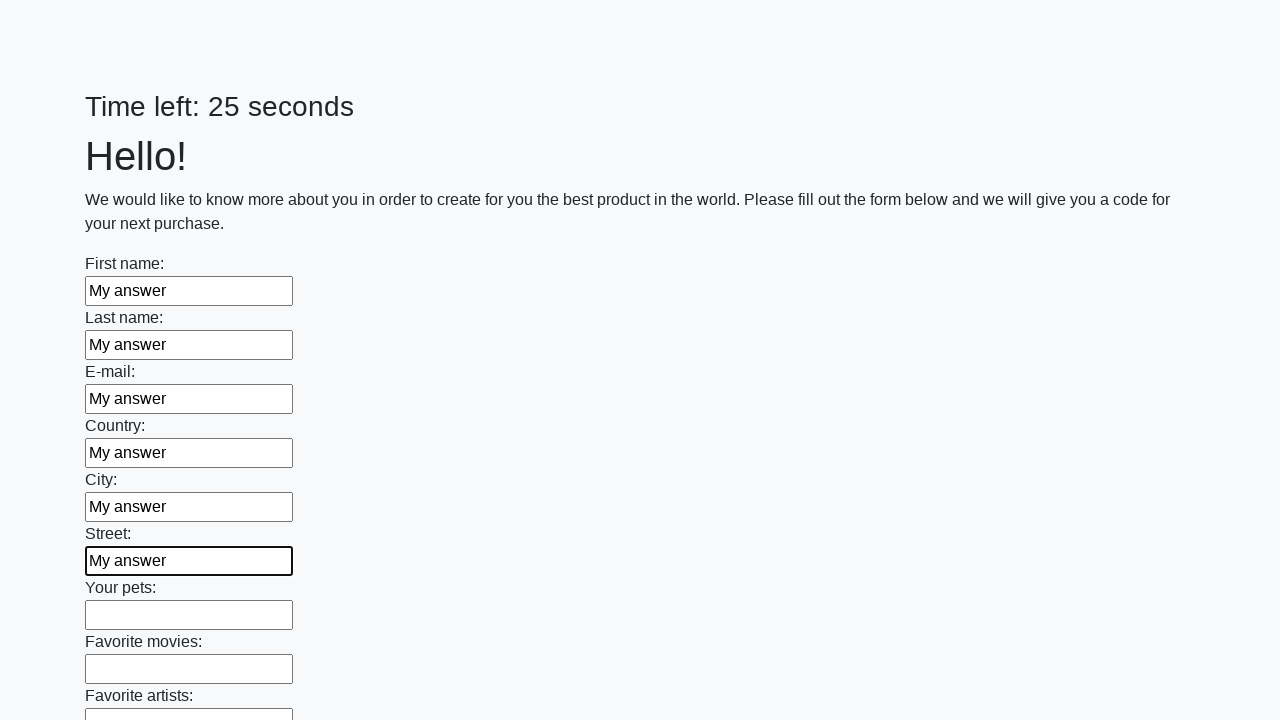

Filled a text input field with 'My answer' on input[type='text'] >> nth=6
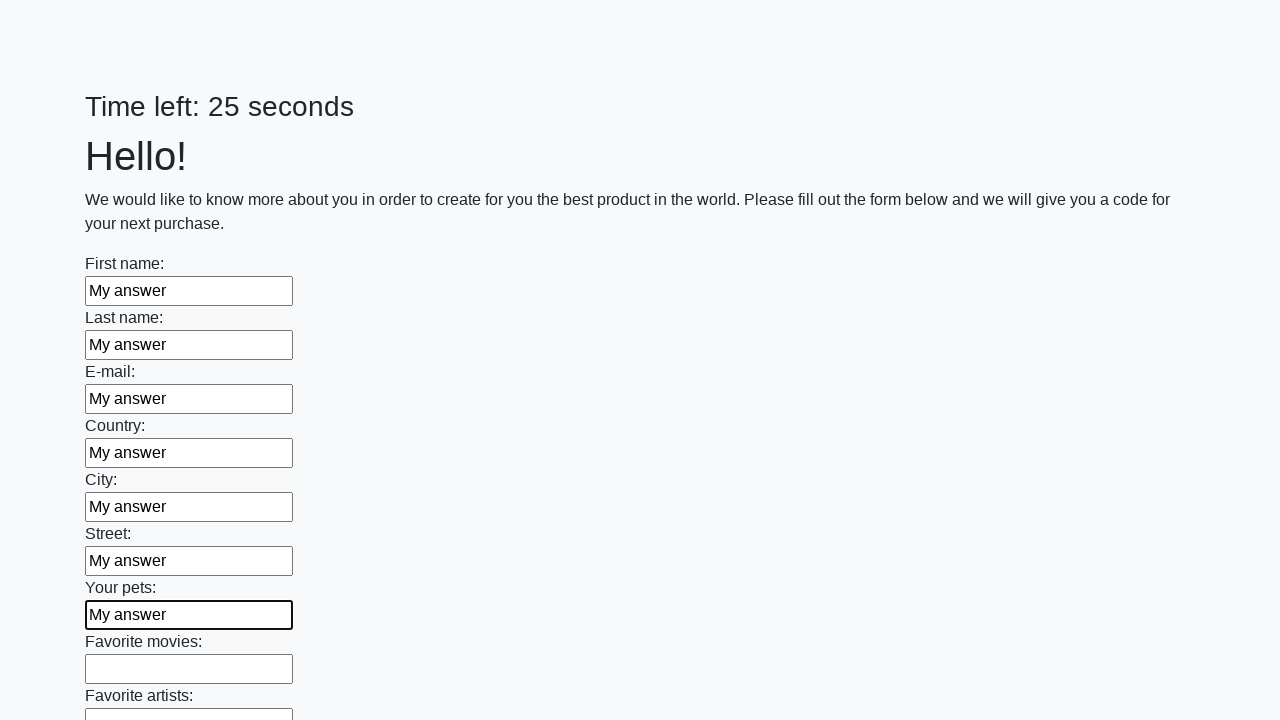

Filled a text input field with 'My answer' on input[type='text'] >> nth=7
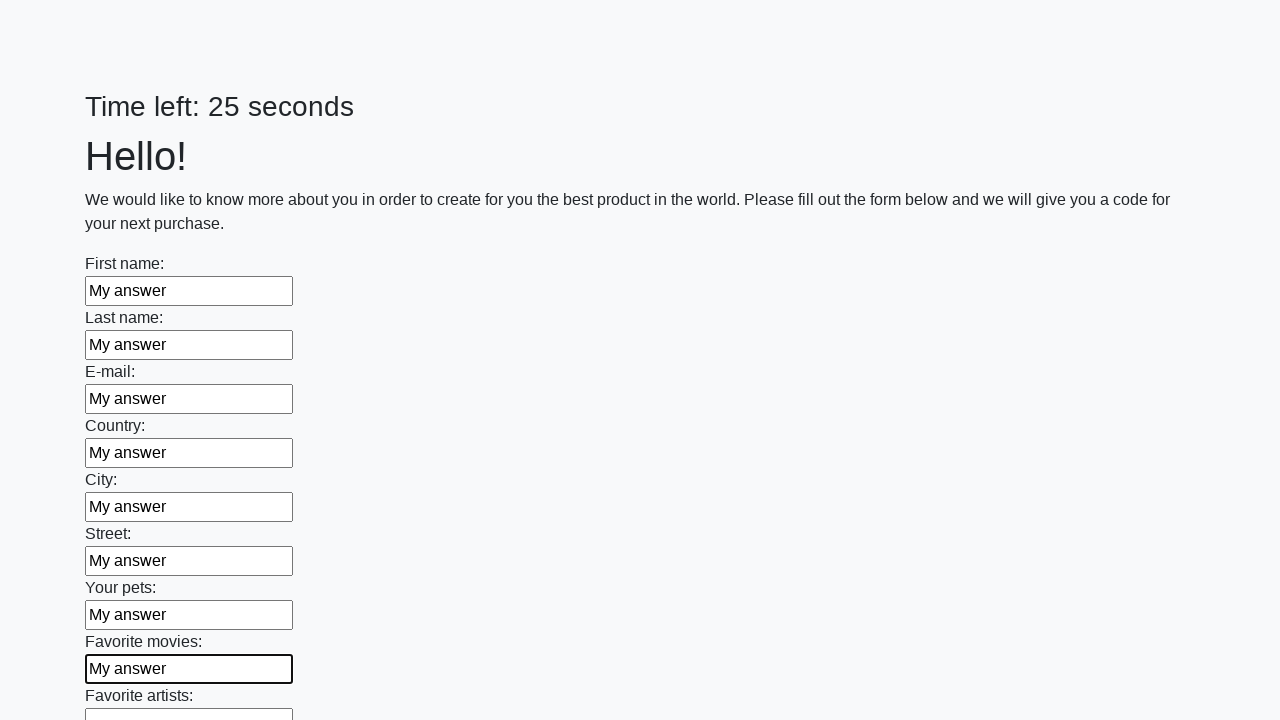

Filled a text input field with 'My answer' on input[type='text'] >> nth=8
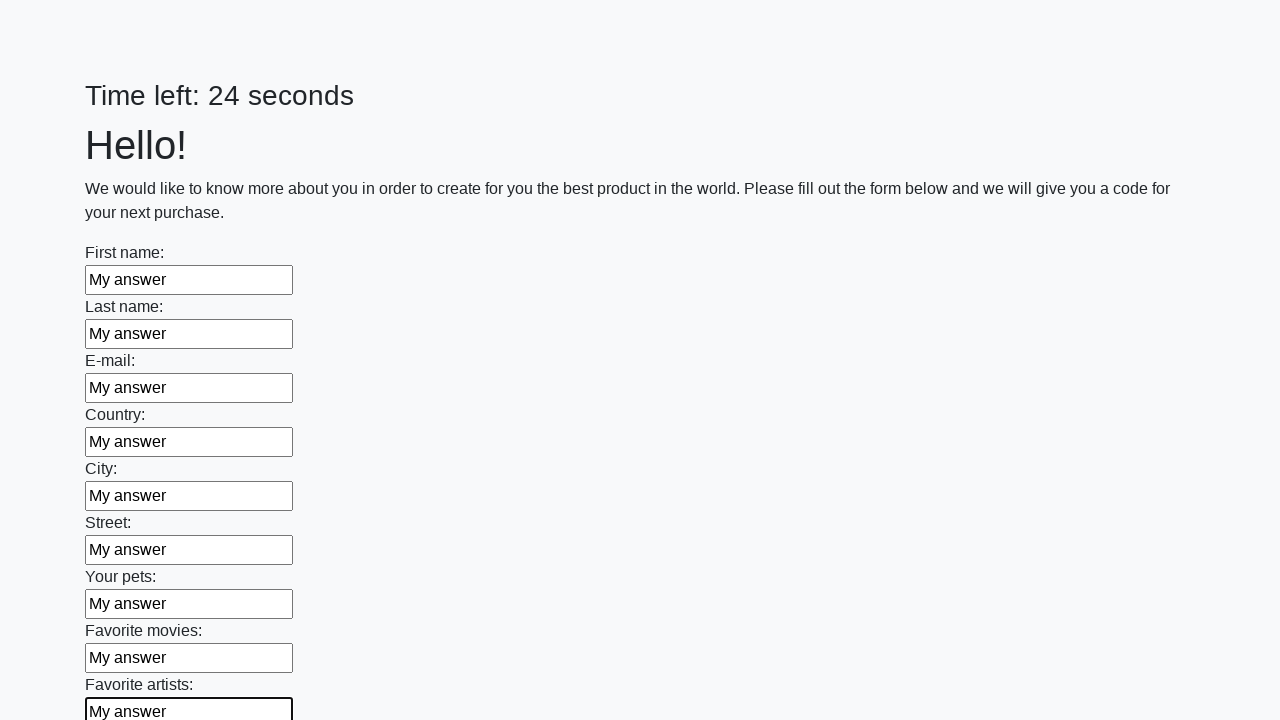

Filled a text input field with 'My answer' on input[type='text'] >> nth=9
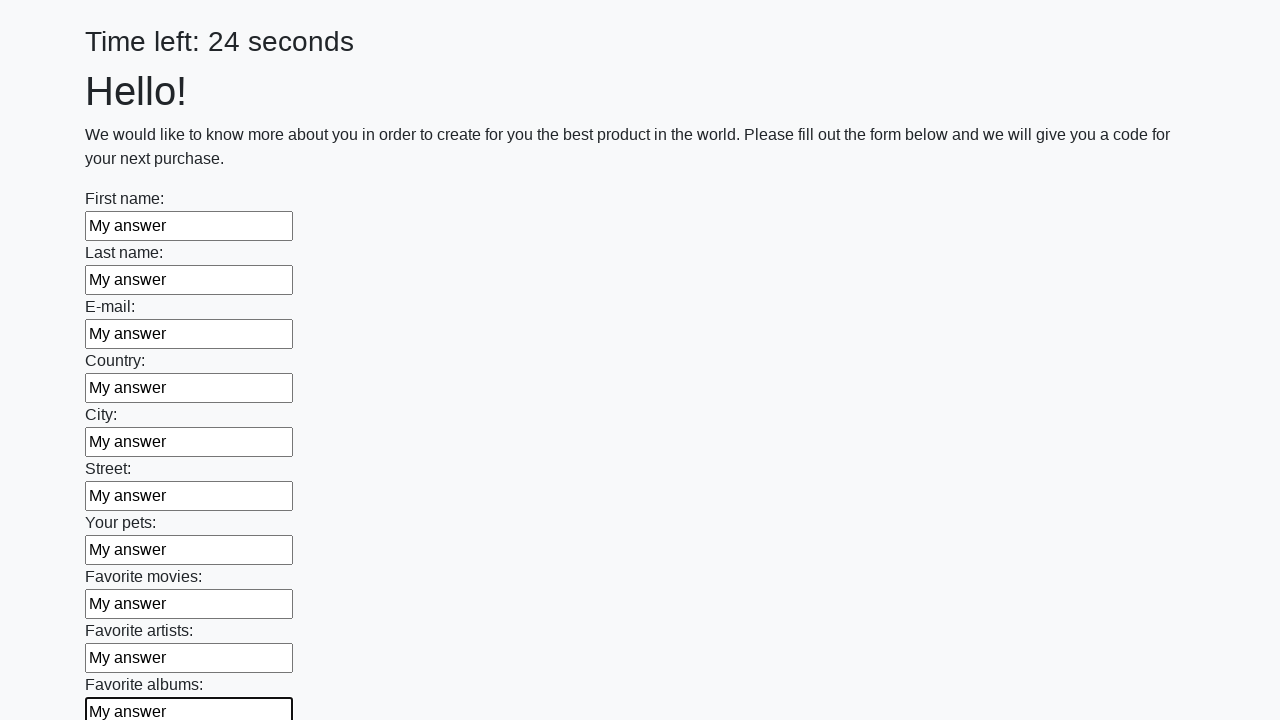

Filled a text input field with 'My answer' on input[type='text'] >> nth=10
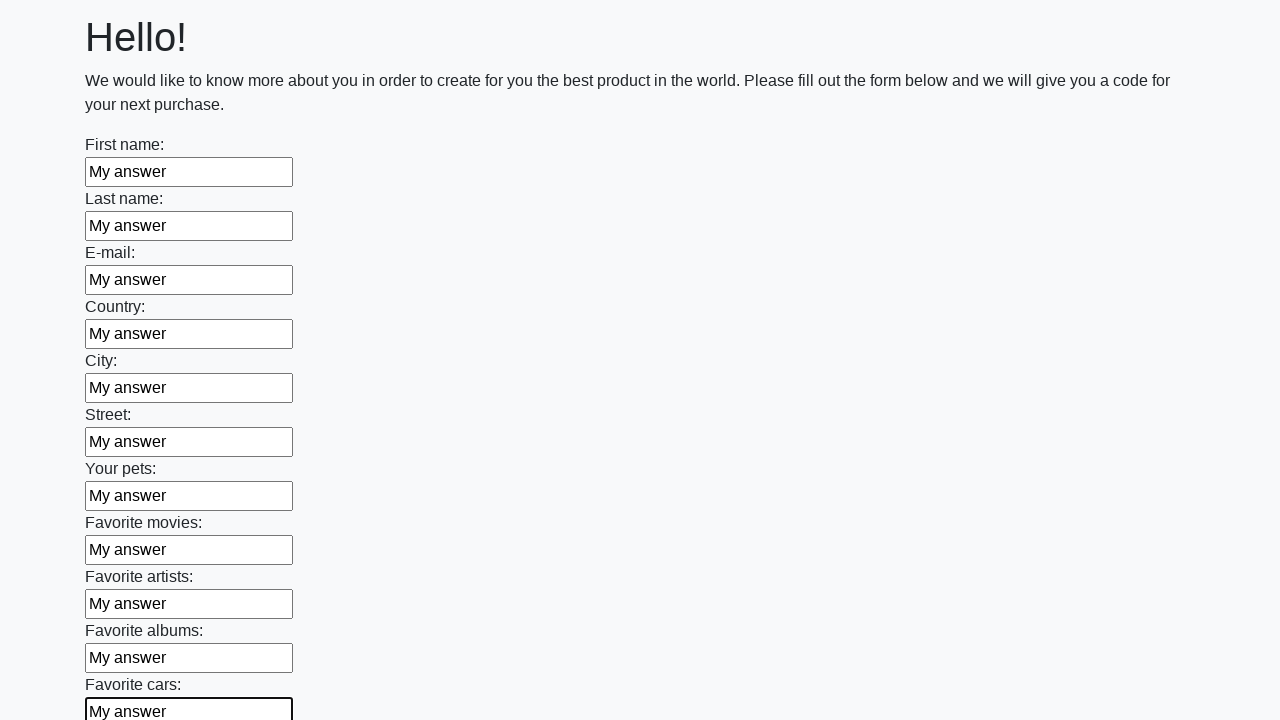

Filled a text input field with 'My answer' on input[type='text'] >> nth=11
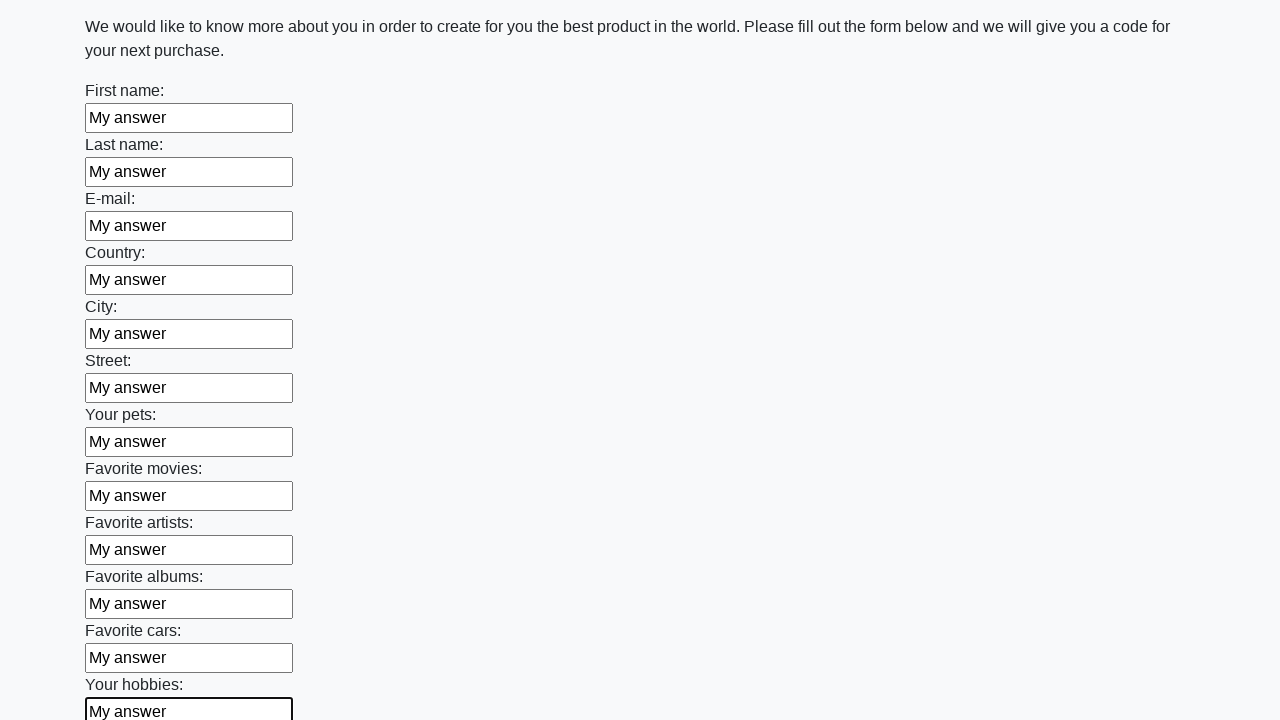

Filled a text input field with 'My answer' on input[type='text'] >> nth=12
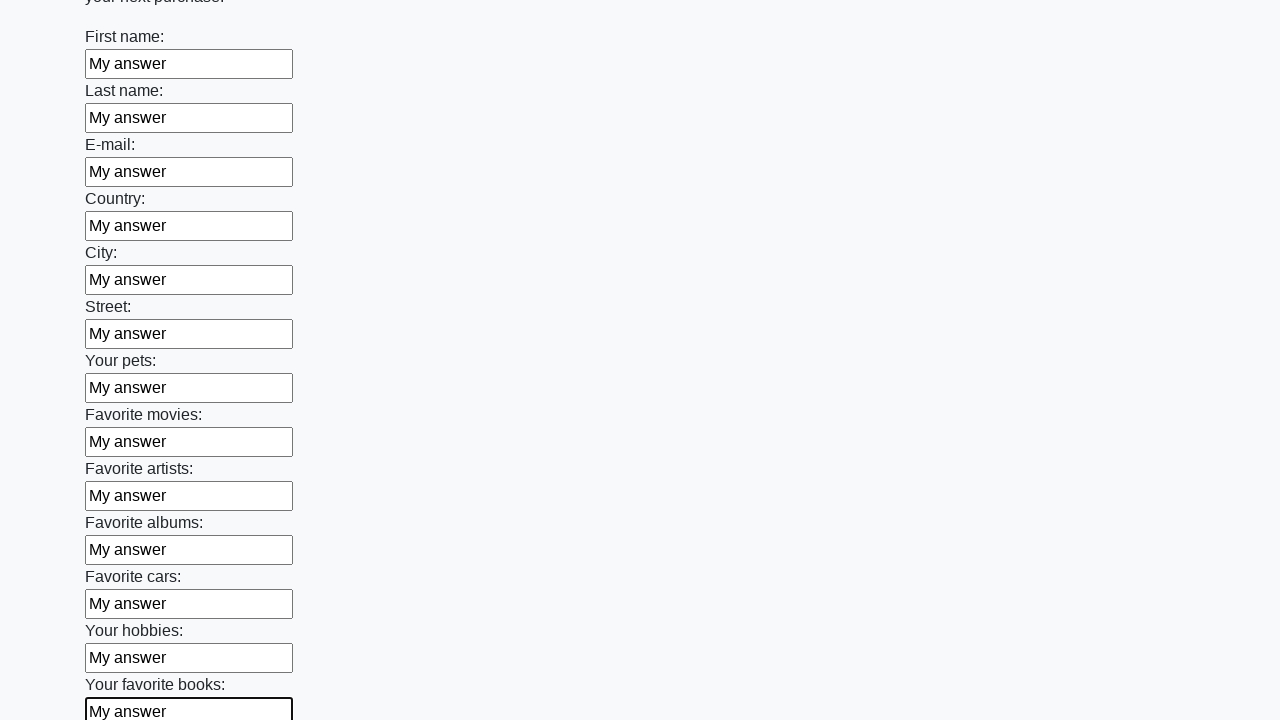

Filled a text input field with 'My answer' on input[type='text'] >> nth=13
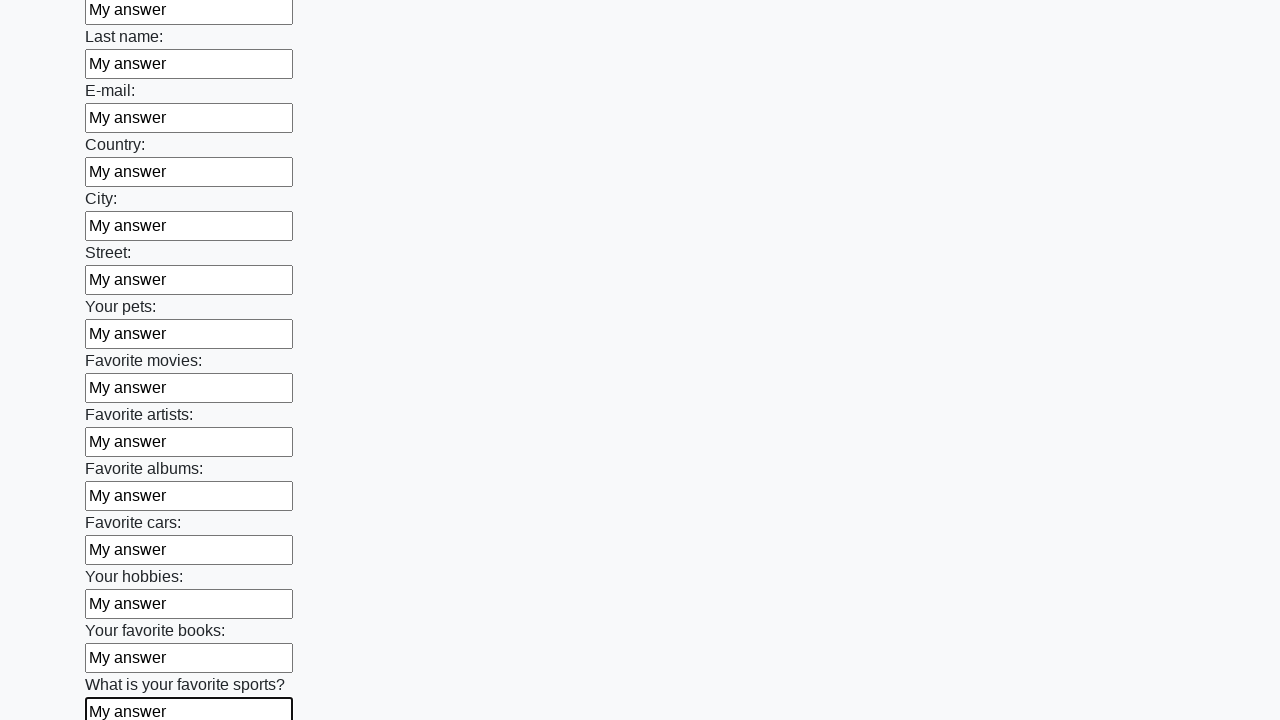

Filled a text input field with 'My answer' on input[type='text'] >> nth=14
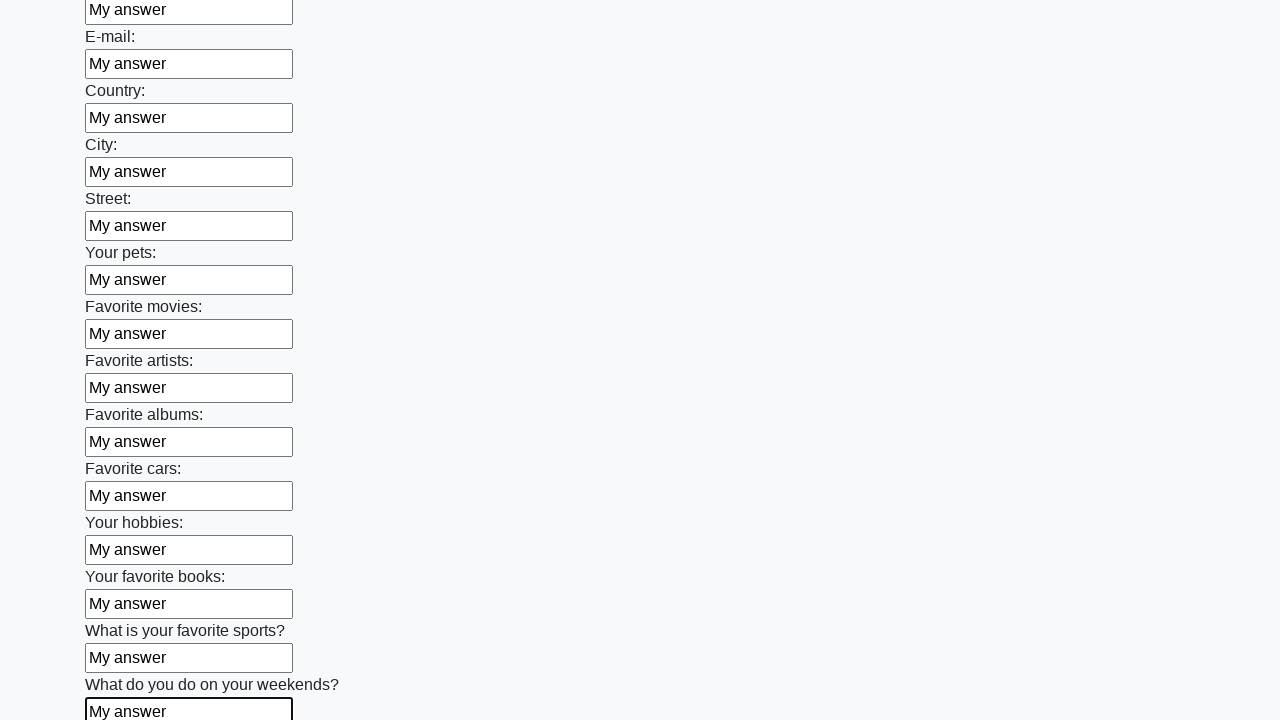

Filled a text input field with 'My answer' on input[type='text'] >> nth=15
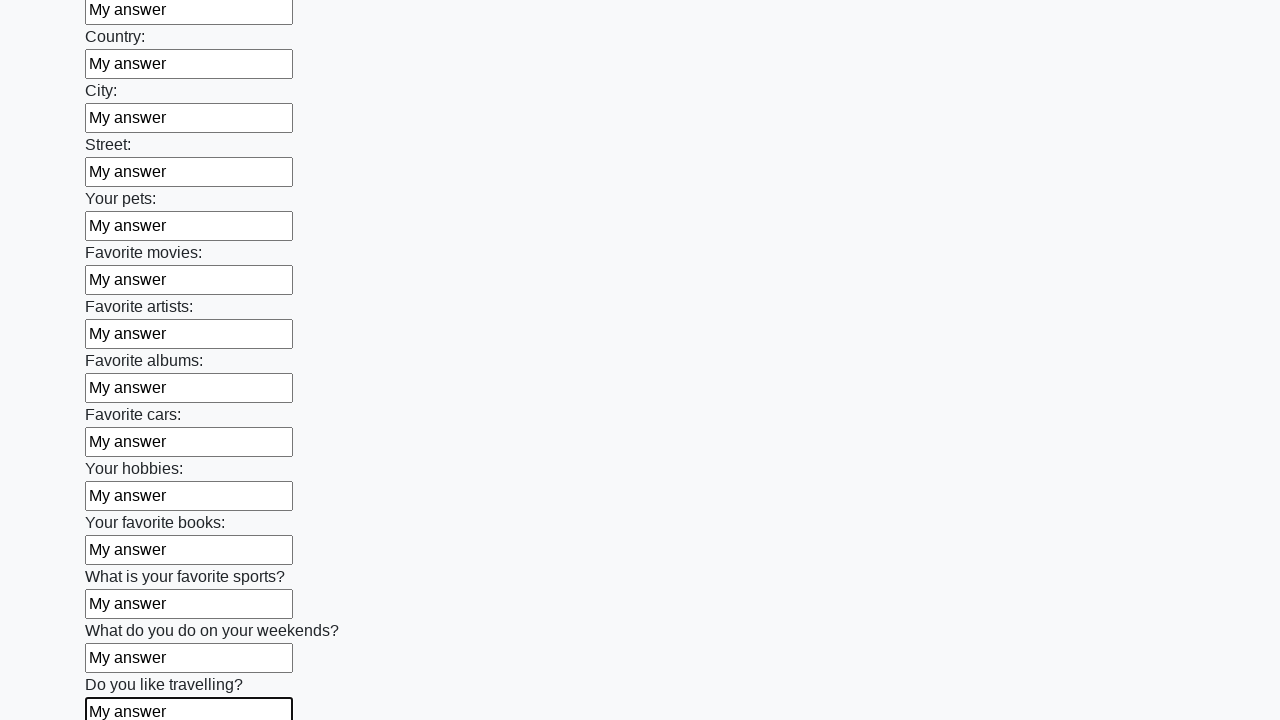

Filled a text input field with 'My answer' on input[type='text'] >> nth=16
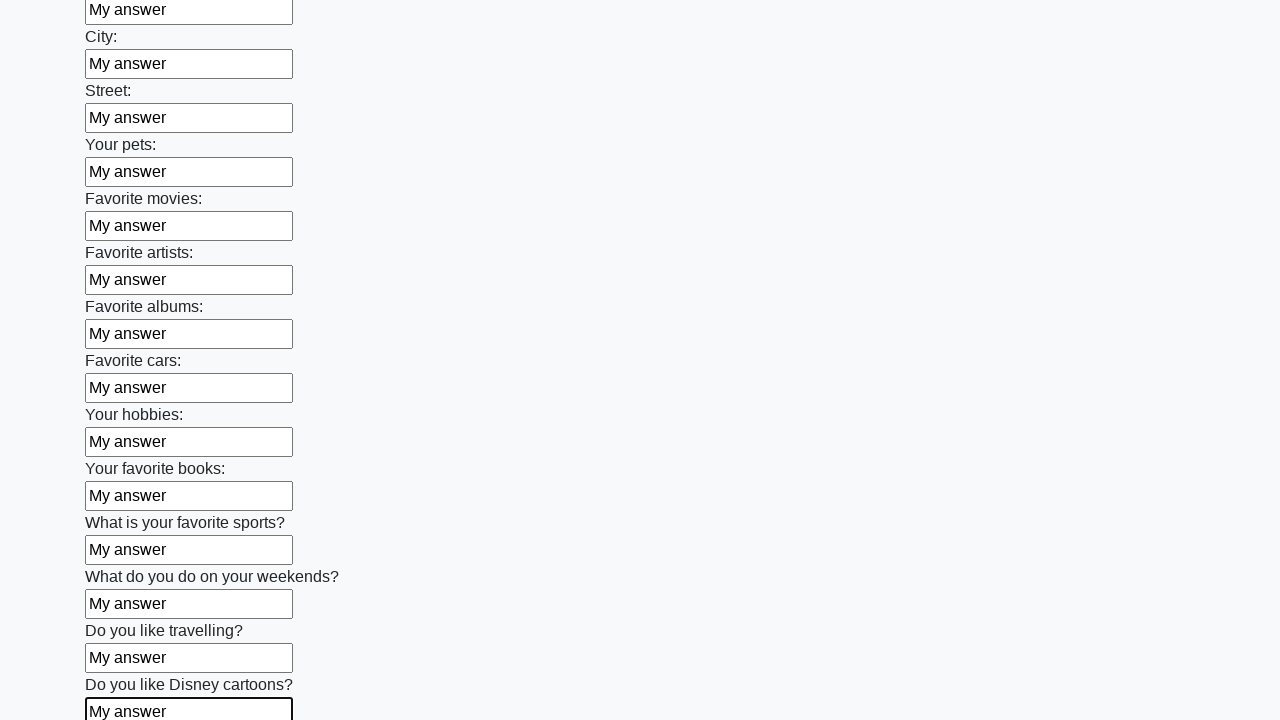

Filled a text input field with 'My answer' on input[type='text'] >> nth=17
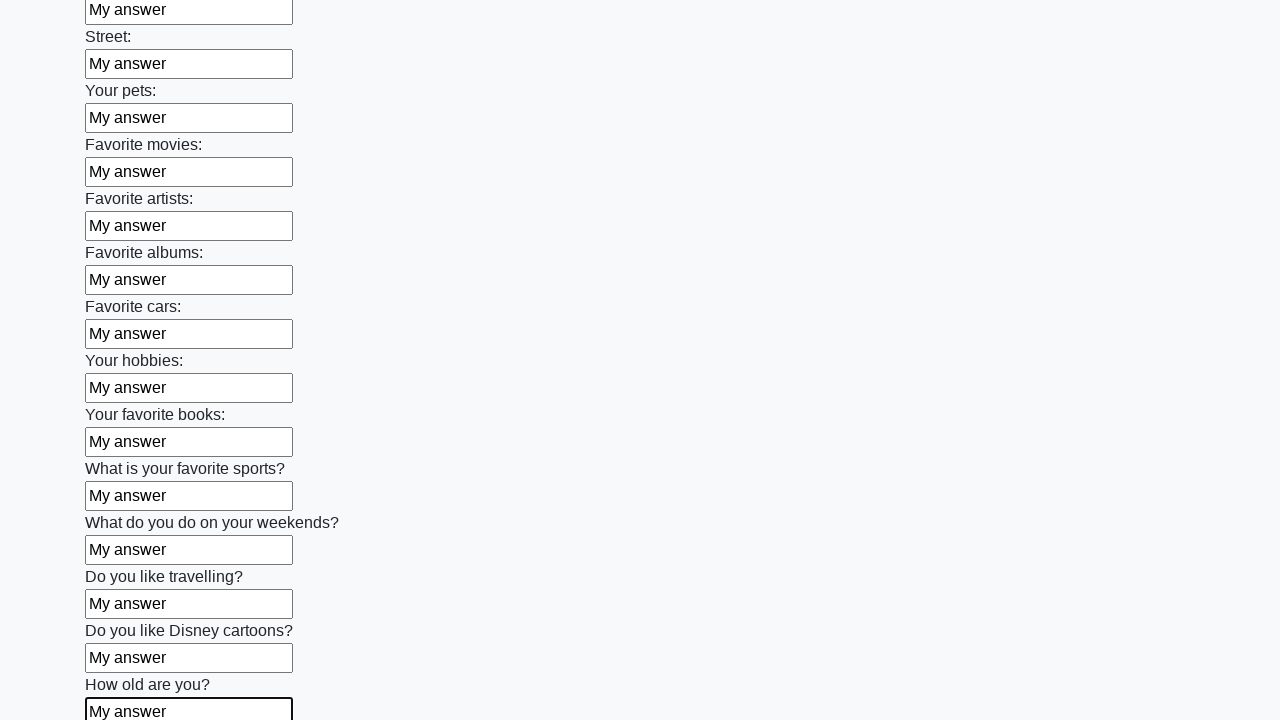

Filled a text input field with 'My answer' on input[type='text'] >> nth=18
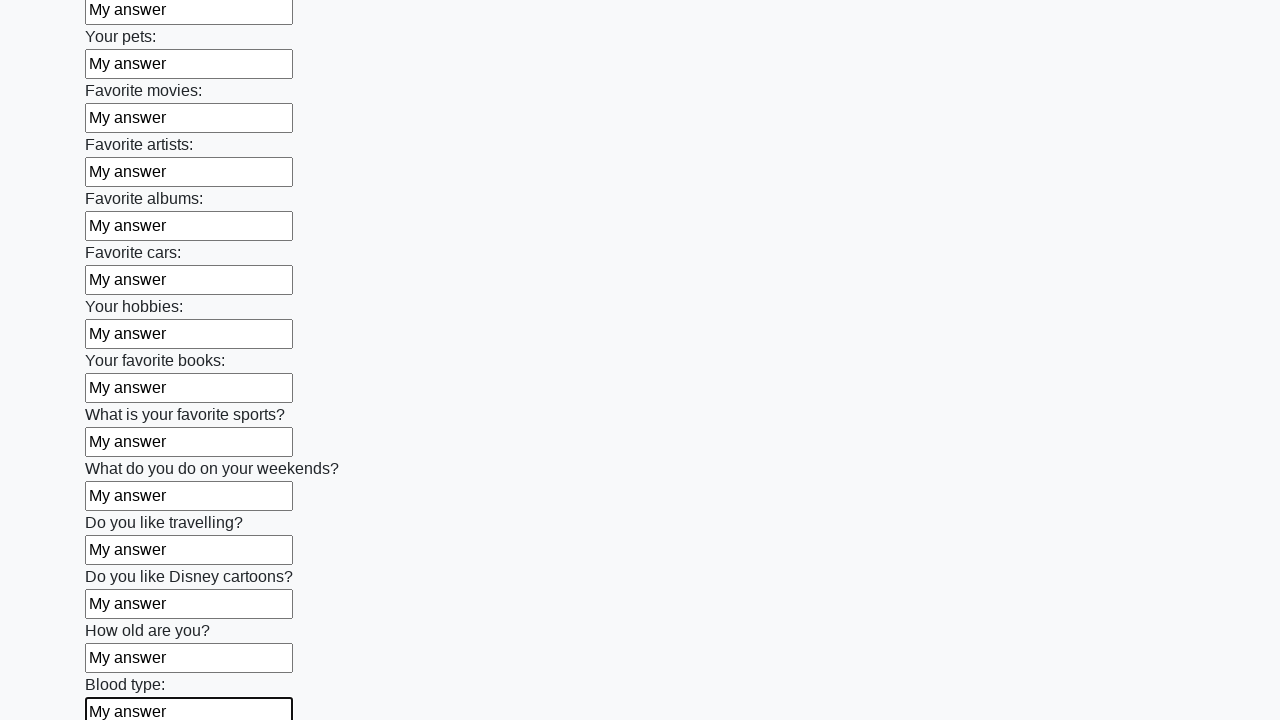

Filled a text input field with 'My answer' on input[type='text'] >> nth=19
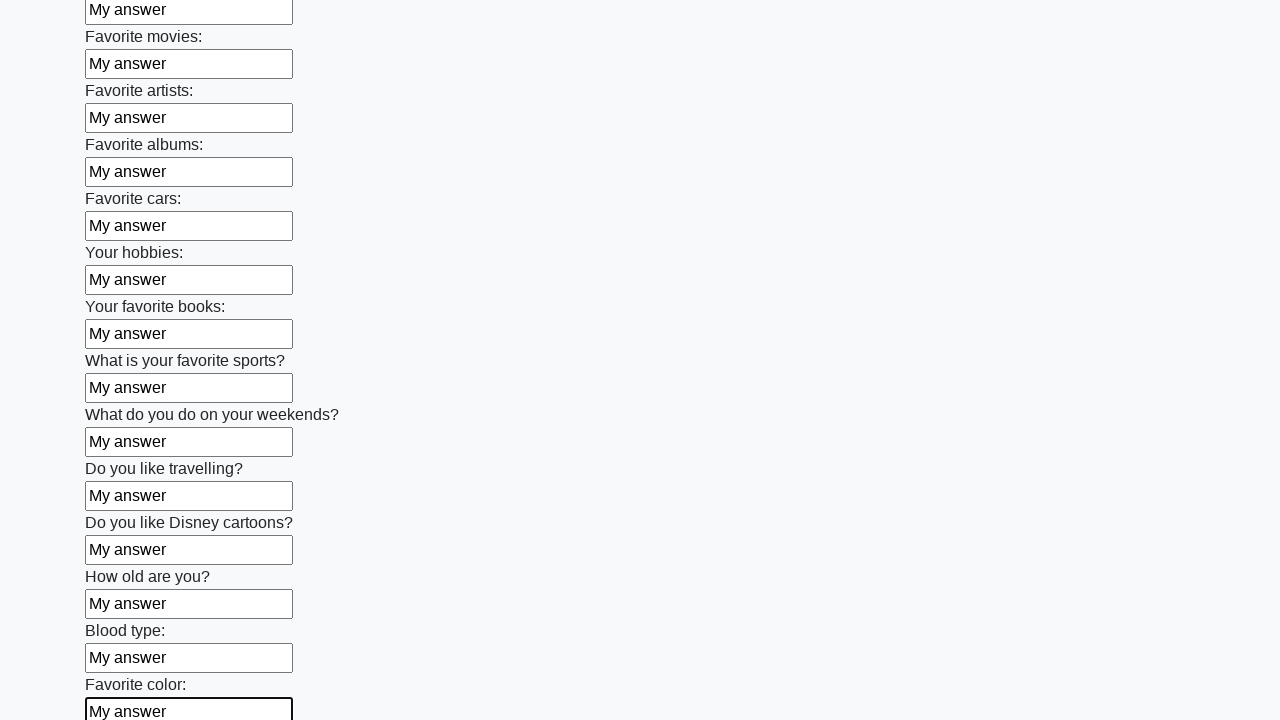

Filled a text input field with 'My answer' on input[type='text'] >> nth=20
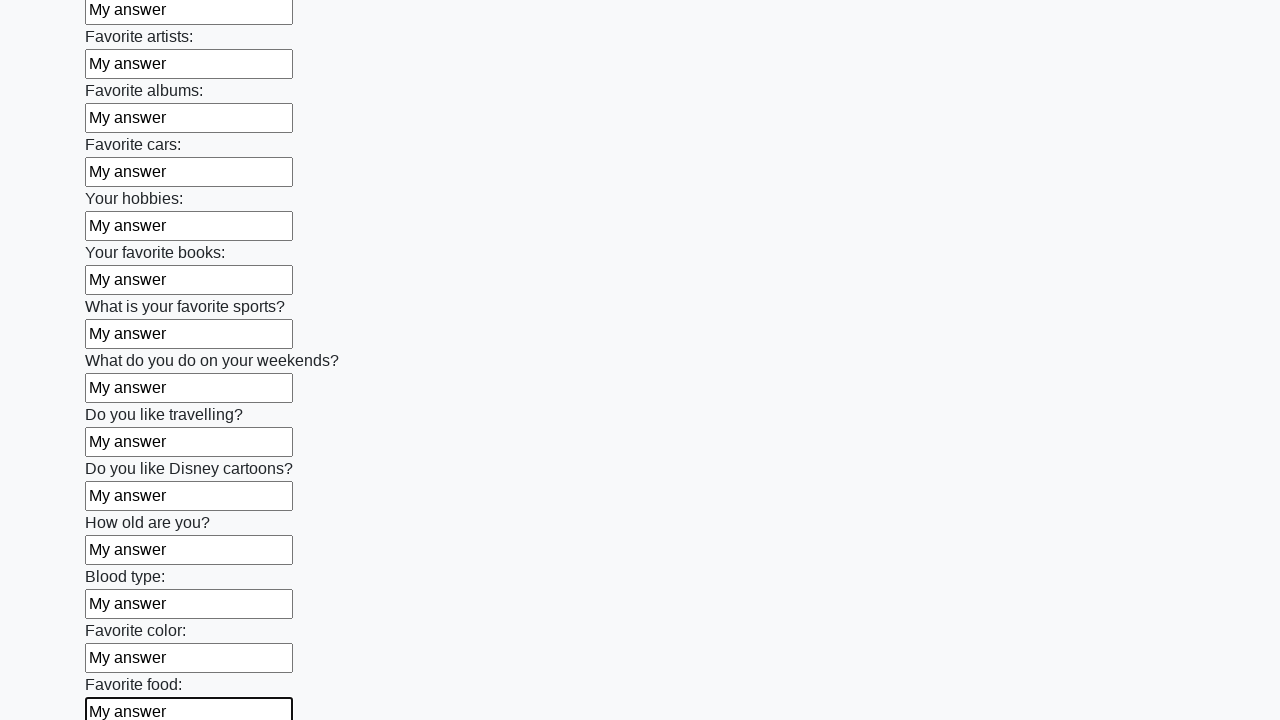

Filled a text input field with 'My answer' on input[type='text'] >> nth=21
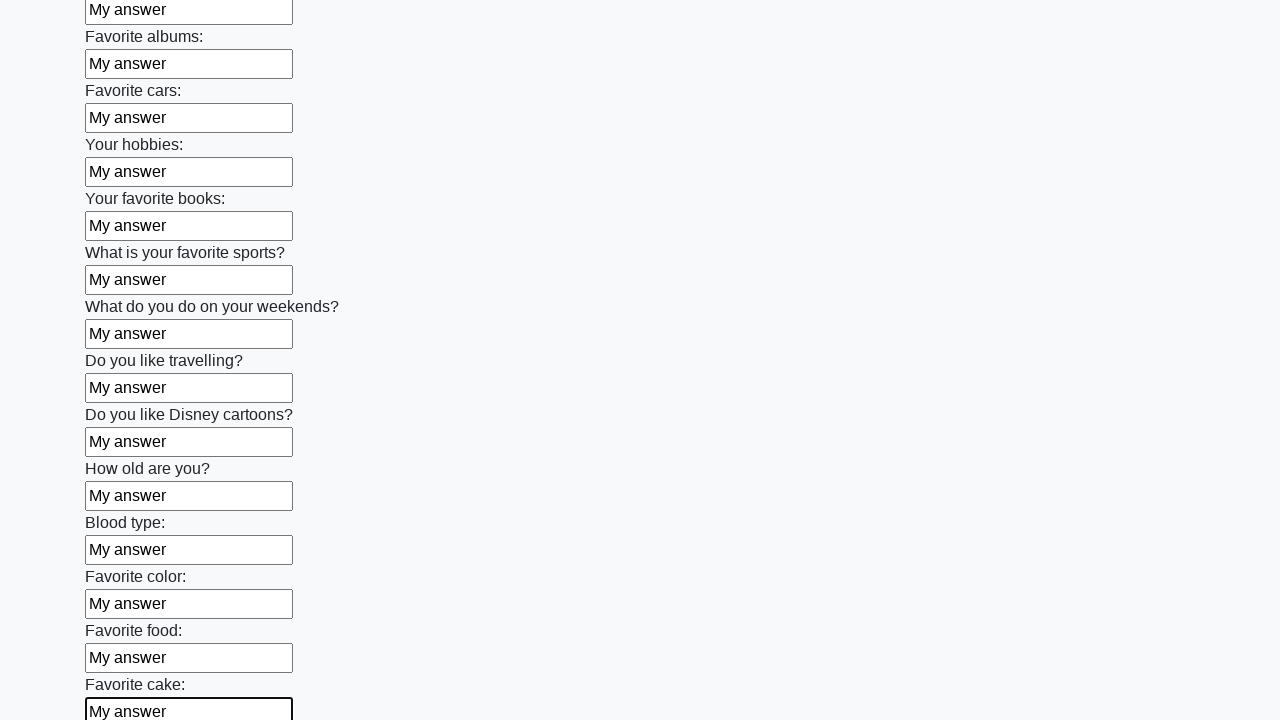

Filled a text input field with 'My answer' on input[type='text'] >> nth=22
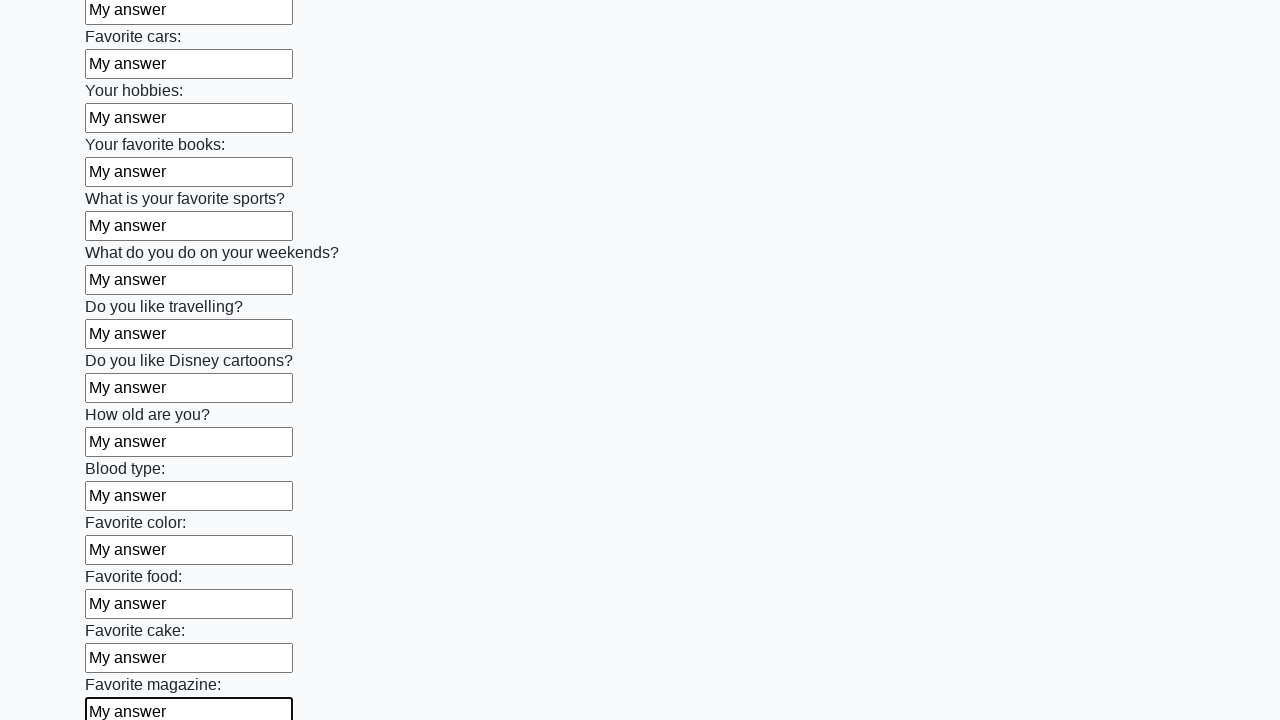

Filled a text input field with 'My answer' on input[type='text'] >> nth=23
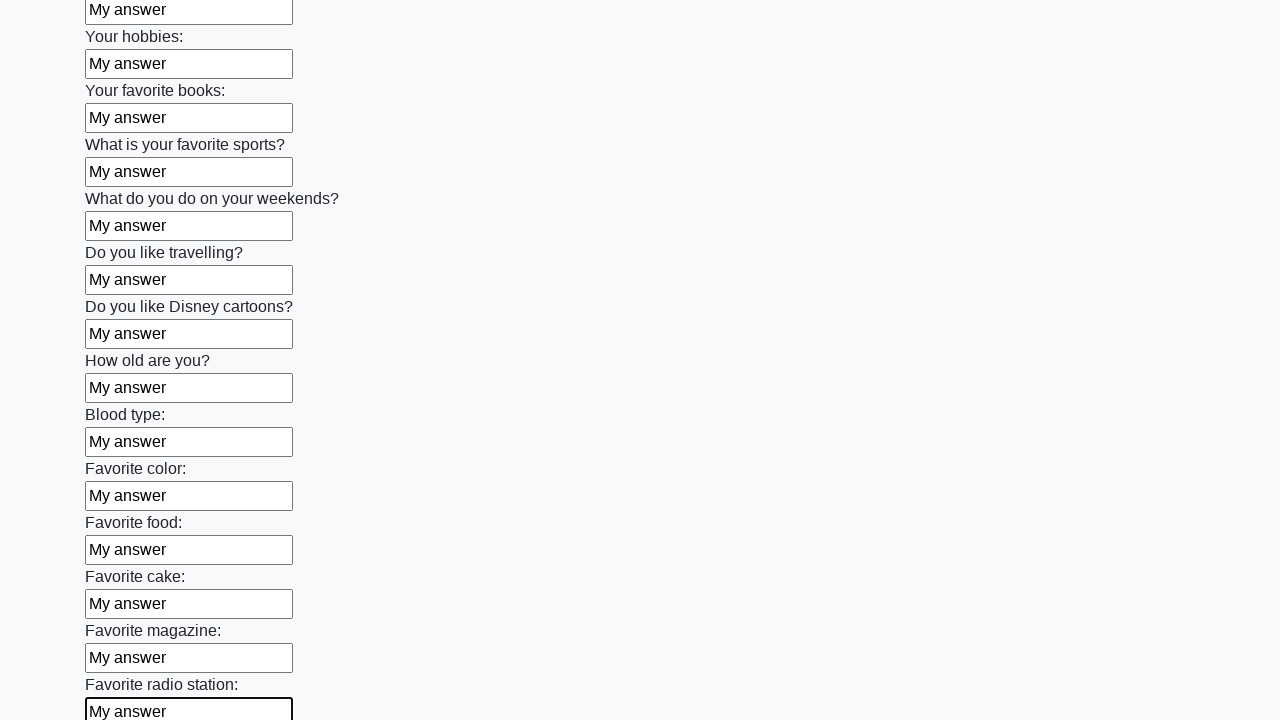

Filled a text input field with 'My answer' on input[type='text'] >> nth=24
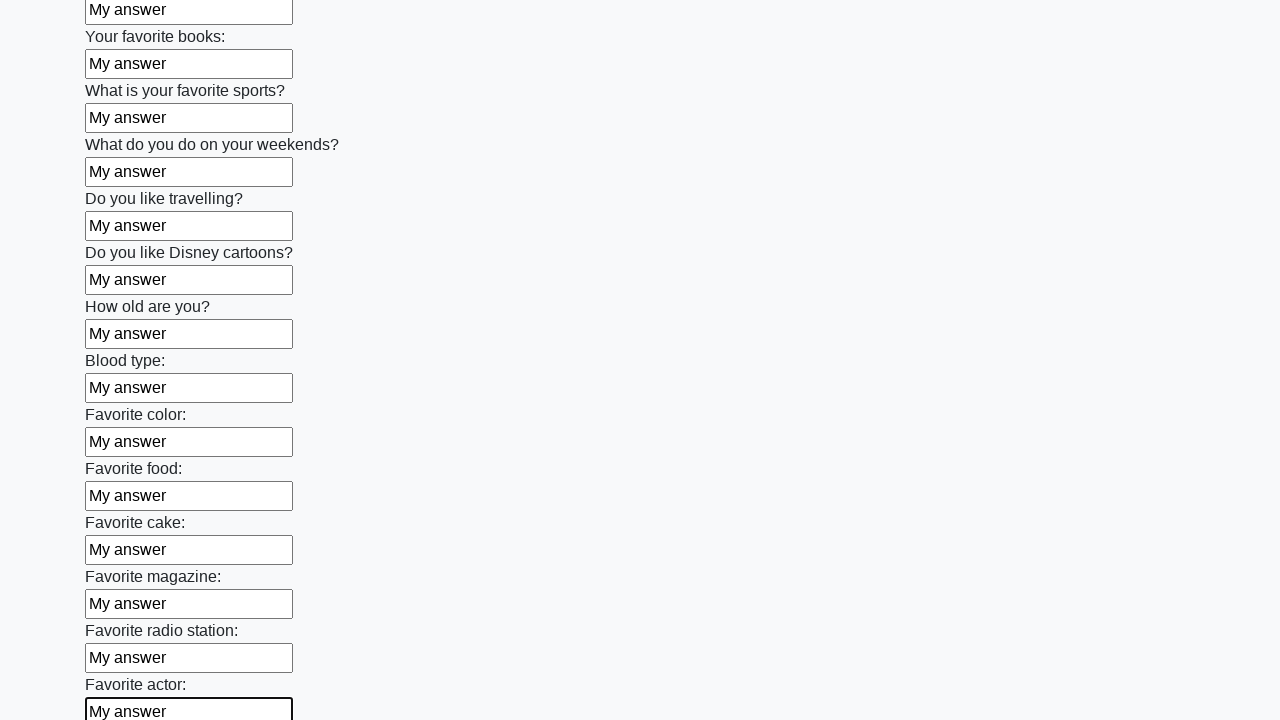

Filled a text input field with 'My answer' on input[type='text'] >> nth=25
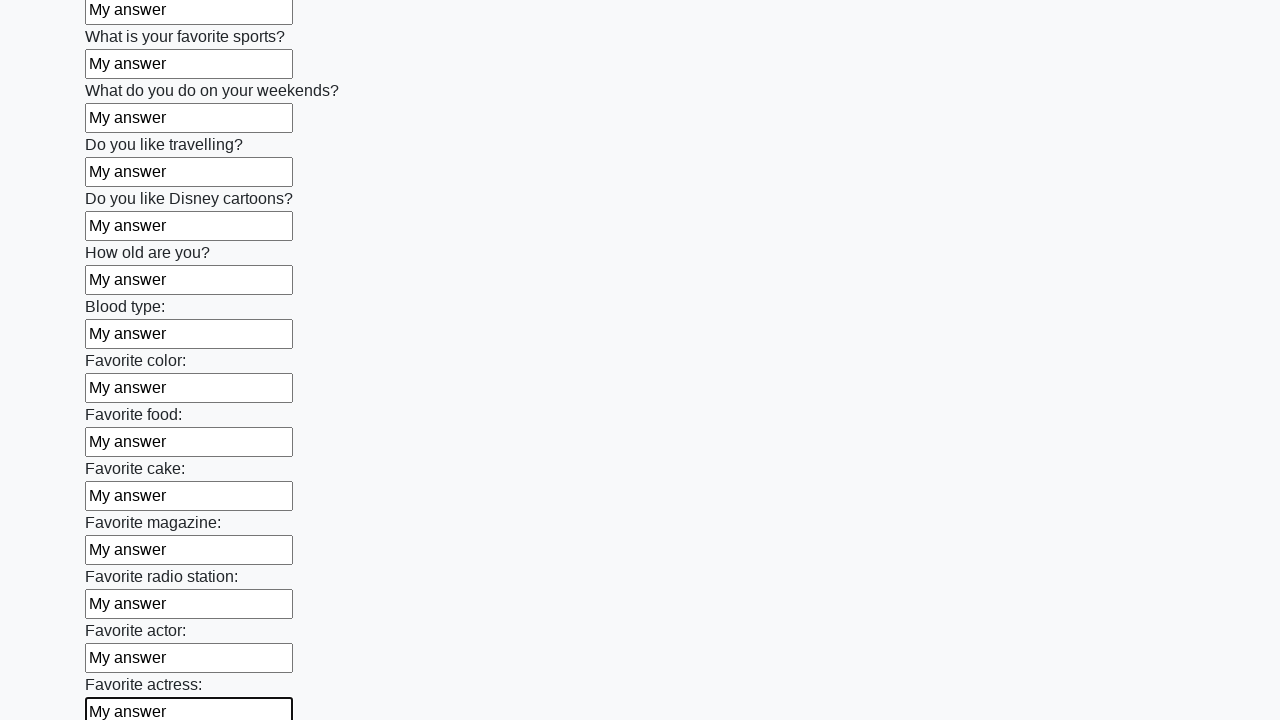

Filled a text input field with 'My answer' on input[type='text'] >> nth=26
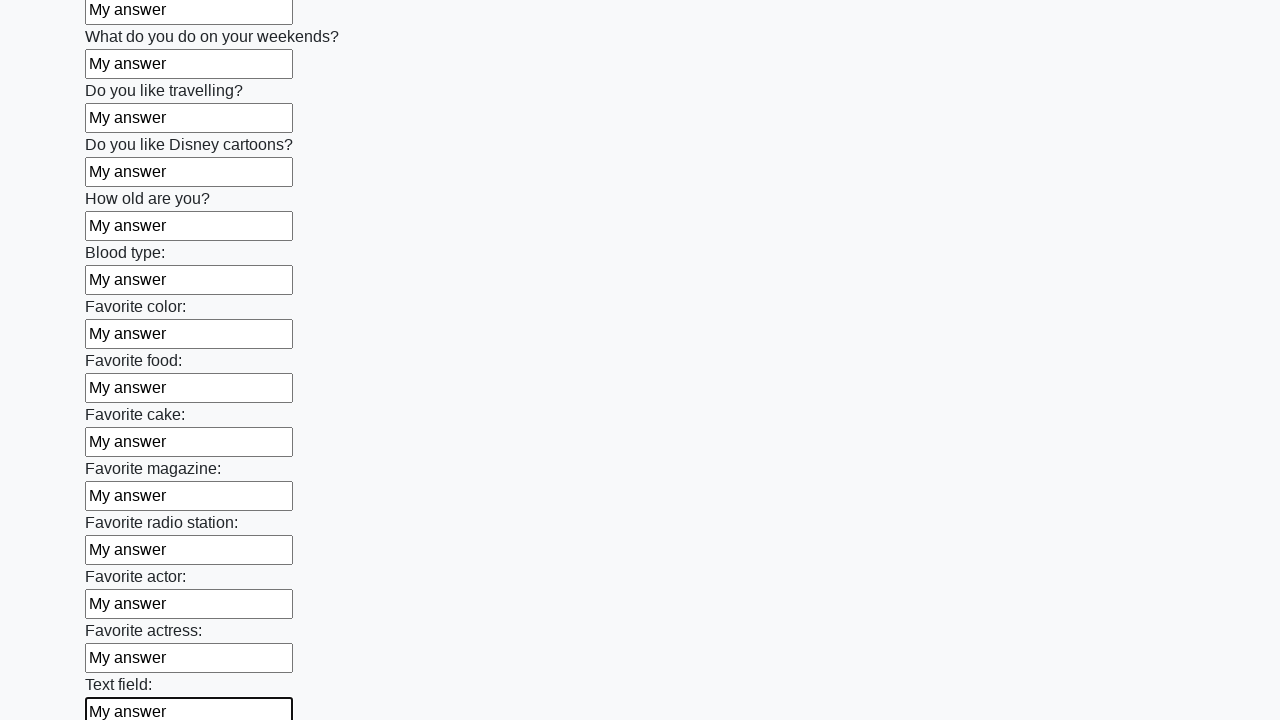

Filled a text input field with 'My answer' on input[type='text'] >> nth=27
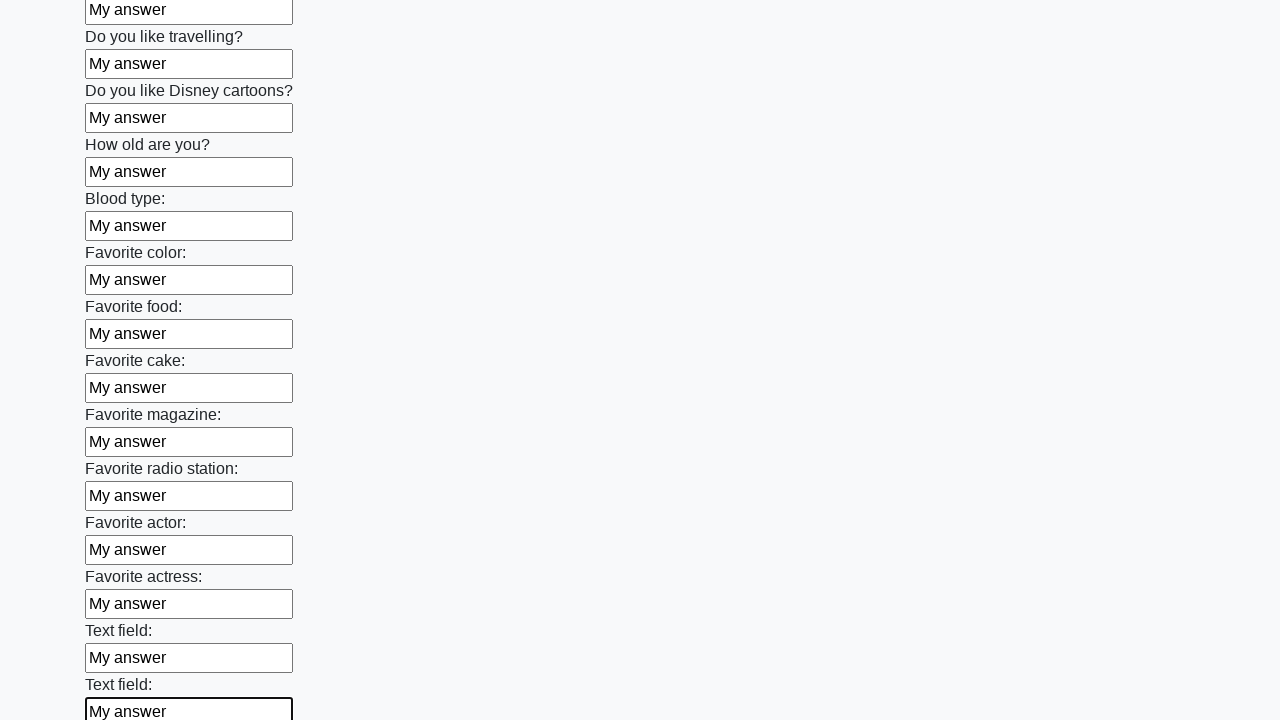

Filled a text input field with 'My answer' on input[type='text'] >> nth=28
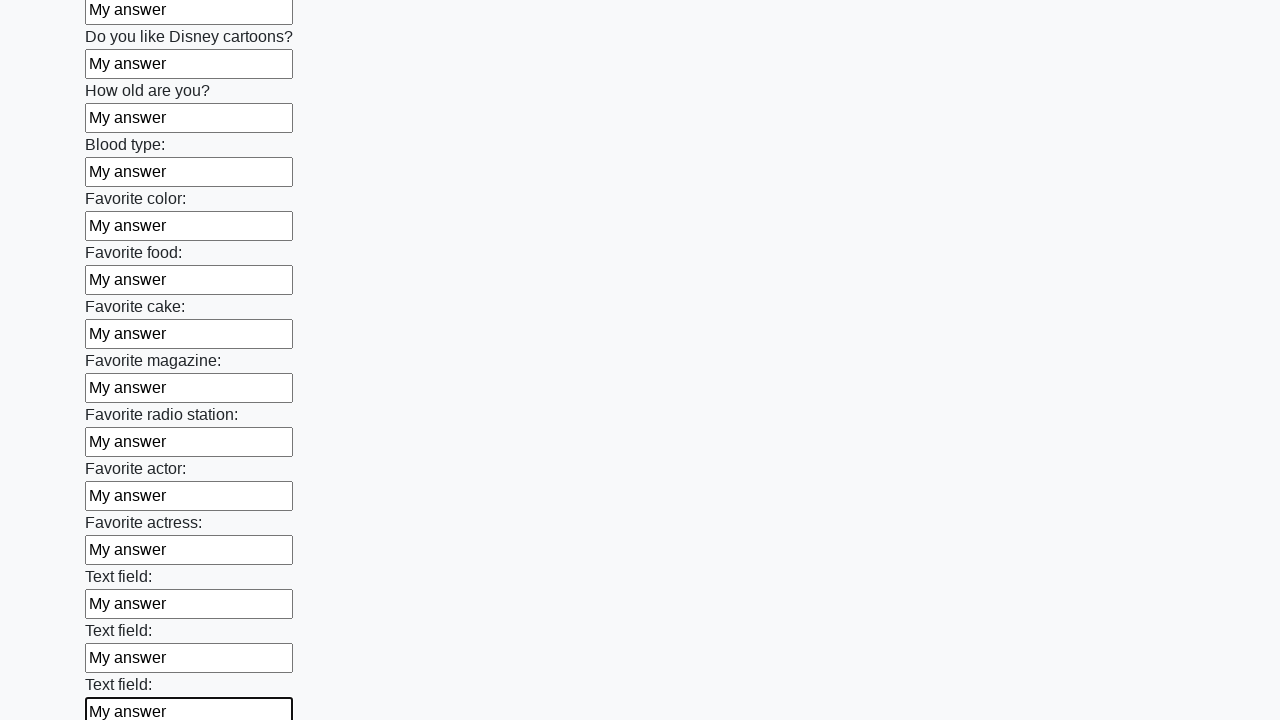

Filled a text input field with 'My answer' on input[type='text'] >> nth=29
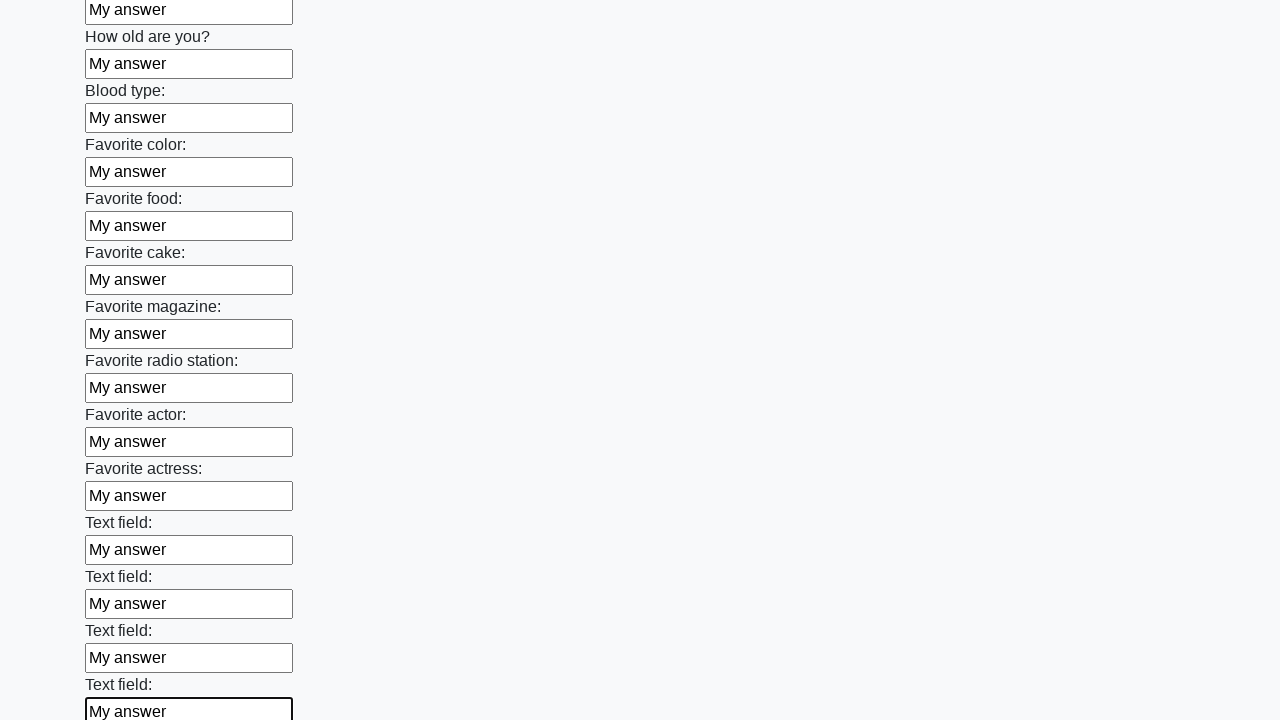

Filled a text input field with 'My answer' on input[type='text'] >> nth=30
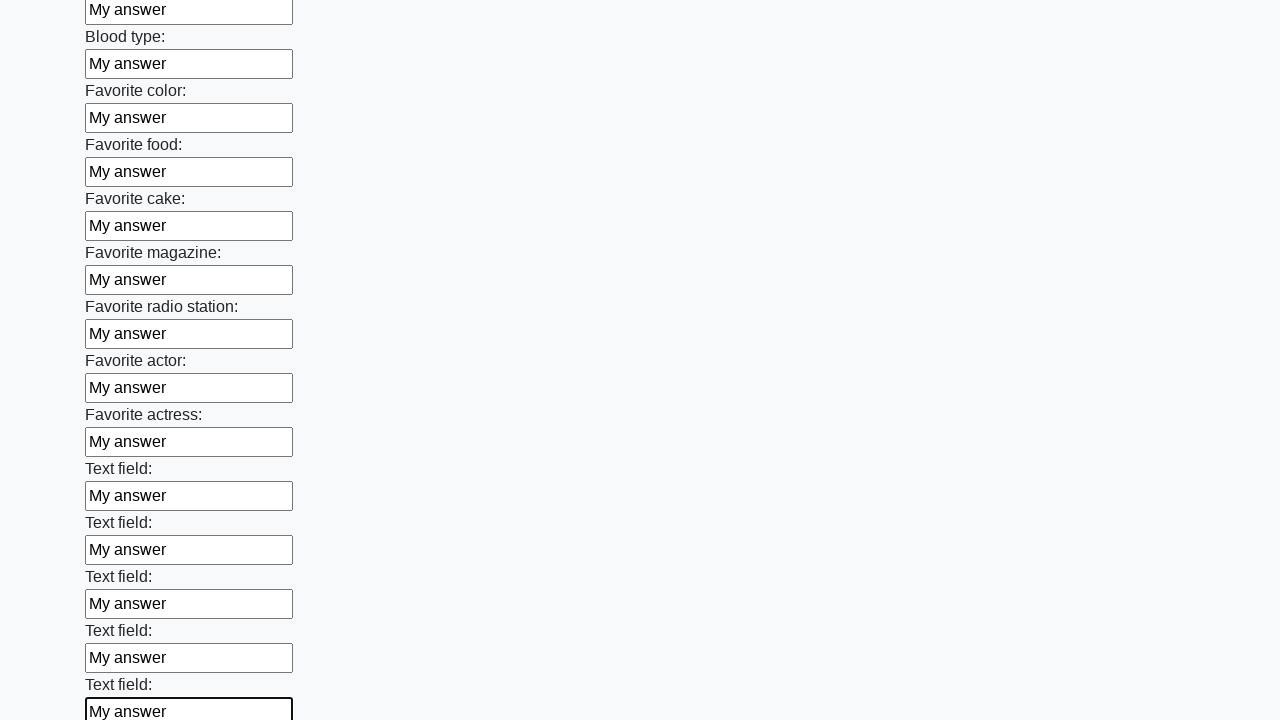

Filled a text input field with 'My answer' on input[type='text'] >> nth=31
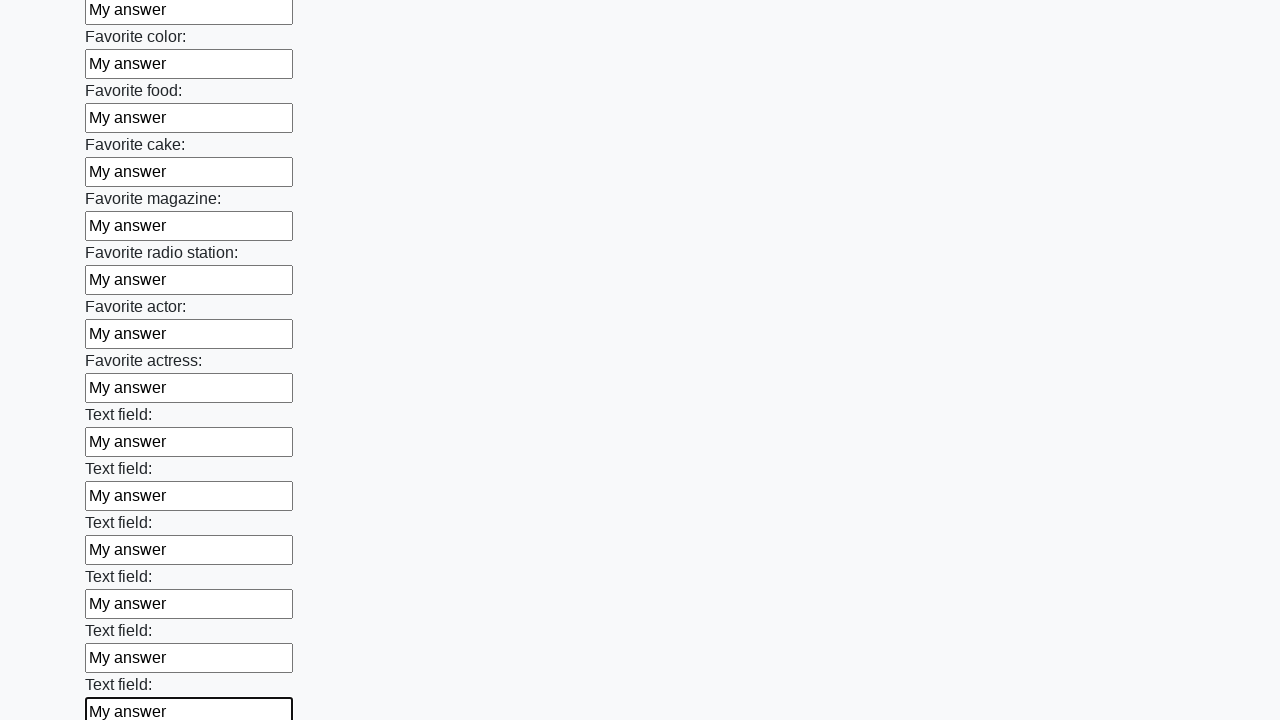

Filled a text input field with 'My answer' on input[type='text'] >> nth=32
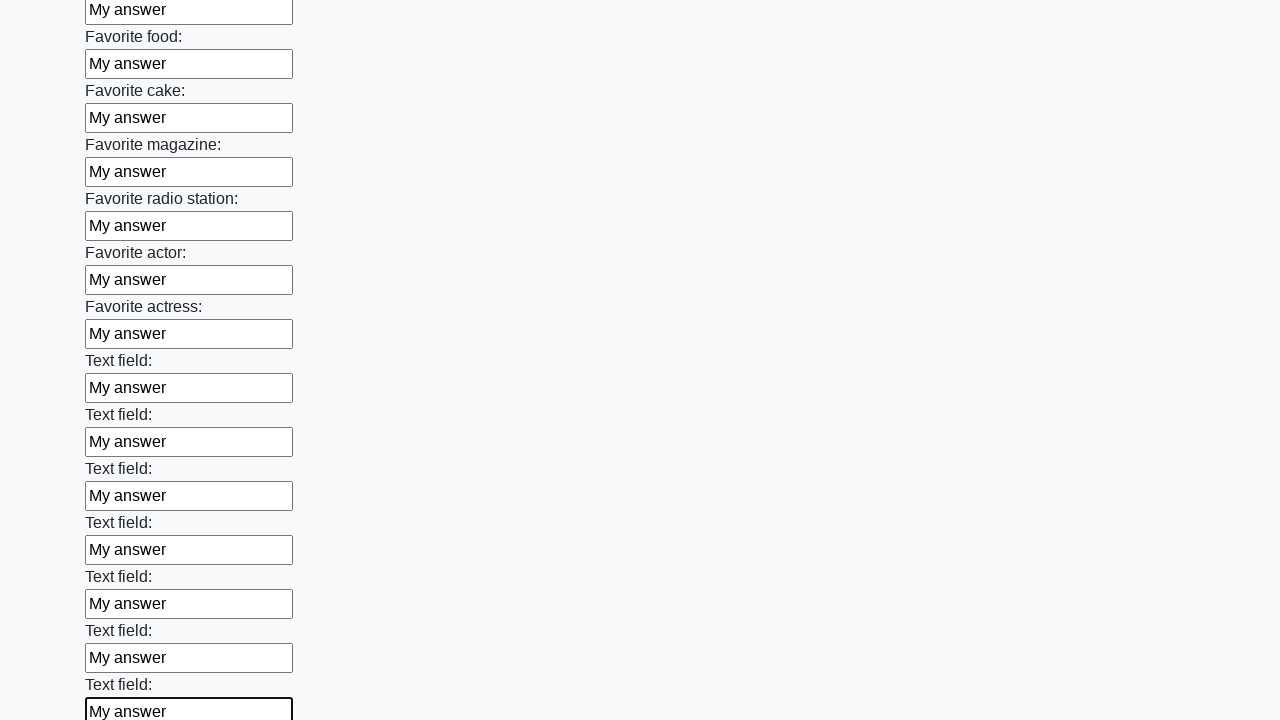

Filled a text input field with 'My answer' on input[type='text'] >> nth=33
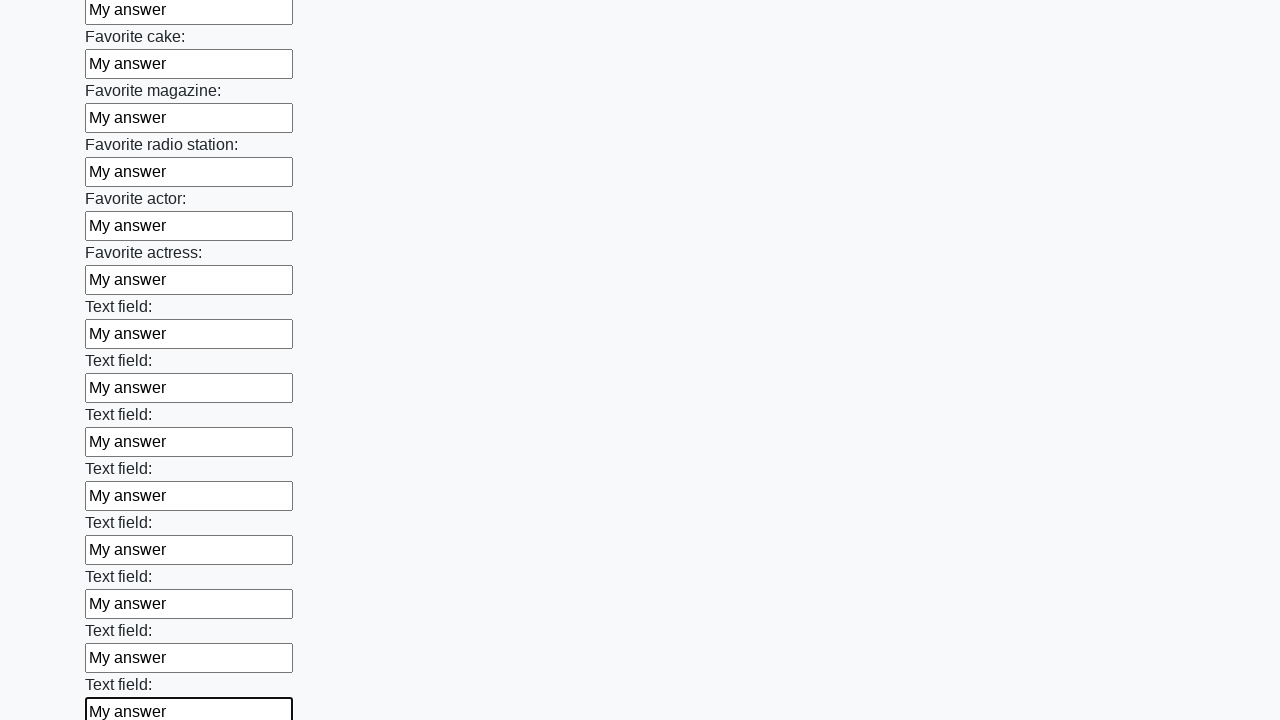

Filled a text input field with 'My answer' on input[type='text'] >> nth=34
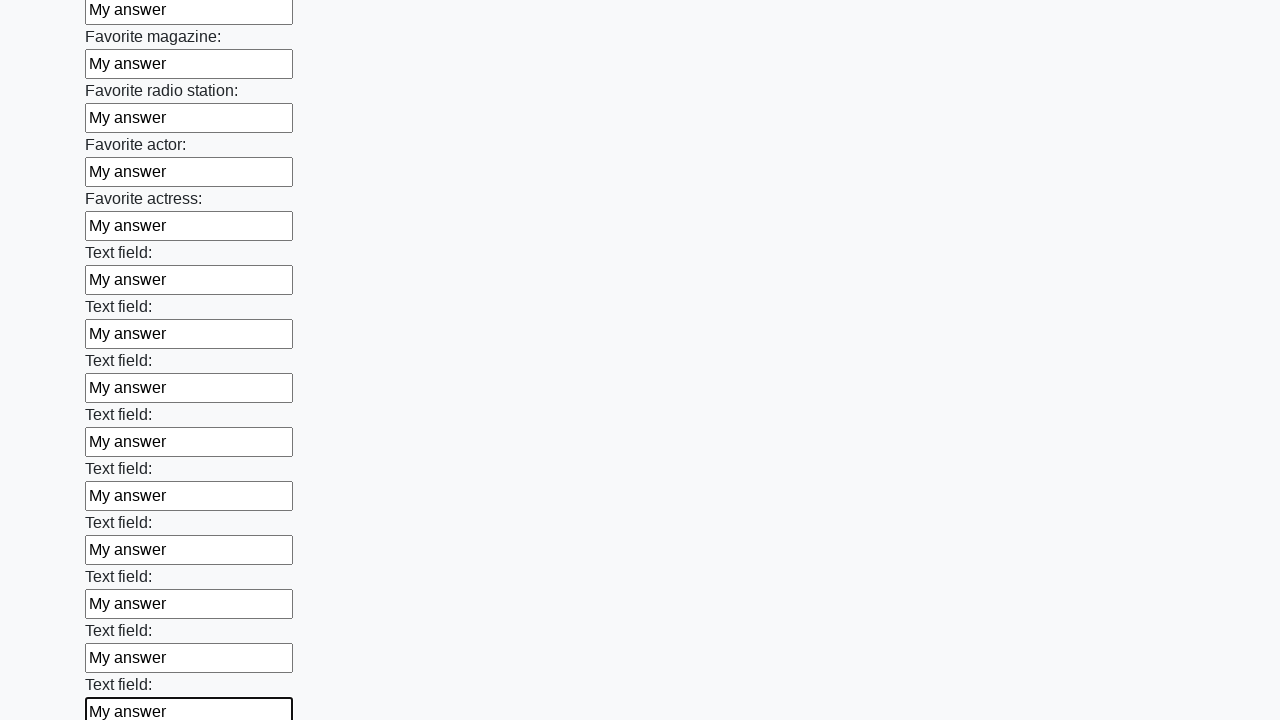

Filled a text input field with 'My answer' on input[type='text'] >> nth=35
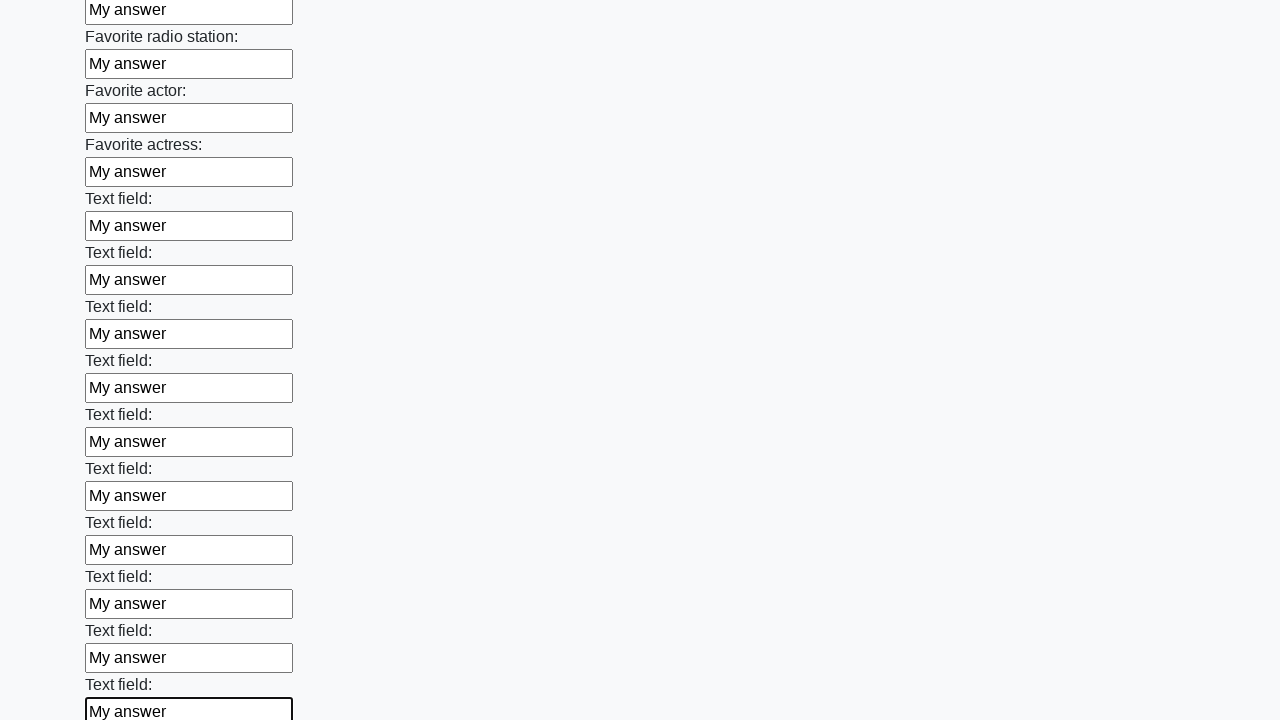

Filled a text input field with 'My answer' on input[type='text'] >> nth=36
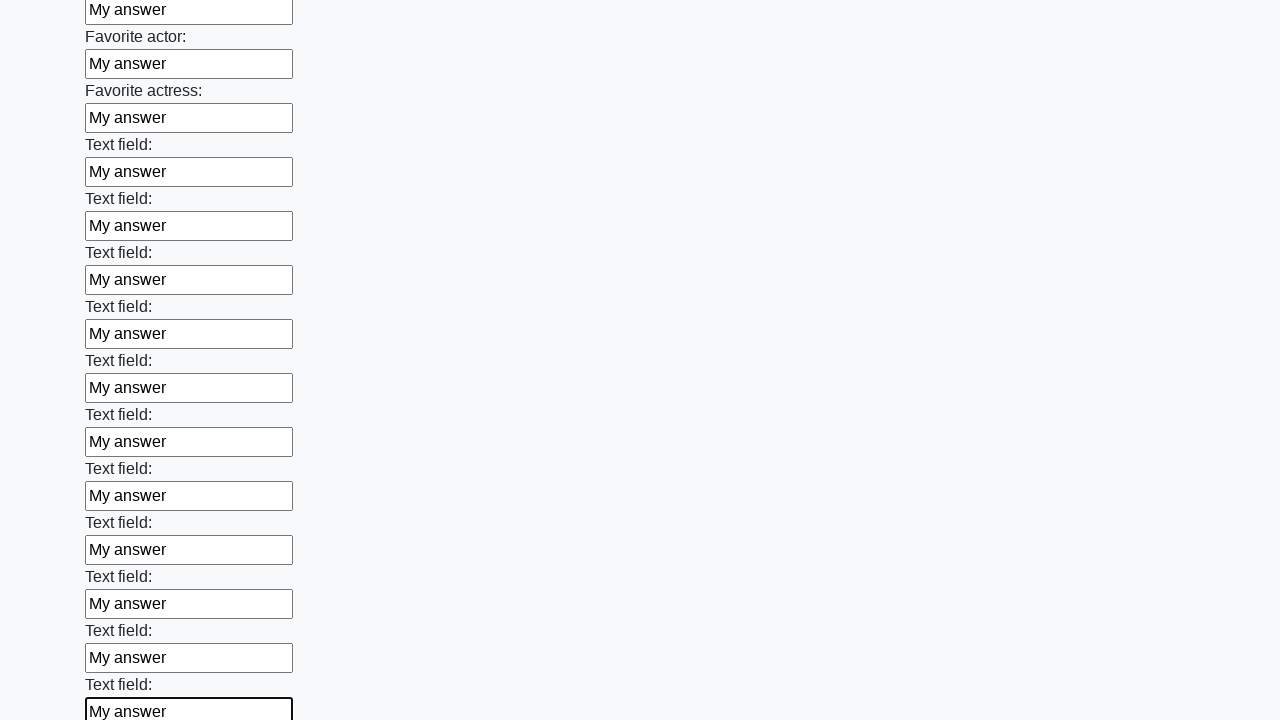

Filled a text input field with 'My answer' on input[type='text'] >> nth=37
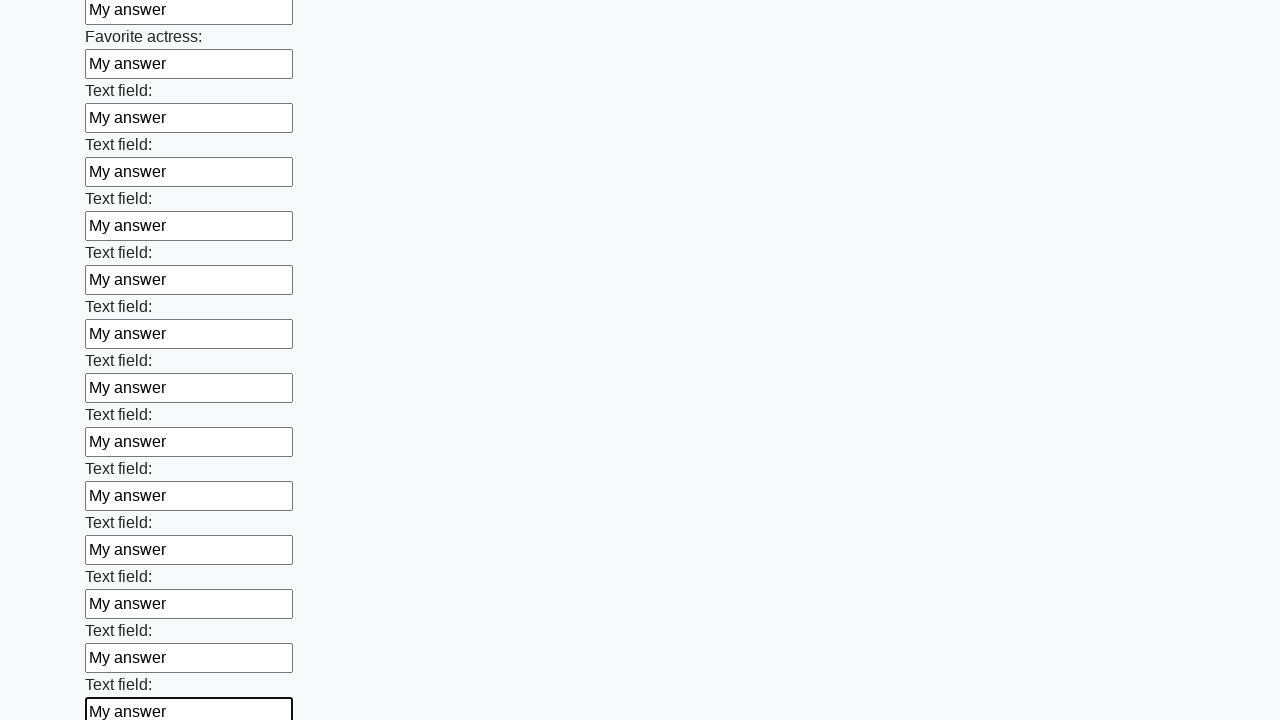

Filled a text input field with 'My answer' on input[type='text'] >> nth=38
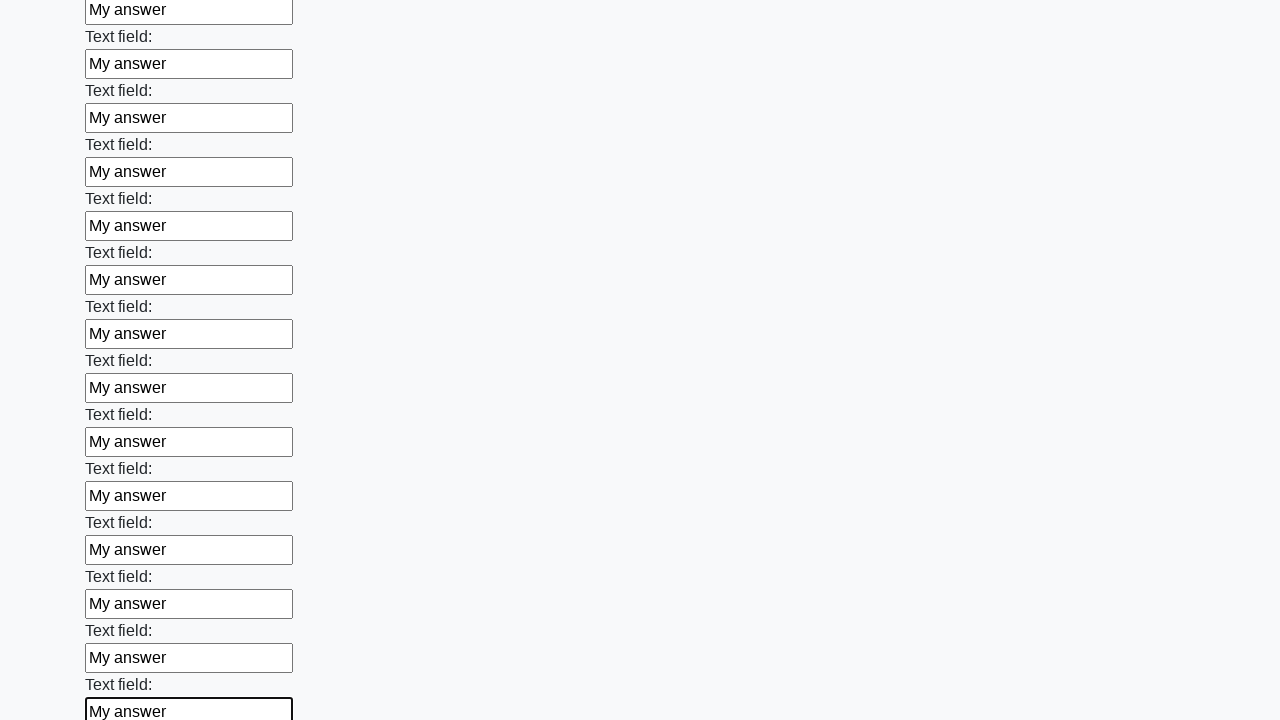

Filled a text input field with 'My answer' on input[type='text'] >> nth=39
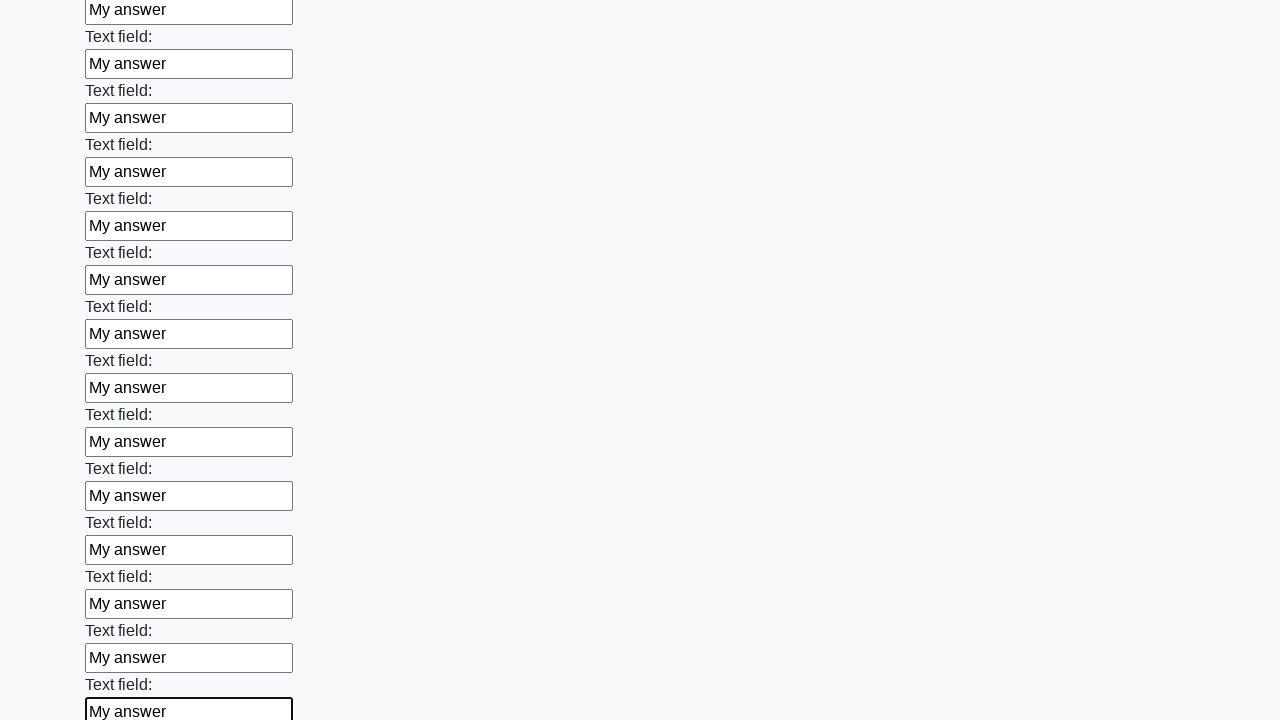

Filled a text input field with 'My answer' on input[type='text'] >> nth=40
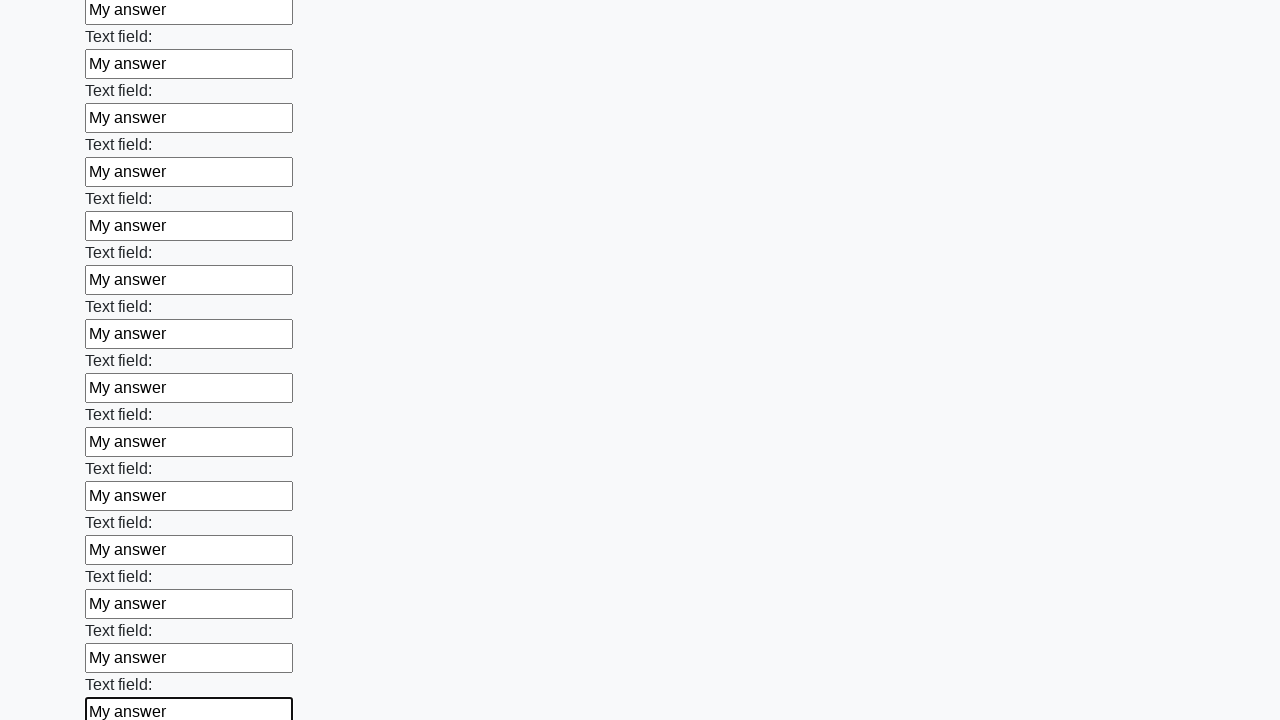

Filled a text input field with 'My answer' on input[type='text'] >> nth=41
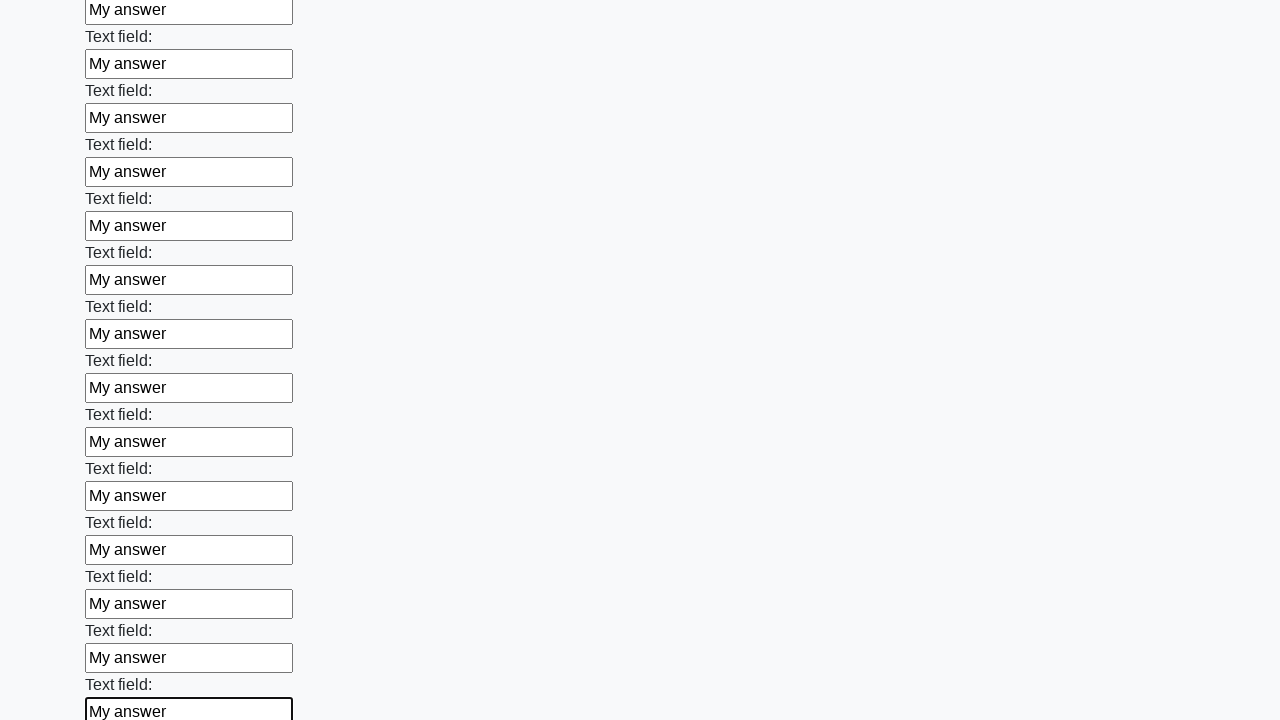

Filled a text input field with 'My answer' on input[type='text'] >> nth=42
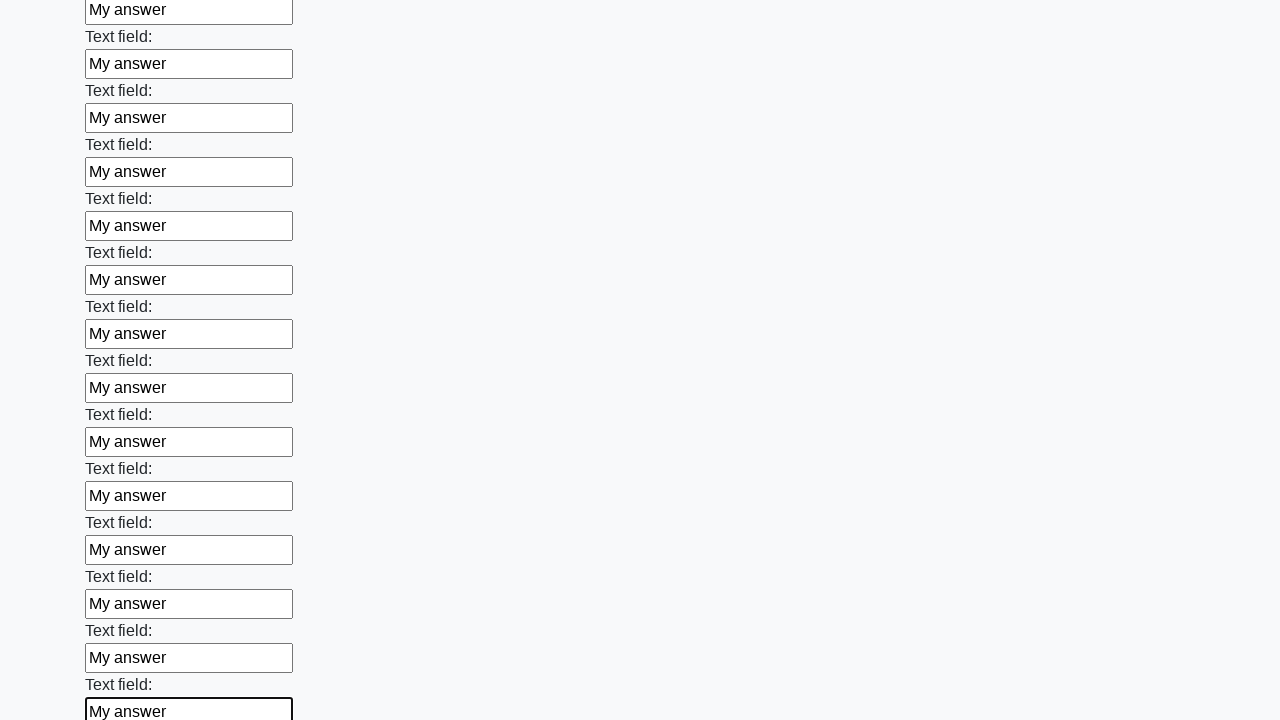

Filled a text input field with 'My answer' on input[type='text'] >> nth=43
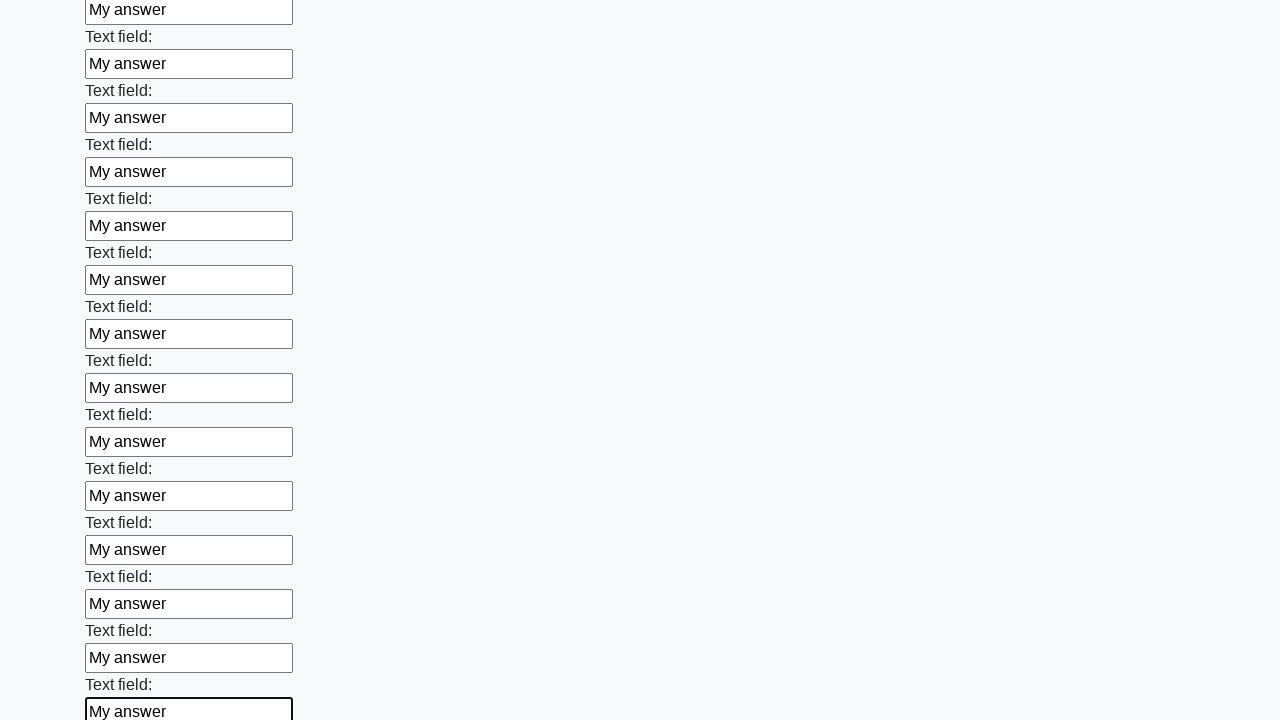

Filled a text input field with 'My answer' on input[type='text'] >> nth=44
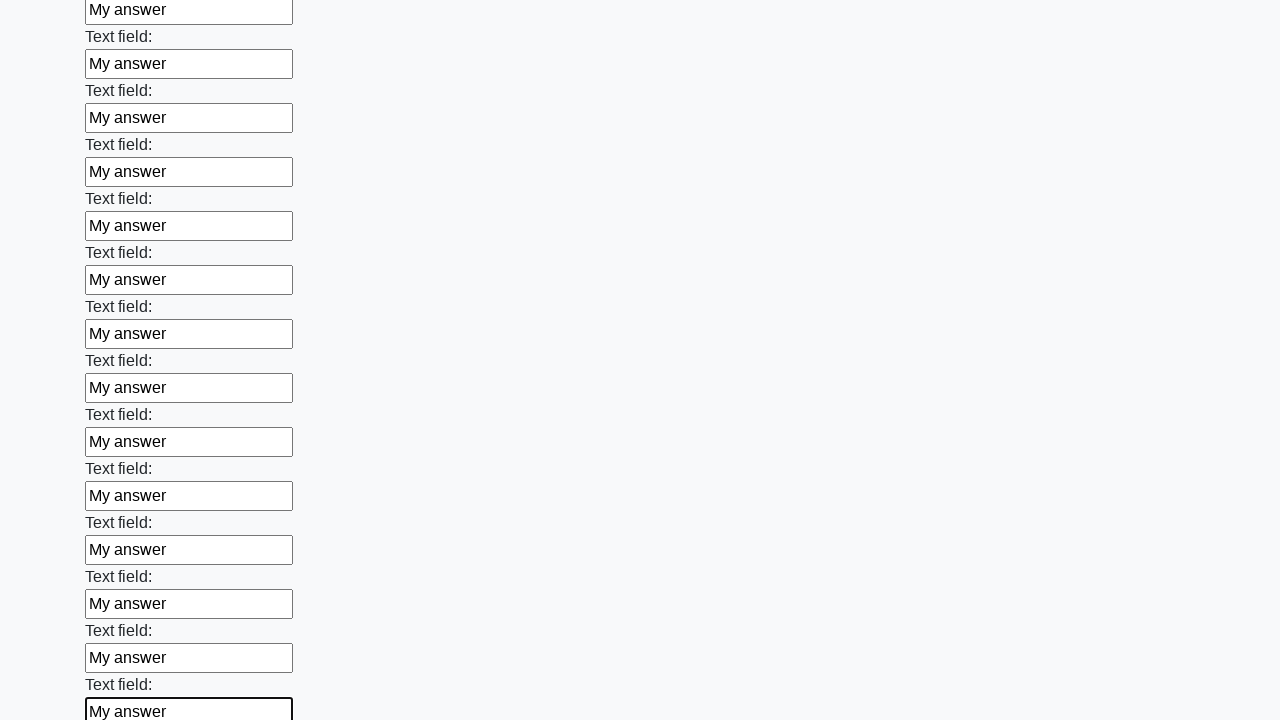

Filled a text input field with 'My answer' on input[type='text'] >> nth=45
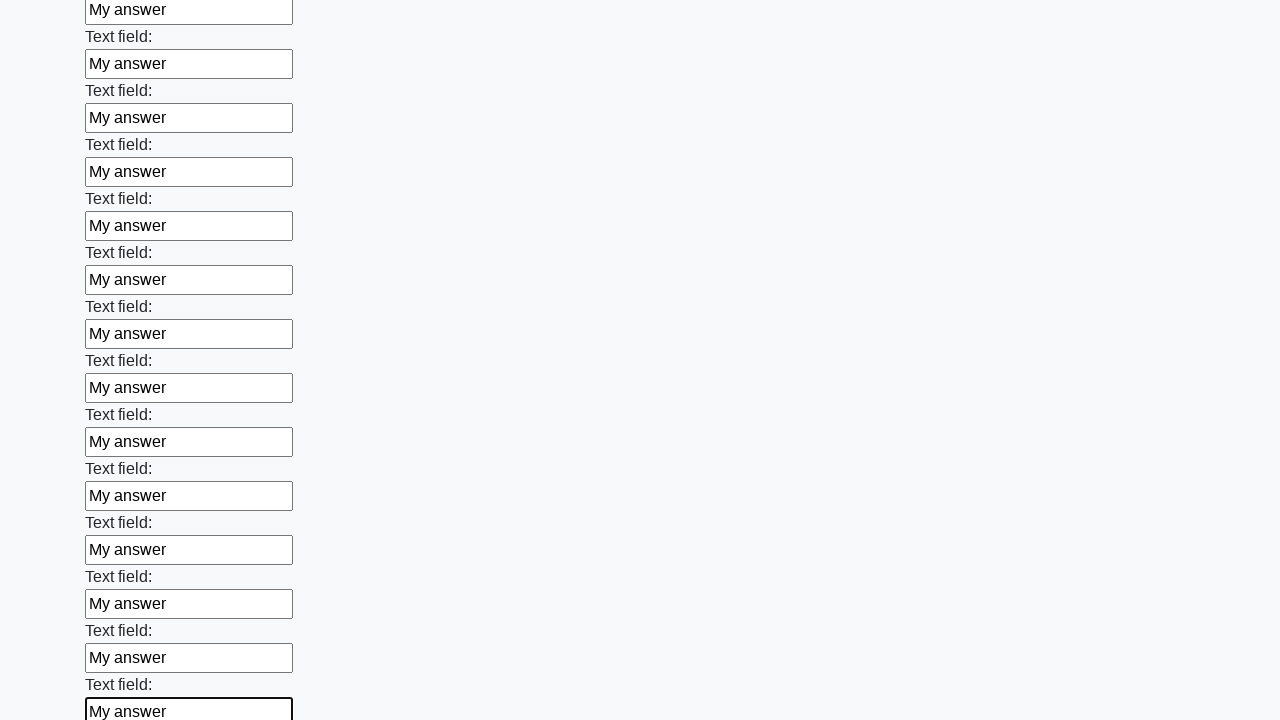

Filled a text input field with 'My answer' on input[type='text'] >> nth=46
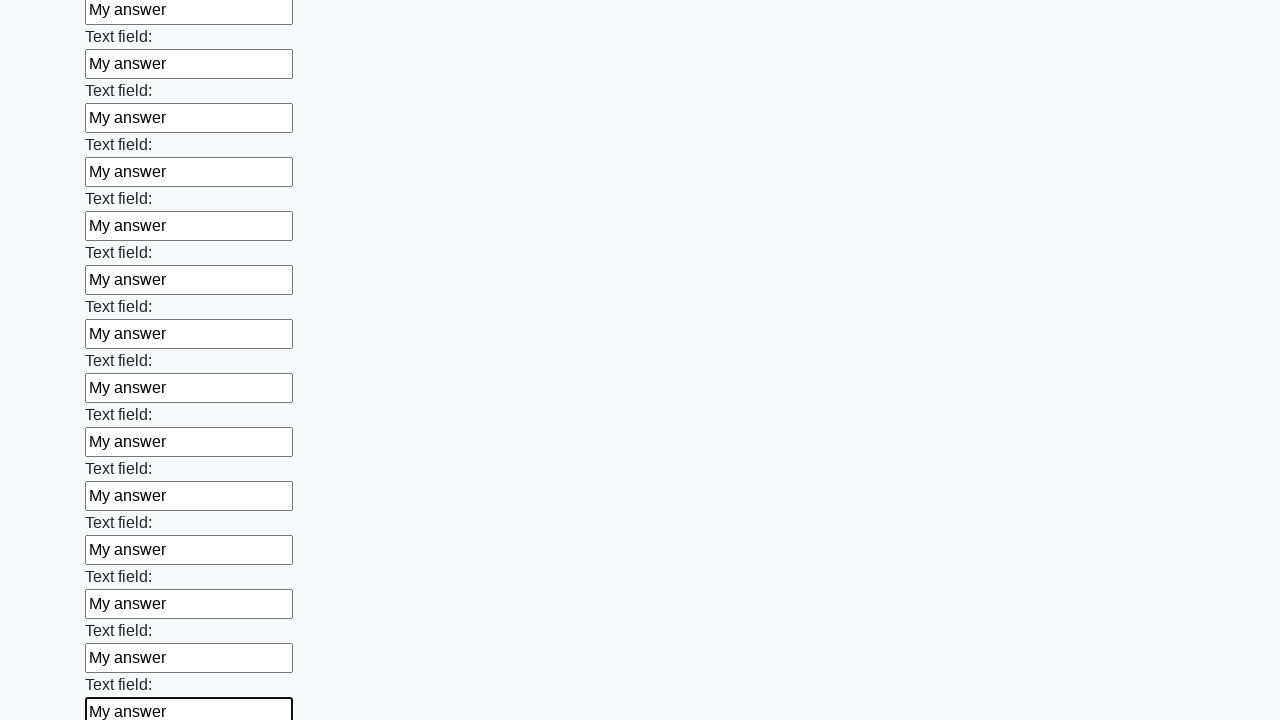

Filled a text input field with 'My answer' on input[type='text'] >> nth=47
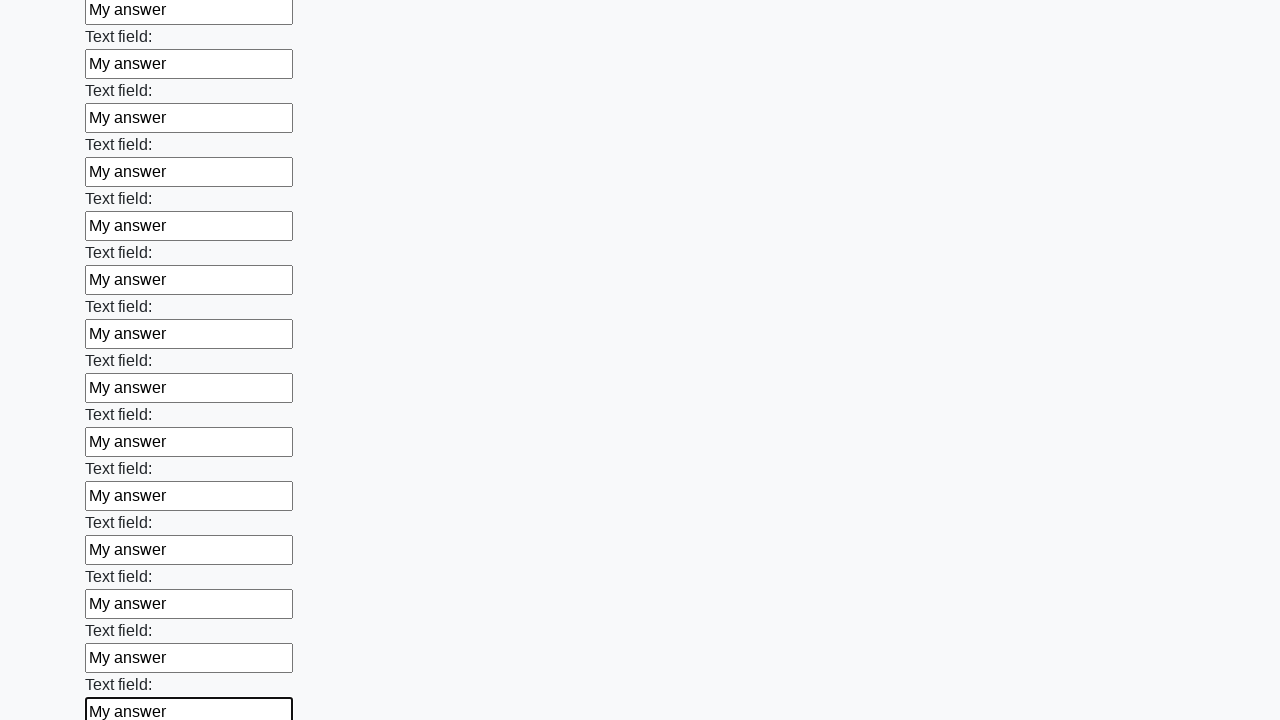

Filled a text input field with 'My answer' on input[type='text'] >> nth=48
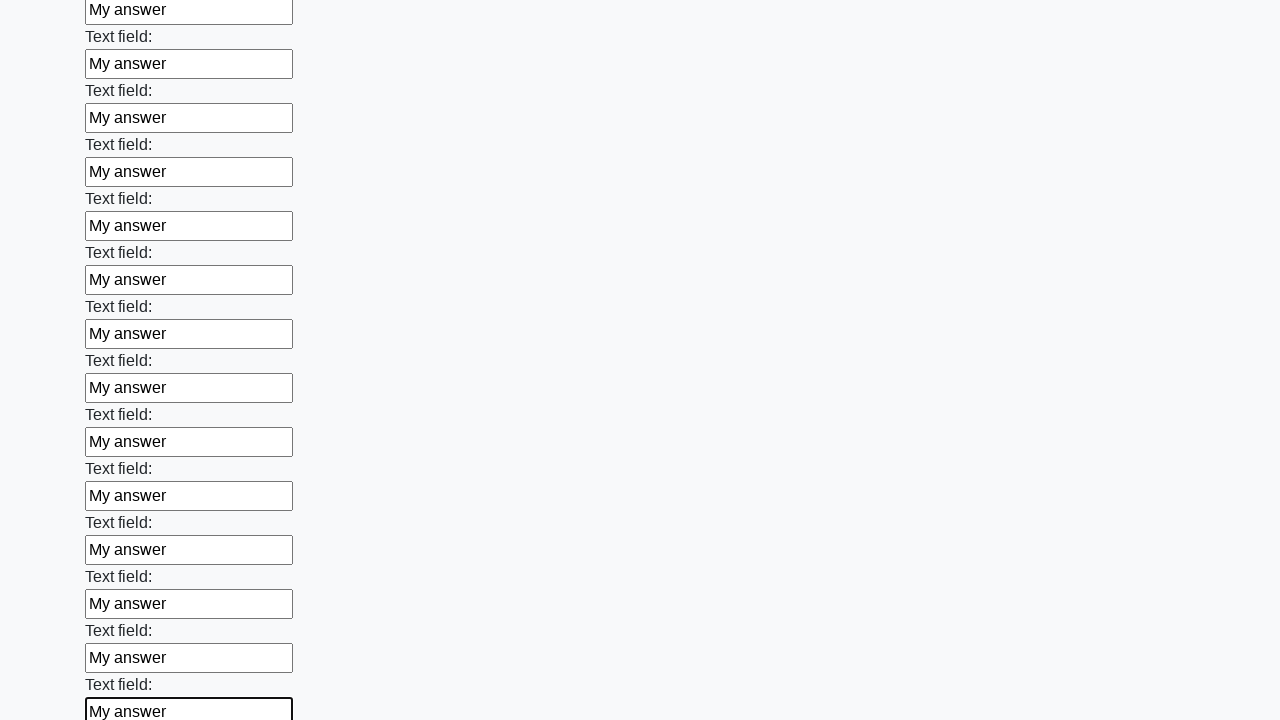

Filled a text input field with 'My answer' on input[type='text'] >> nth=49
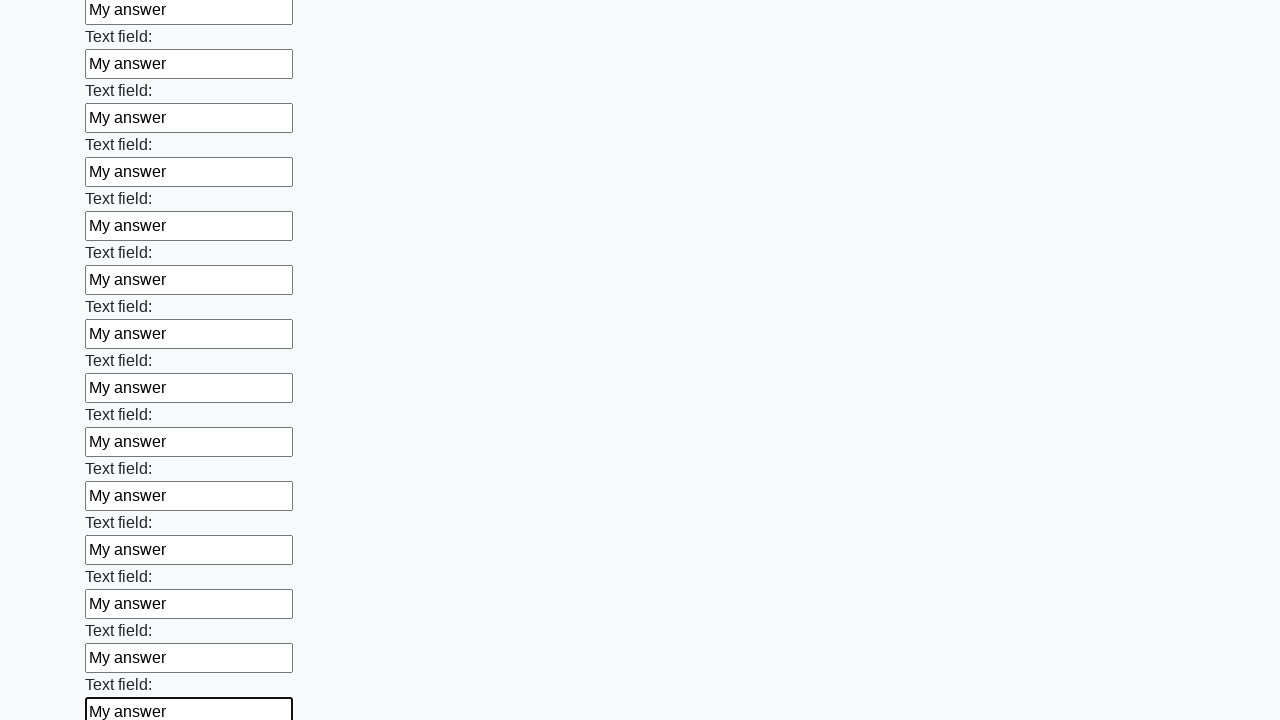

Filled a text input field with 'My answer' on input[type='text'] >> nth=50
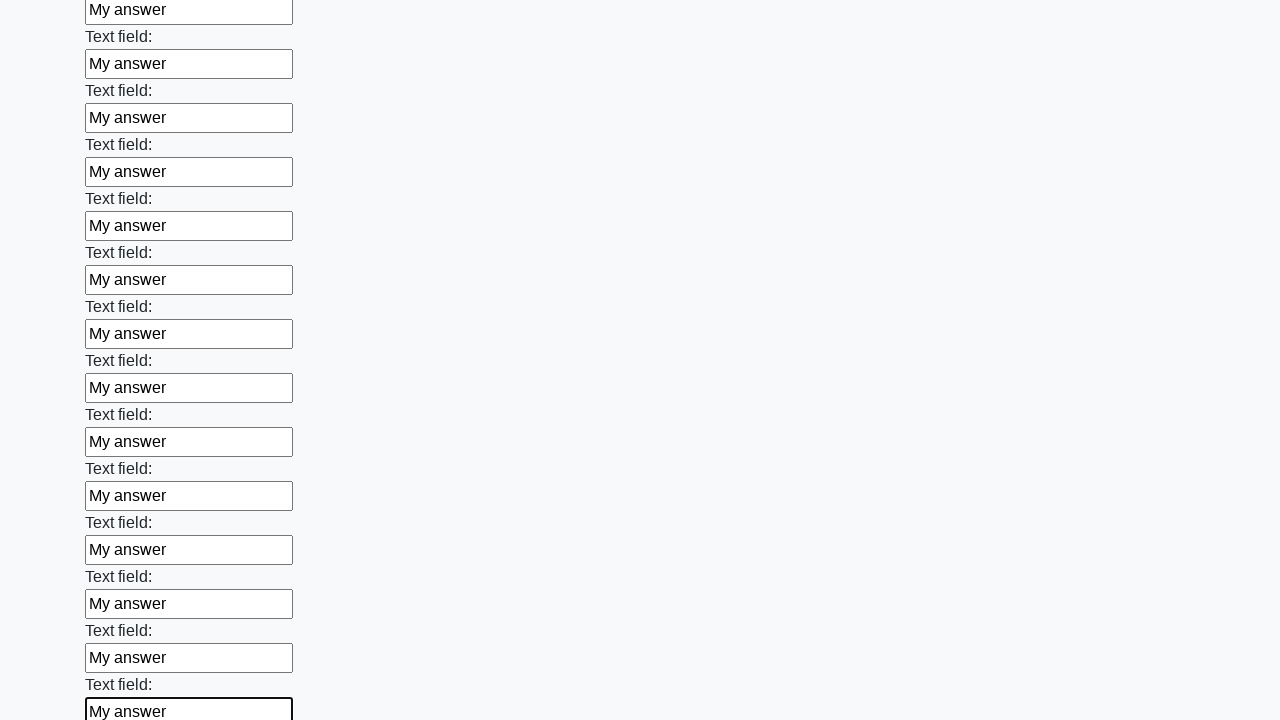

Filled a text input field with 'My answer' on input[type='text'] >> nth=51
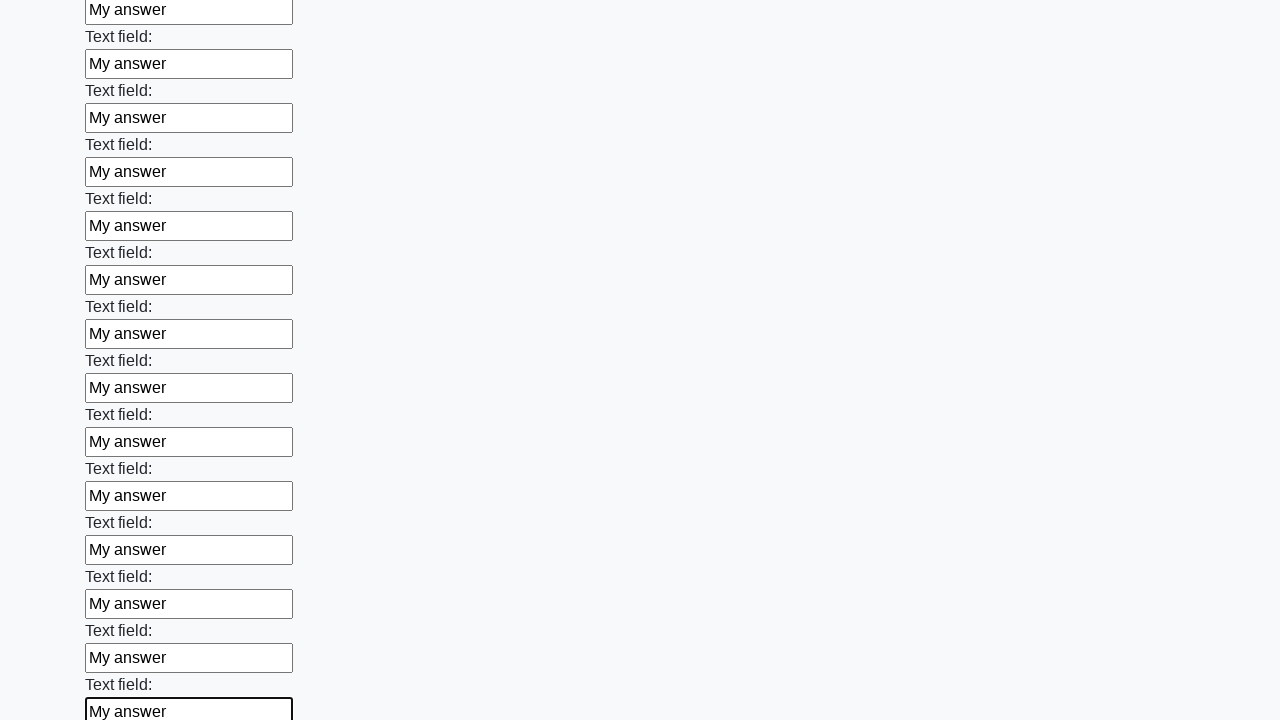

Filled a text input field with 'My answer' on input[type='text'] >> nth=52
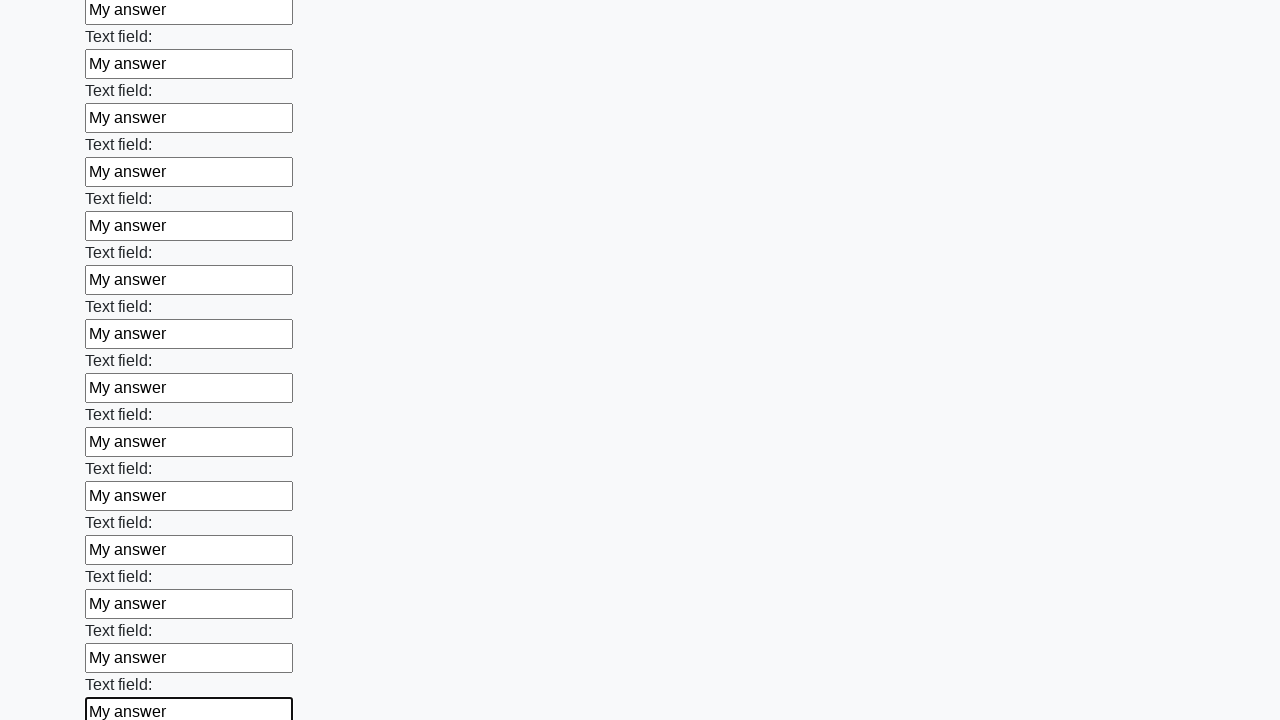

Filled a text input field with 'My answer' on input[type='text'] >> nth=53
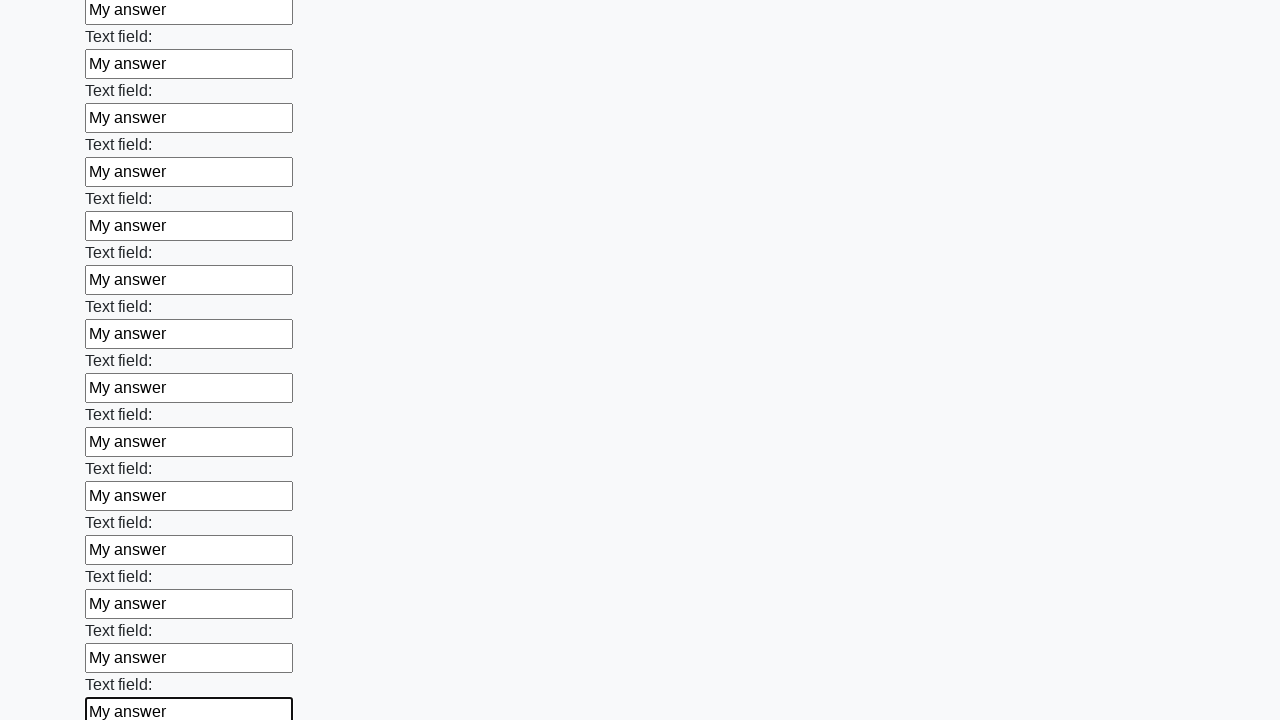

Filled a text input field with 'My answer' on input[type='text'] >> nth=54
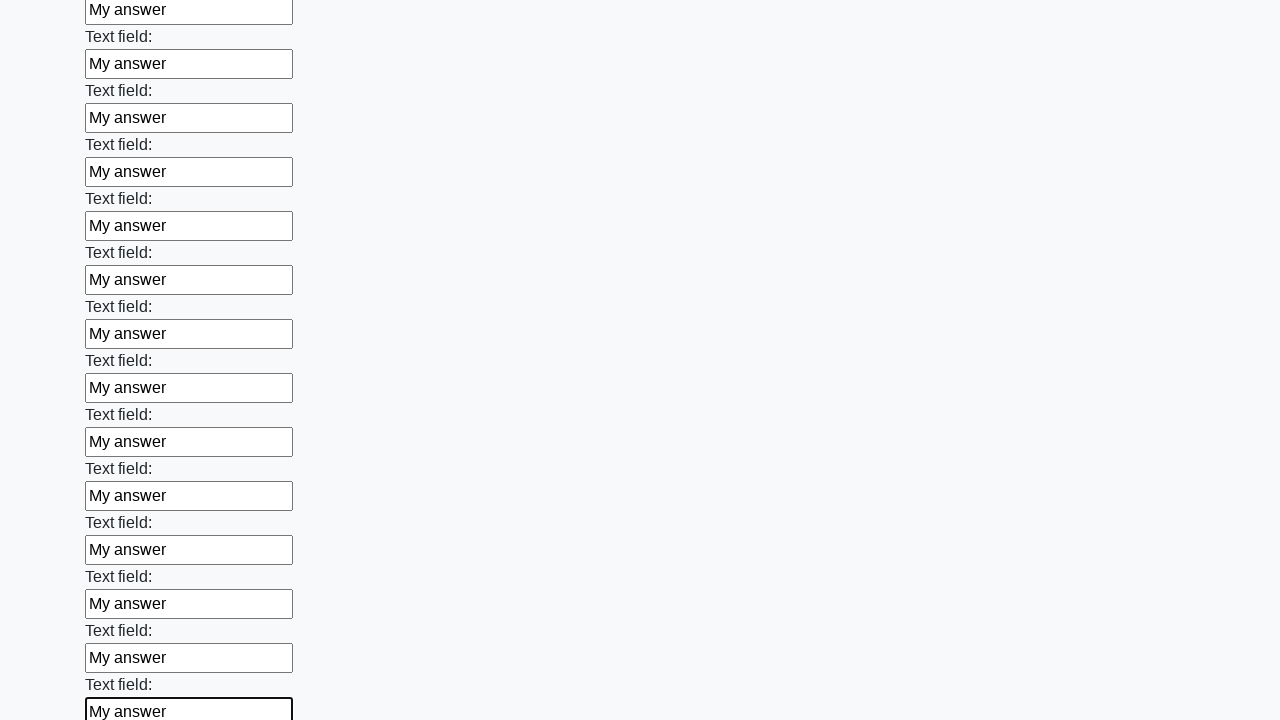

Filled a text input field with 'My answer' on input[type='text'] >> nth=55
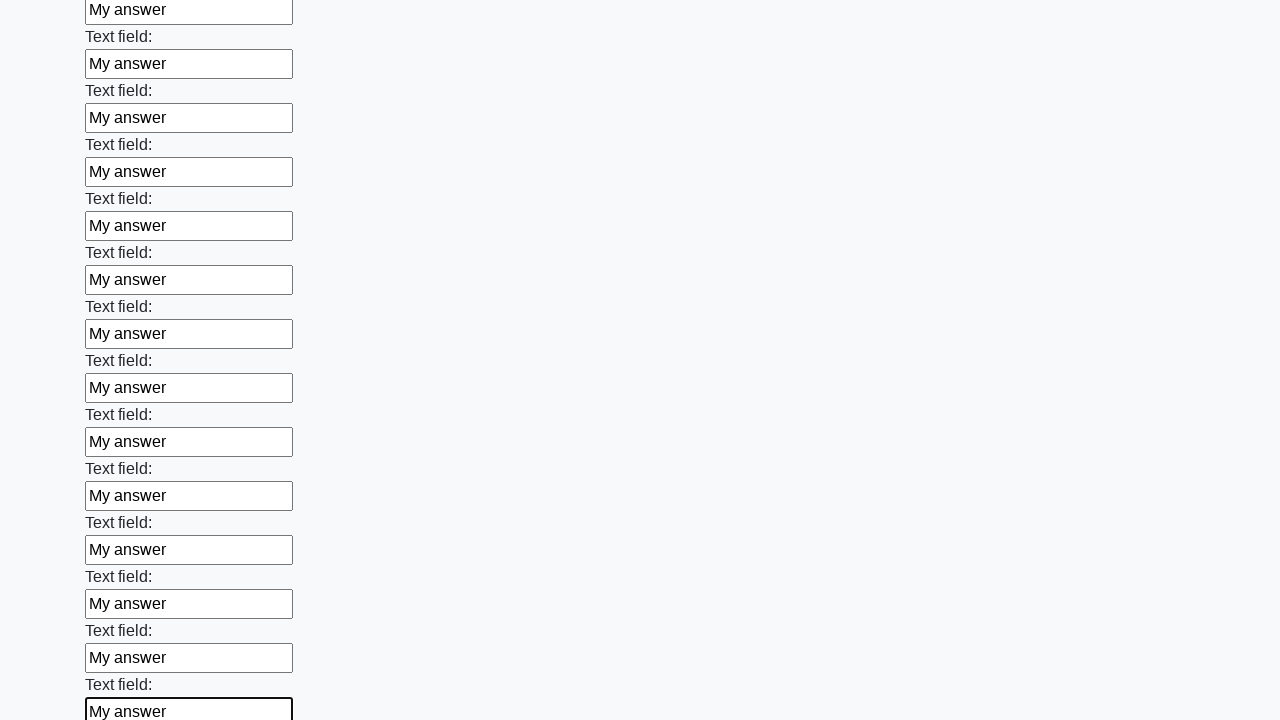

Filled a text input field with 'My answer' on input[type='text'] >> nth=56
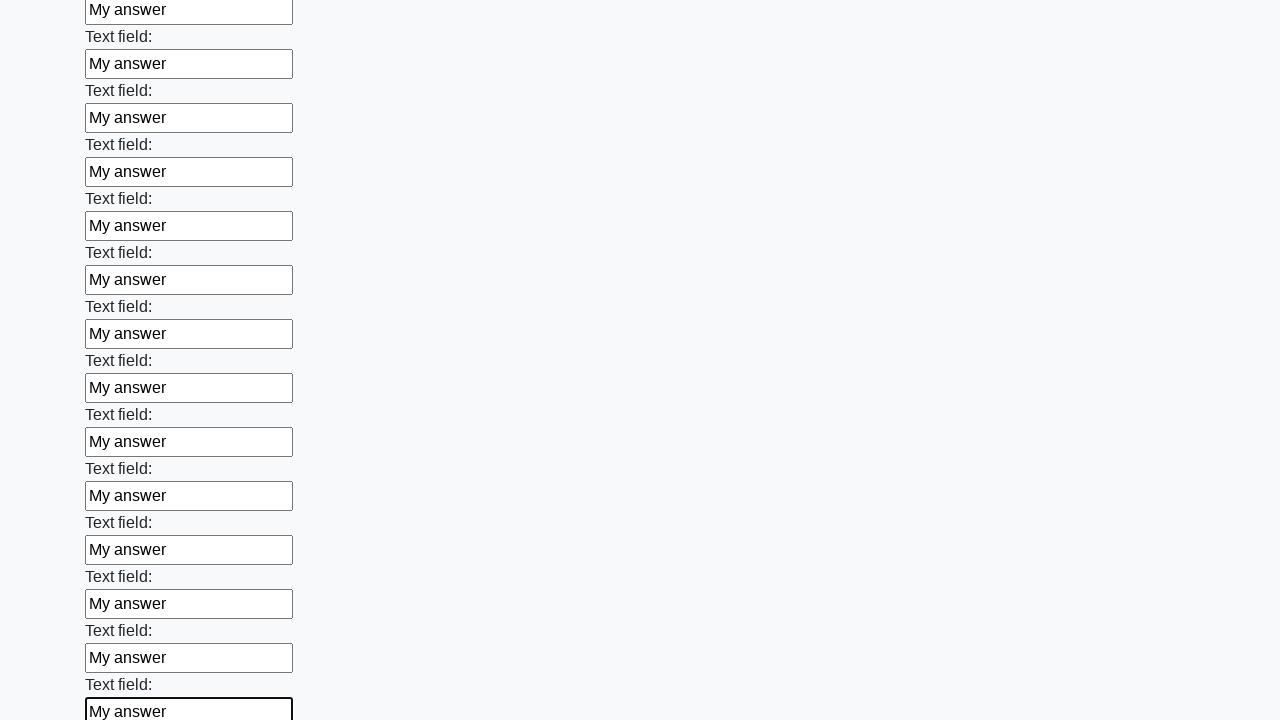

Filled a text input field with 'My answer' on input[type='text'] >> nth=57
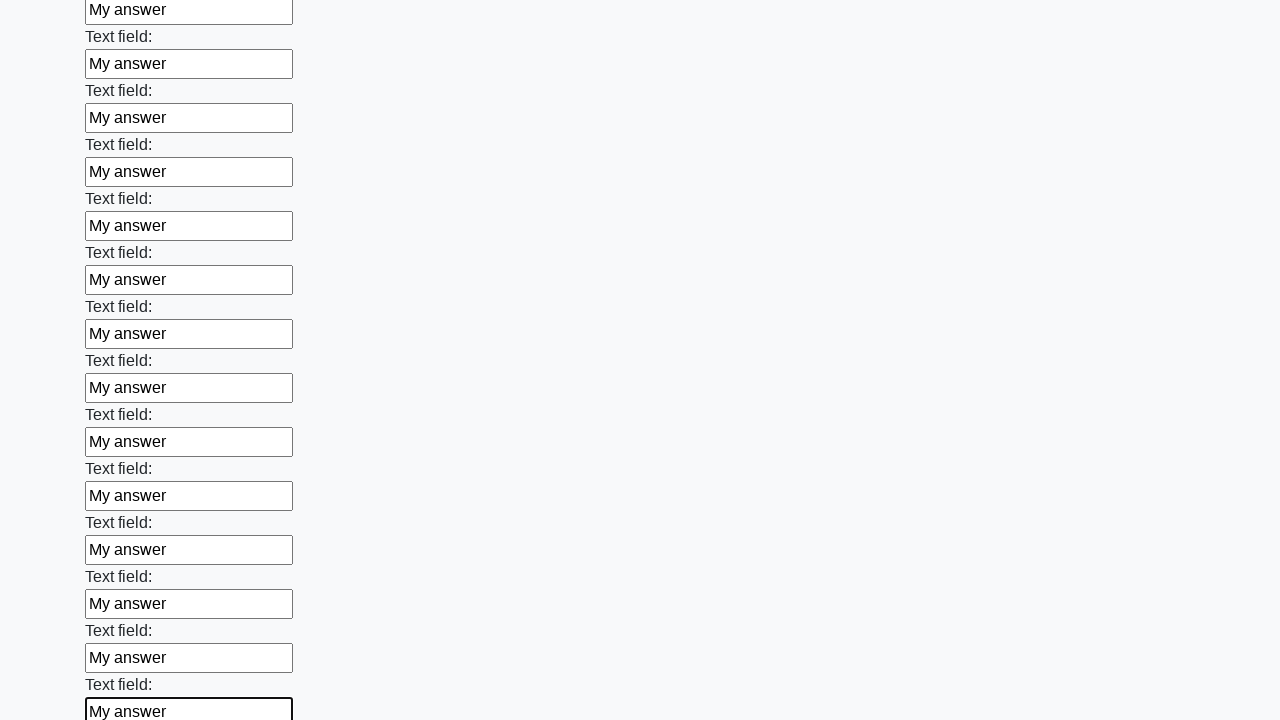

Filled a text input field with 'My answer' on input[type='text'] >> nth=58
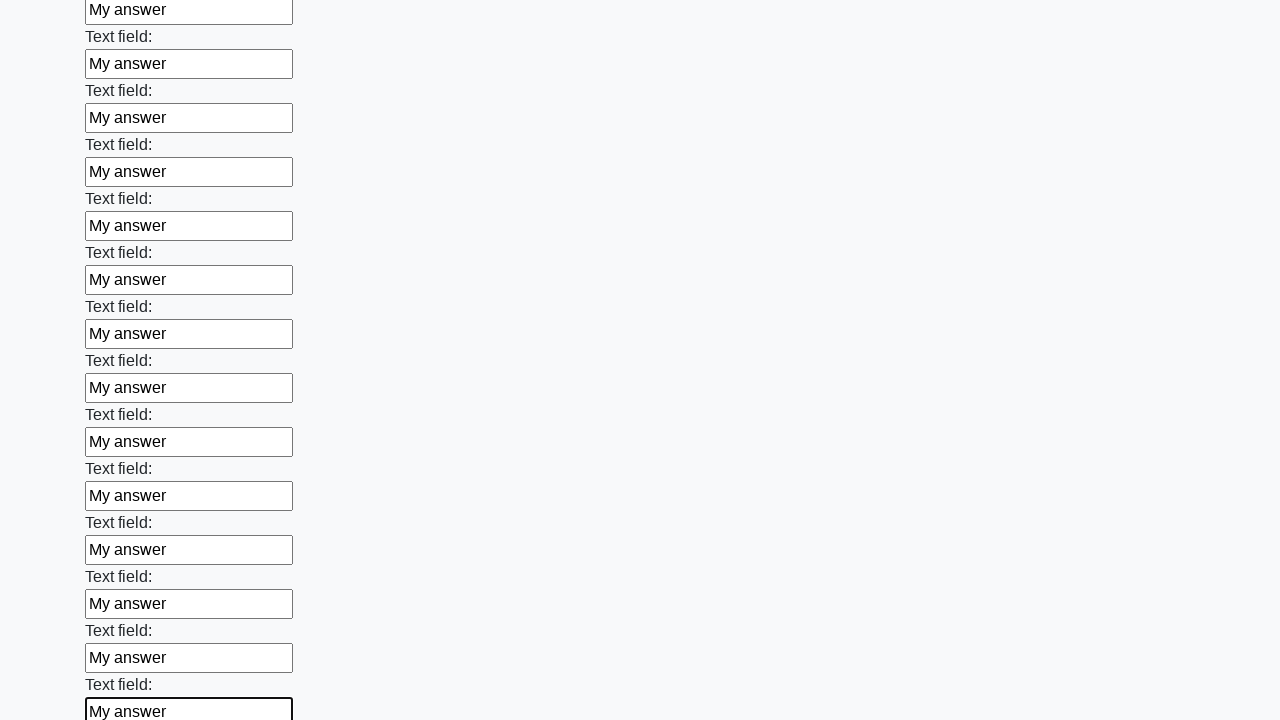

Filled a text input field with 'My answer' on input[type='text'] >> nth=59
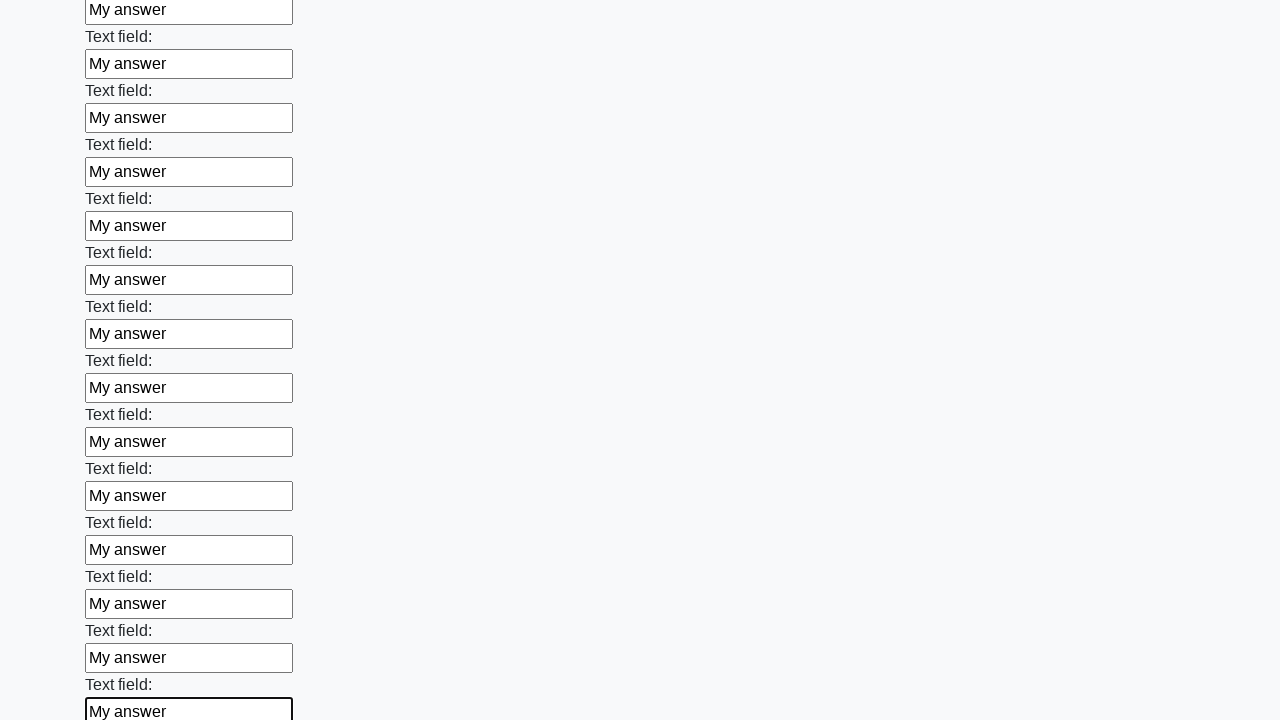

Filled a text input field with 'My answer' on input[type='text'] >> nth=60
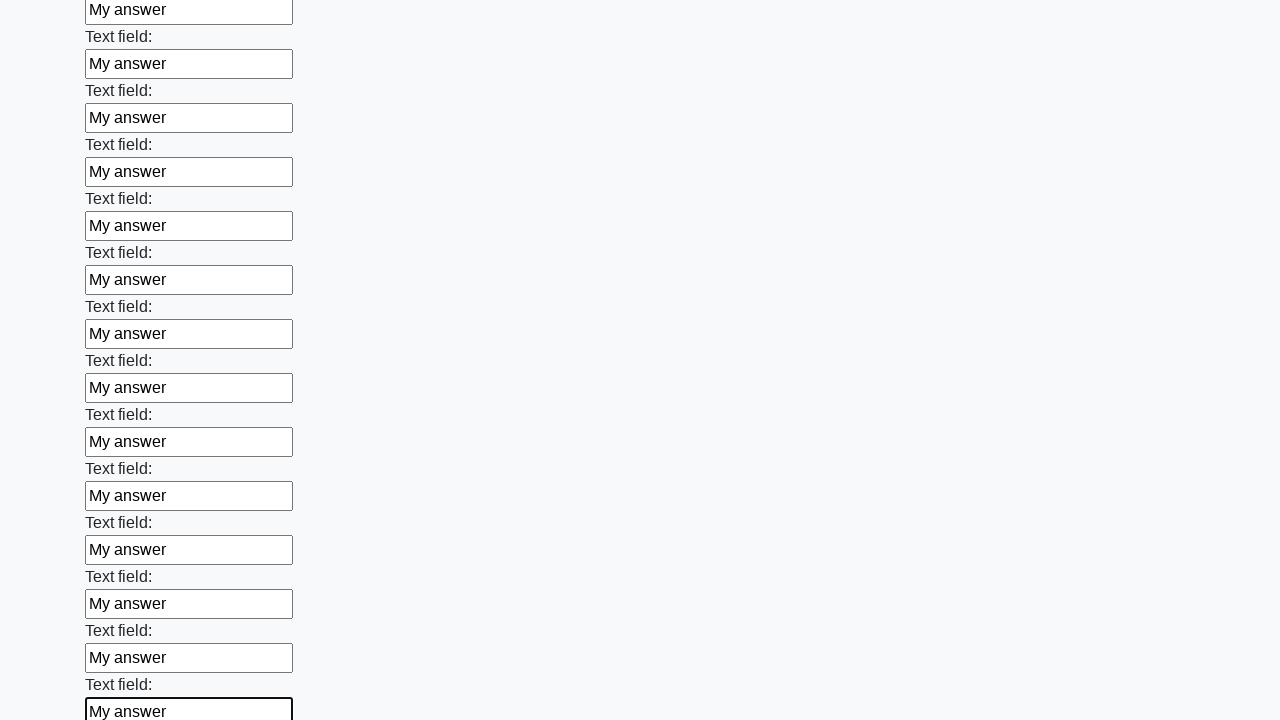

Filled a text input field with 'My answer' on input[type='text'] >> nth=61
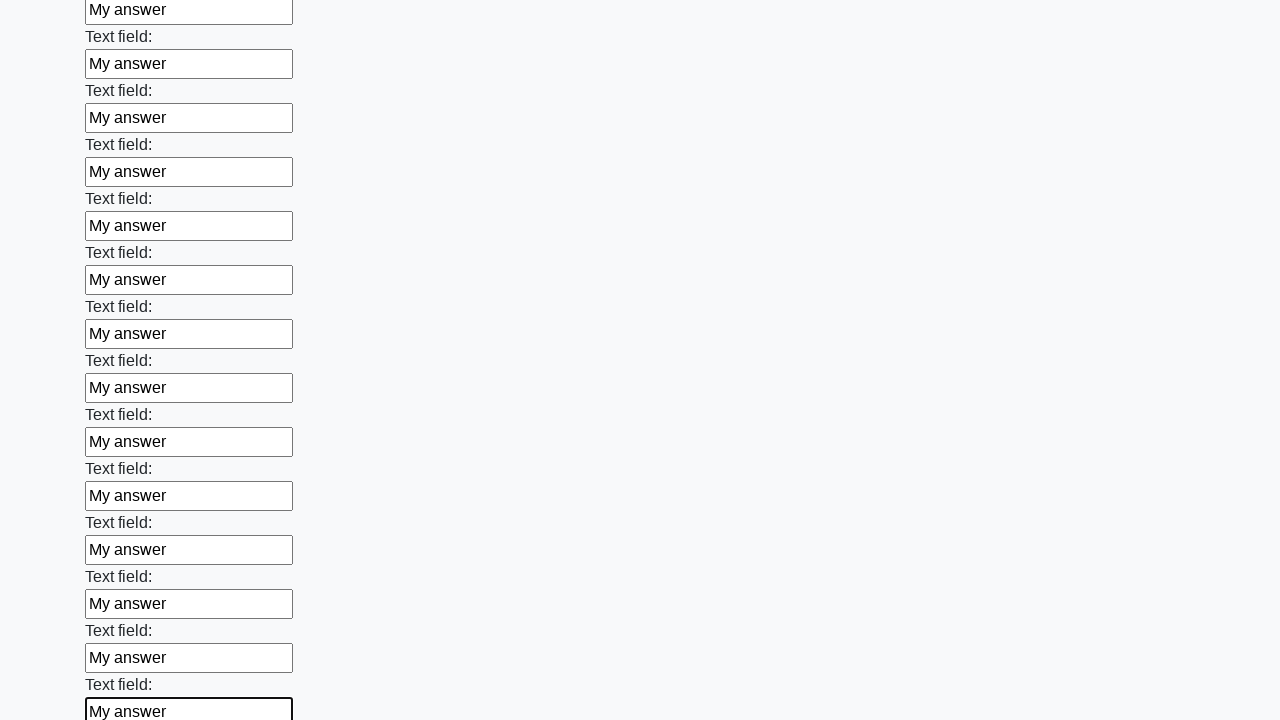

Filled a text input field with 'My answer' on input[type='text'] >> nth=62
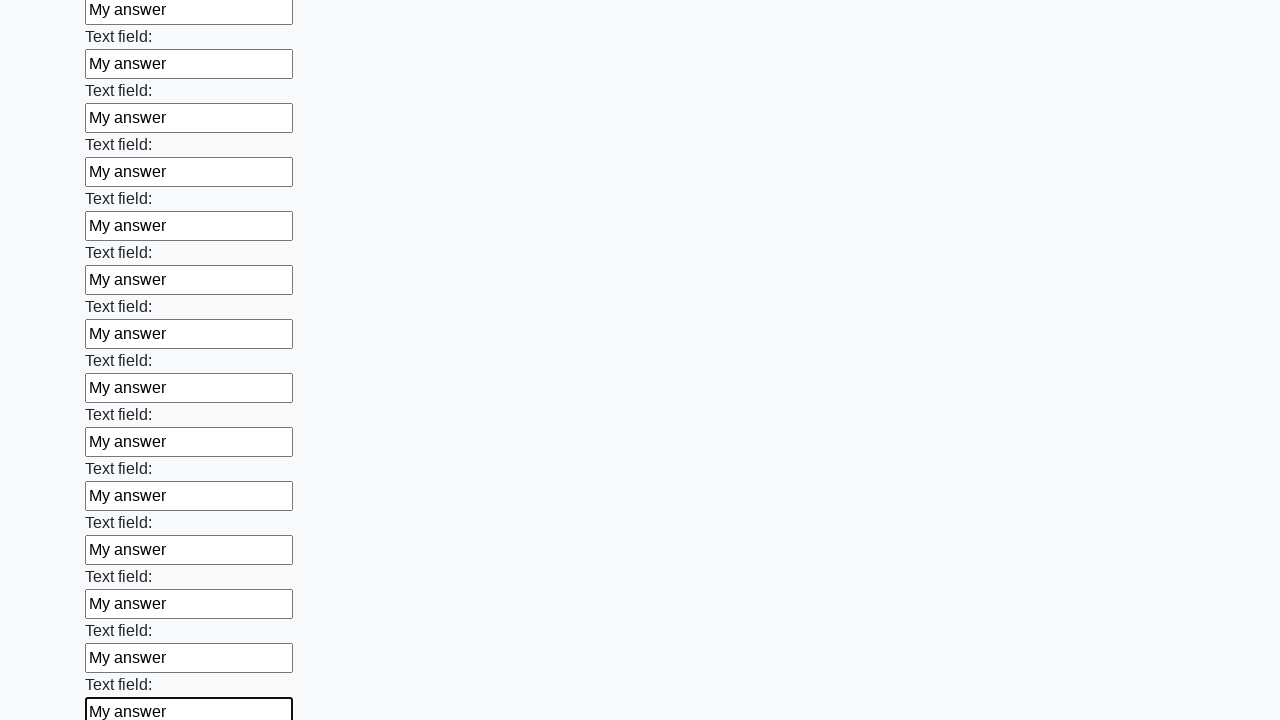

Filled a text input field with 'My answer' on input[type='text'] >> nth=63
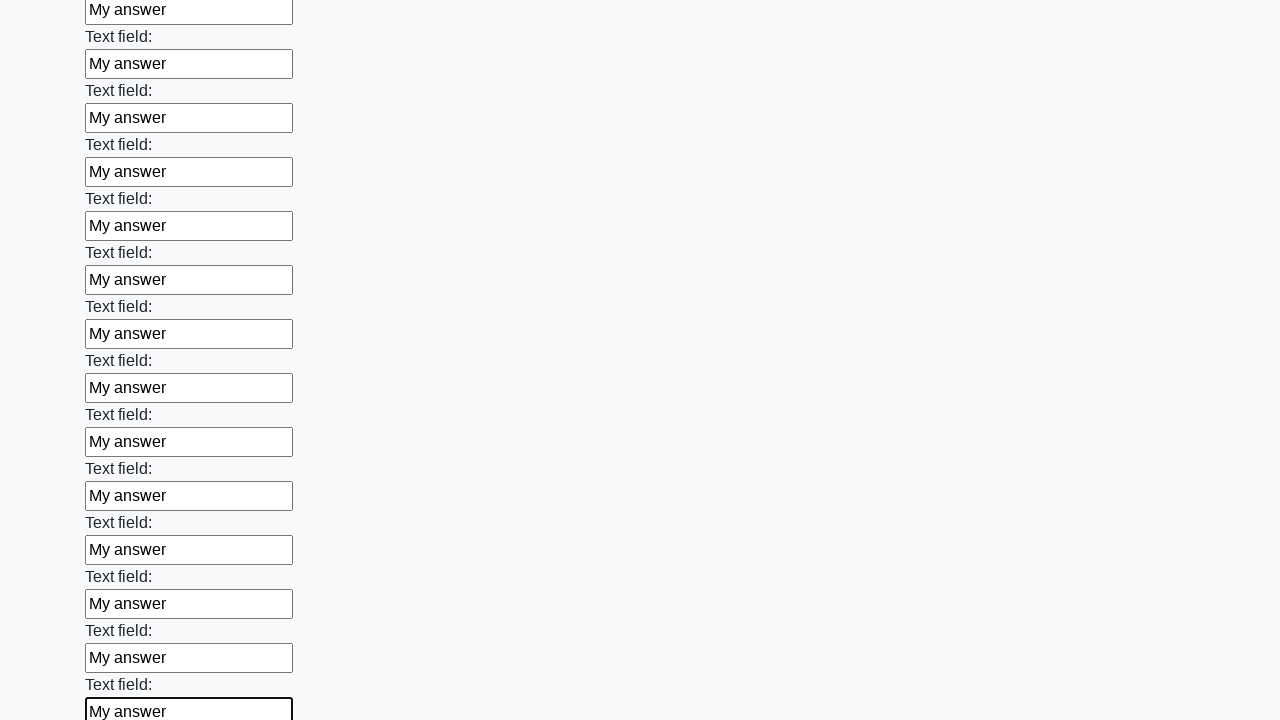

Filled a text input field with 'My answer' on input[type='text'] >> nth=64
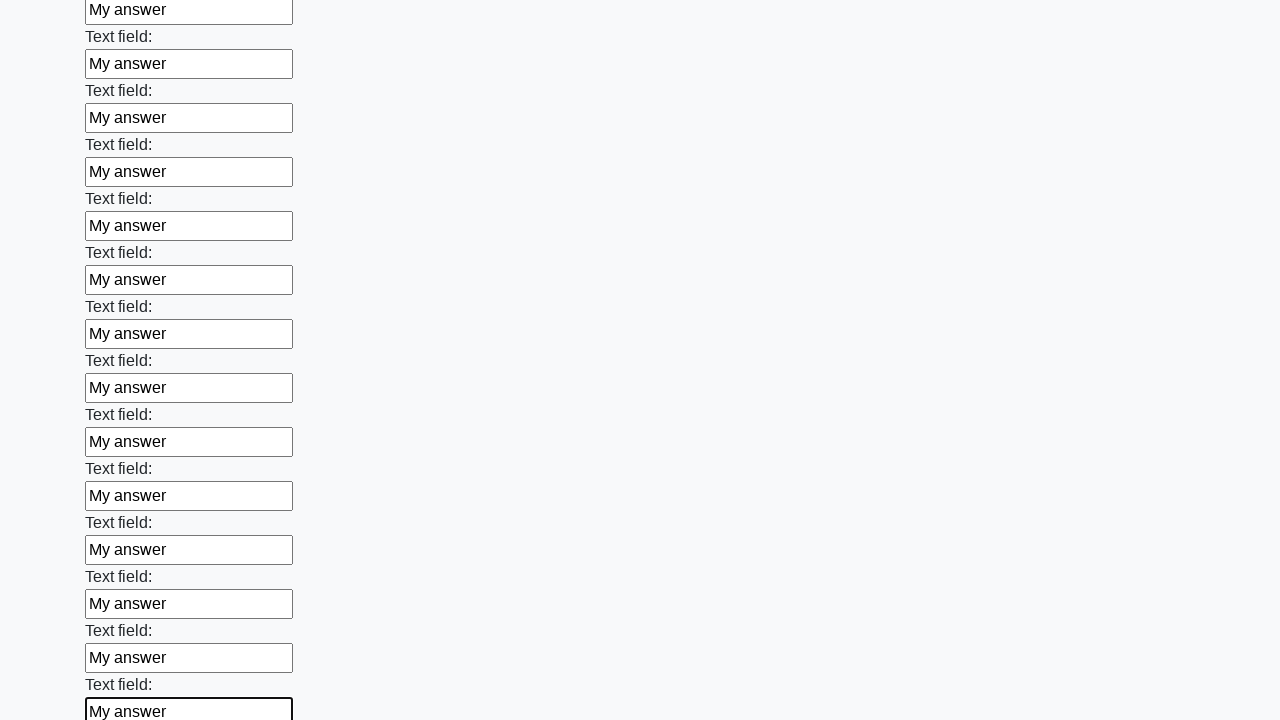

Filled a text input field with 'My answer' on input[type='text'] >> nth=65
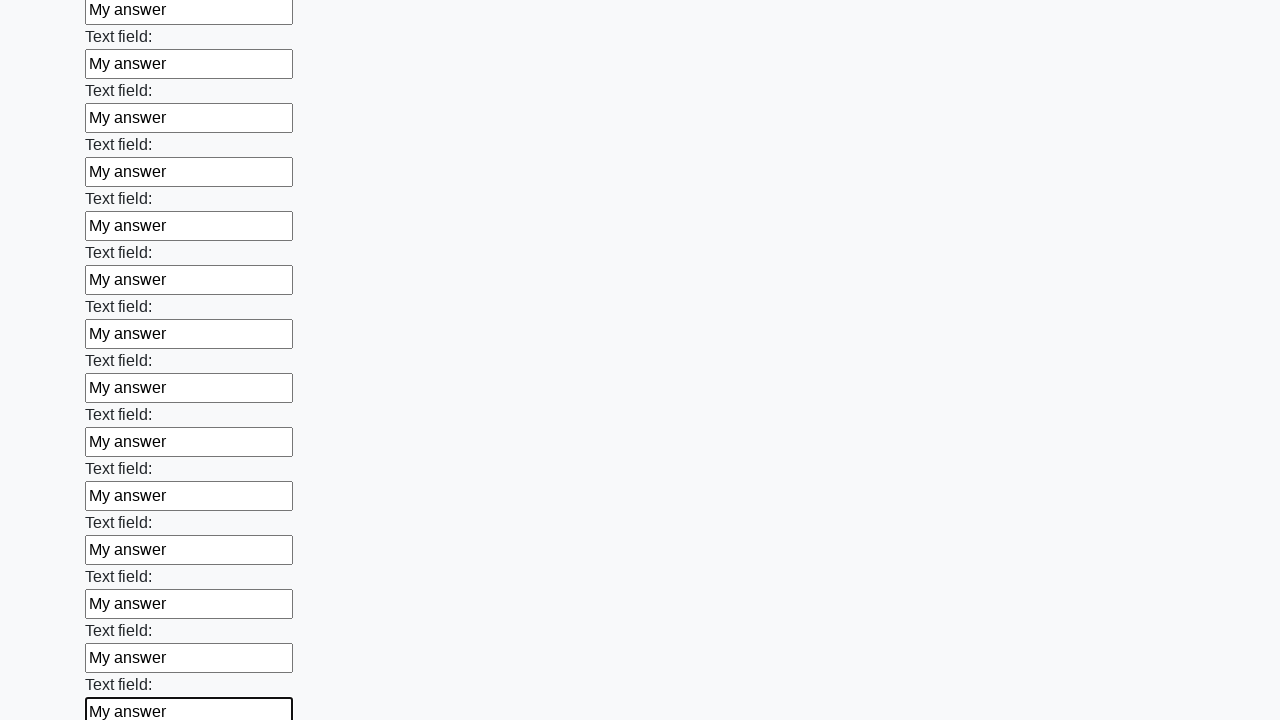

Filled a text input field with 'My answer' on input[type='text'] >> nth=66
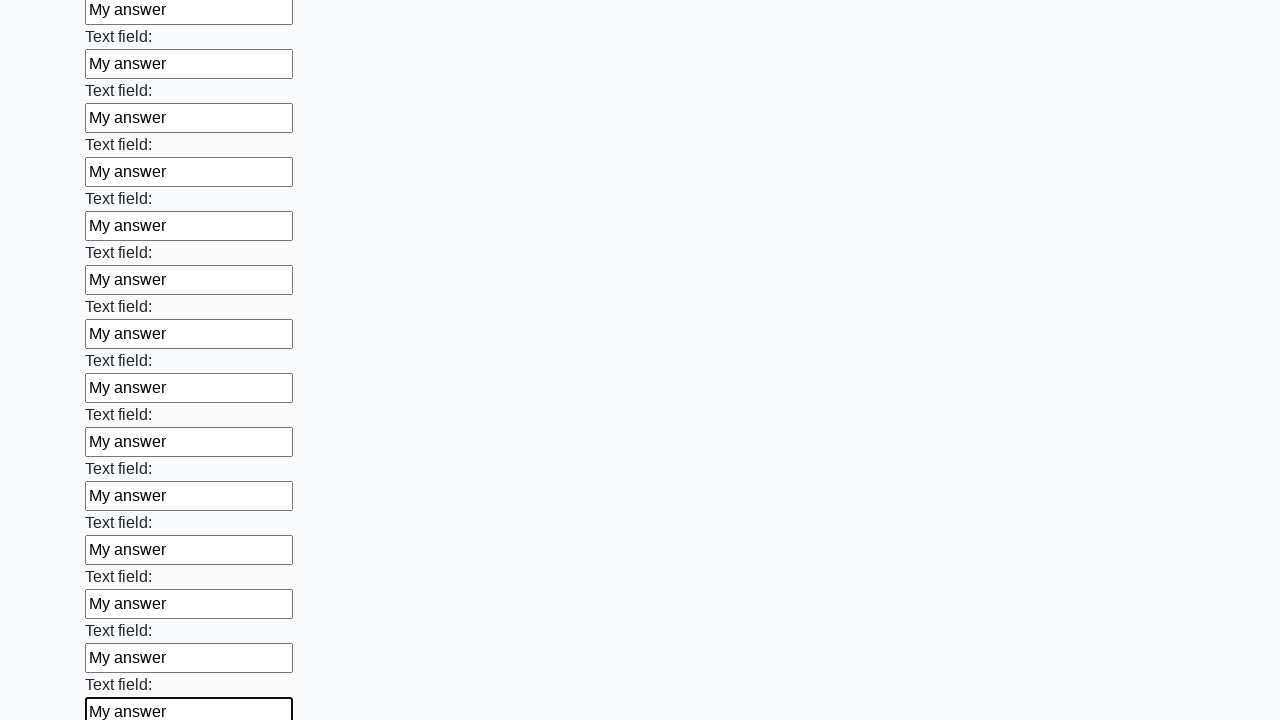

Filled a text input field with 'My answer' on input[type='text'] >> nth=67
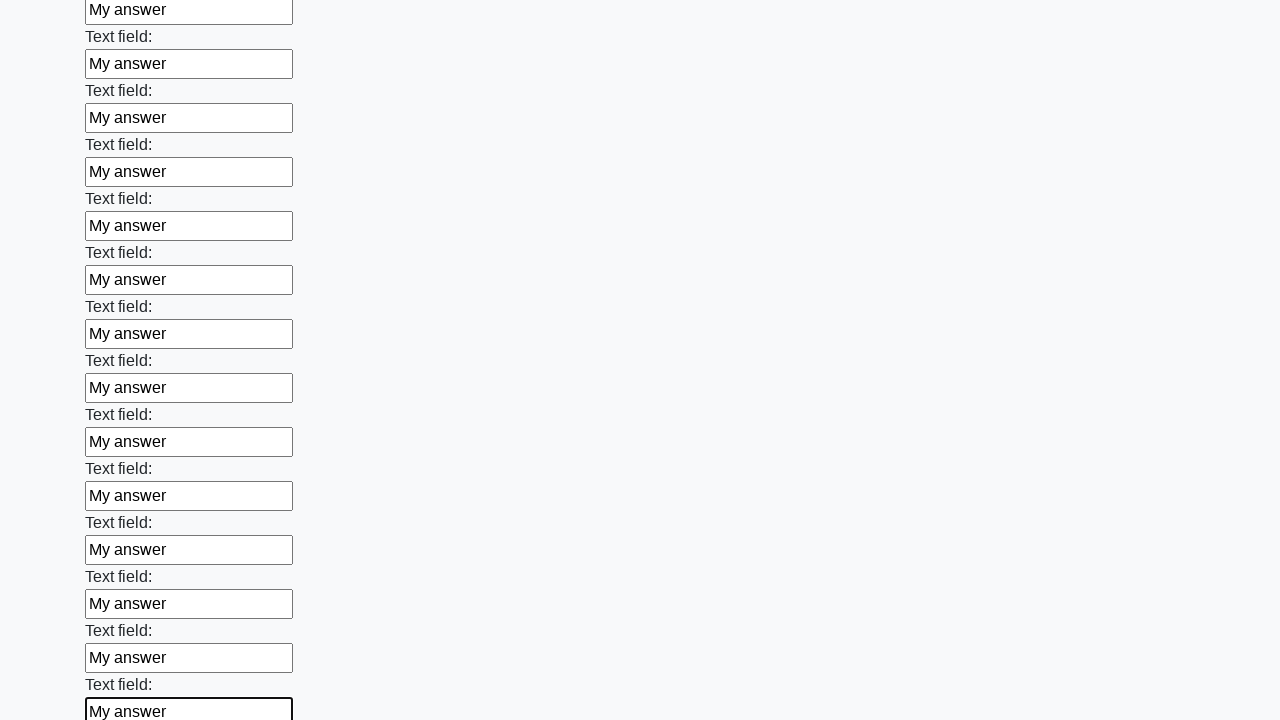

Filled a text input field with 'My answer' on input[type='text'] >> nth=68
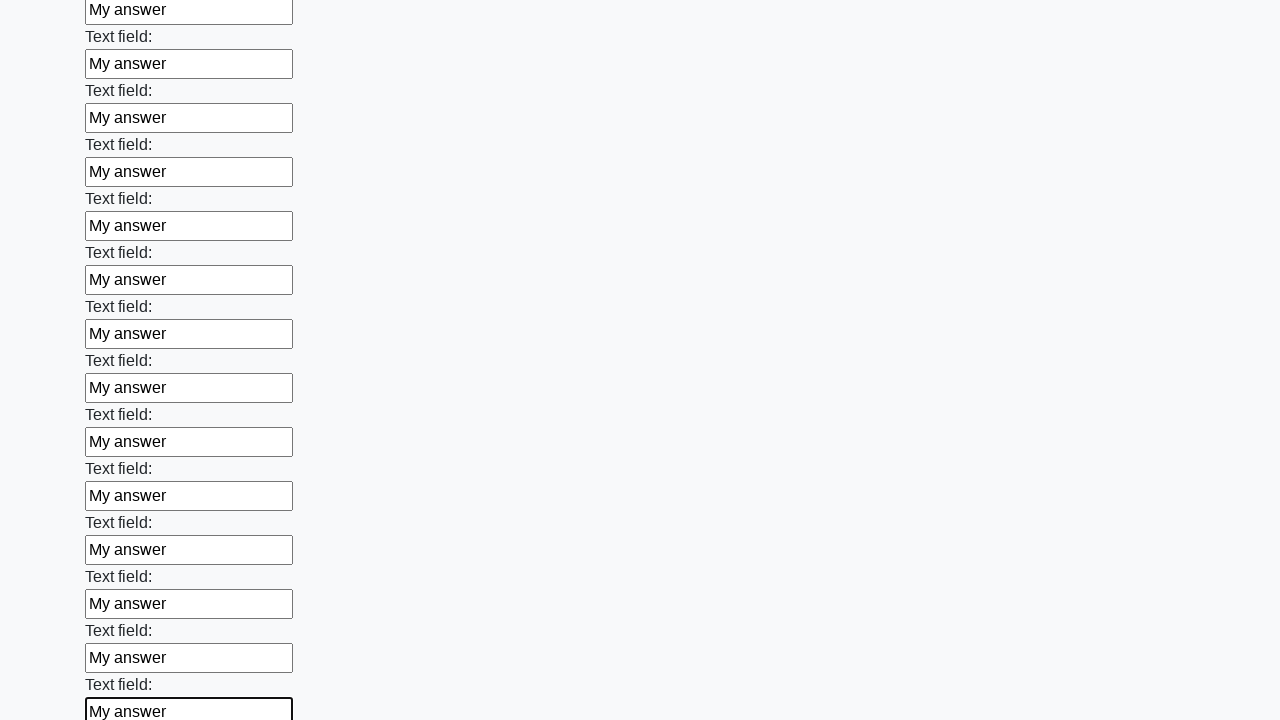

Filled a text input field with 'My answer' on input[type='text'] >> nth=69
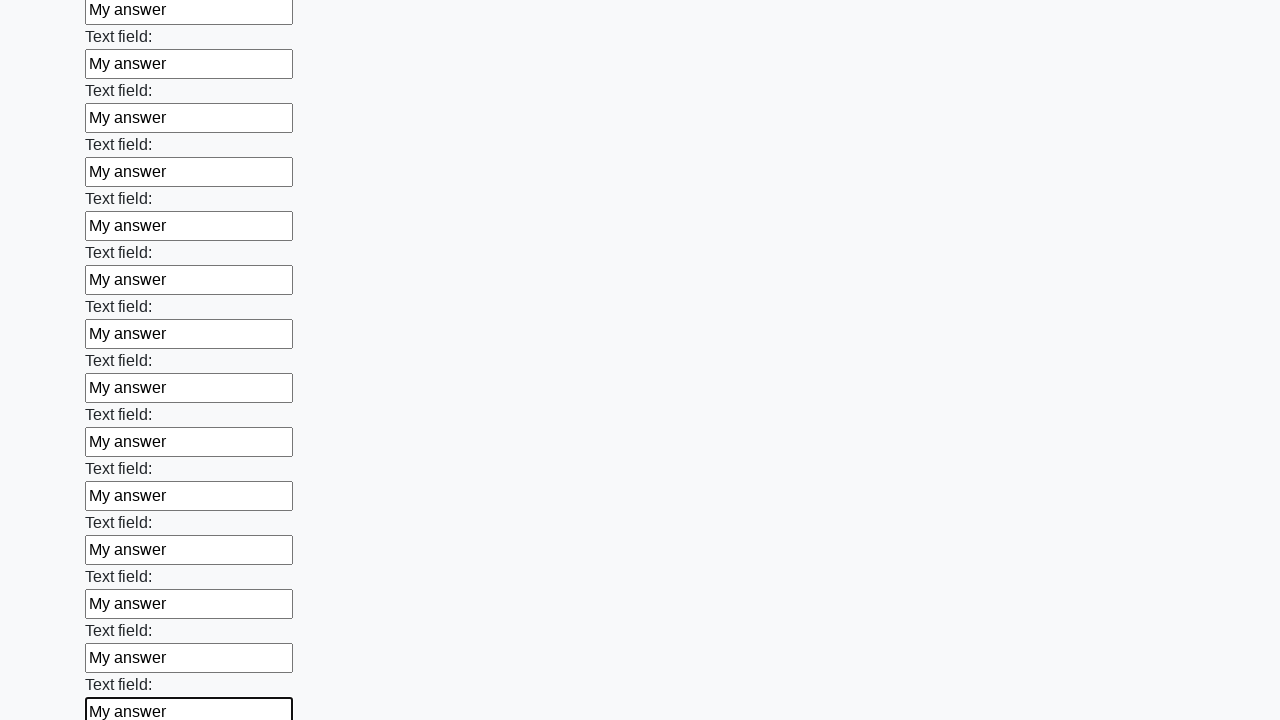

Filled a text input field with 'My answer' on input[type='text'] >> nth=70
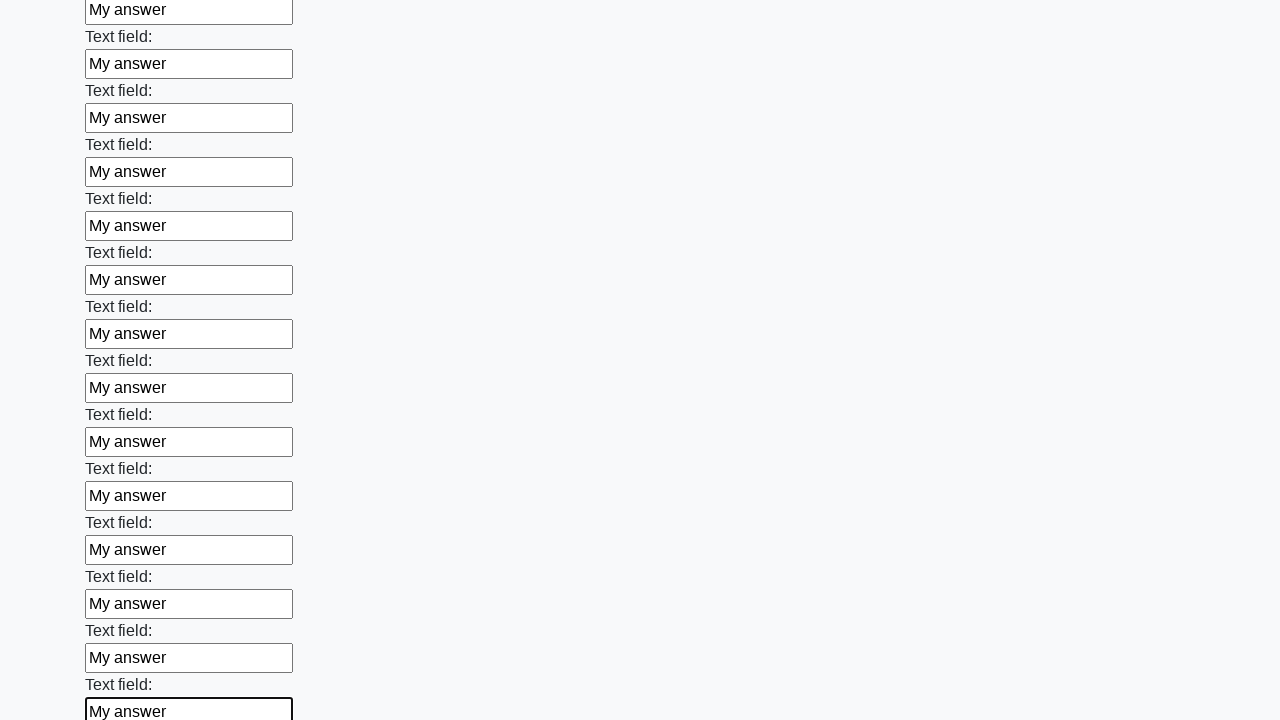

Filled a text input field with 'My answer' on input[type='text'] >> nth=71
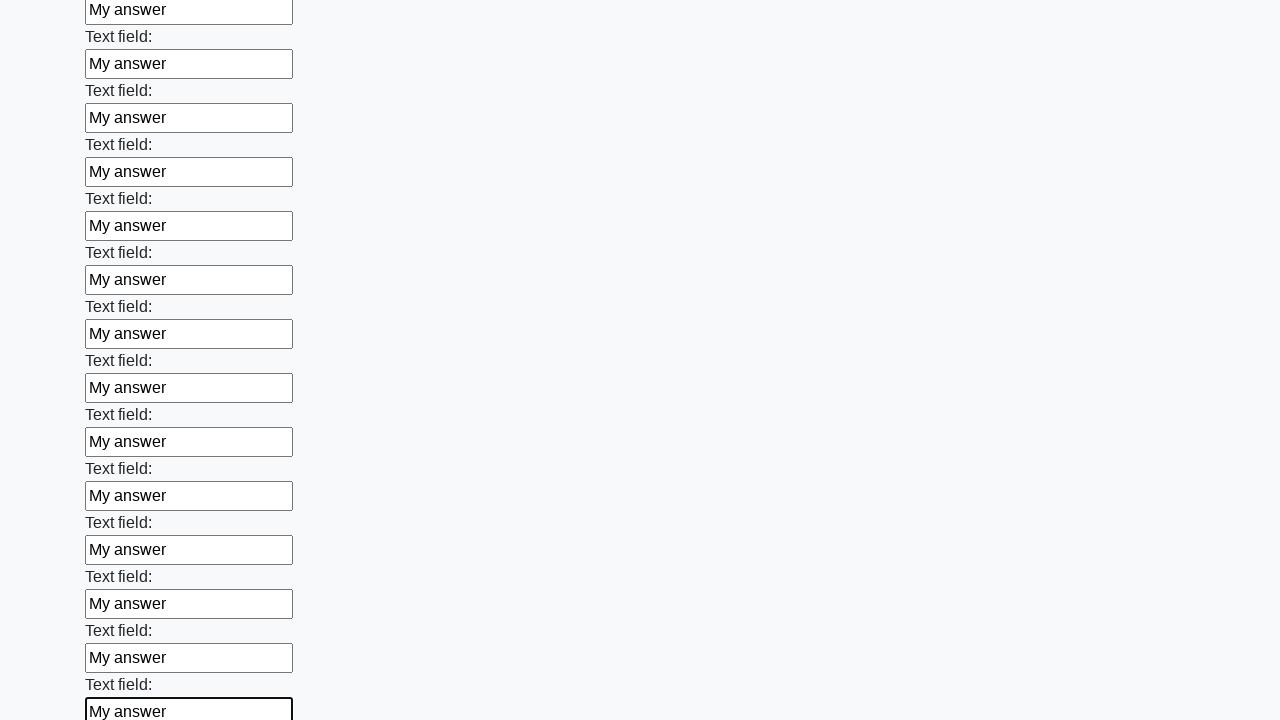

Filled a text input field with 'My answer' on input[type='text'] >> nth=72
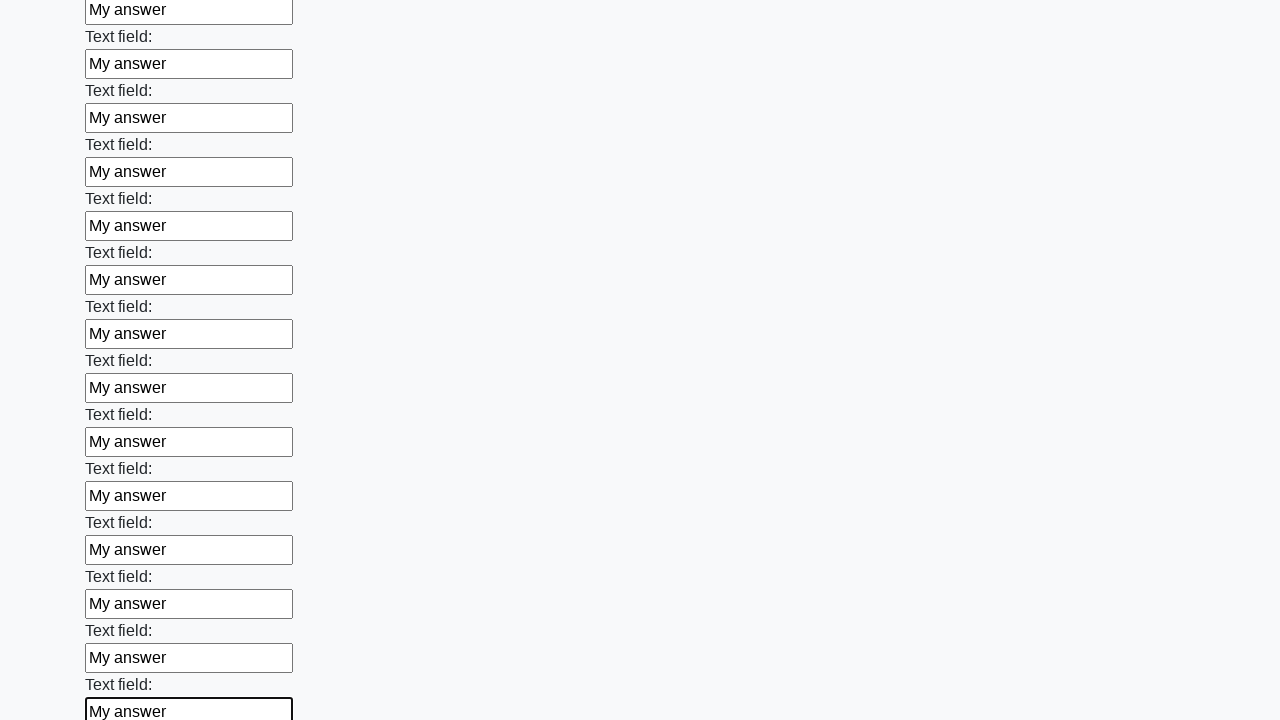

Filled a text input field with 'My answer' on input[type='text'] >> nth=73
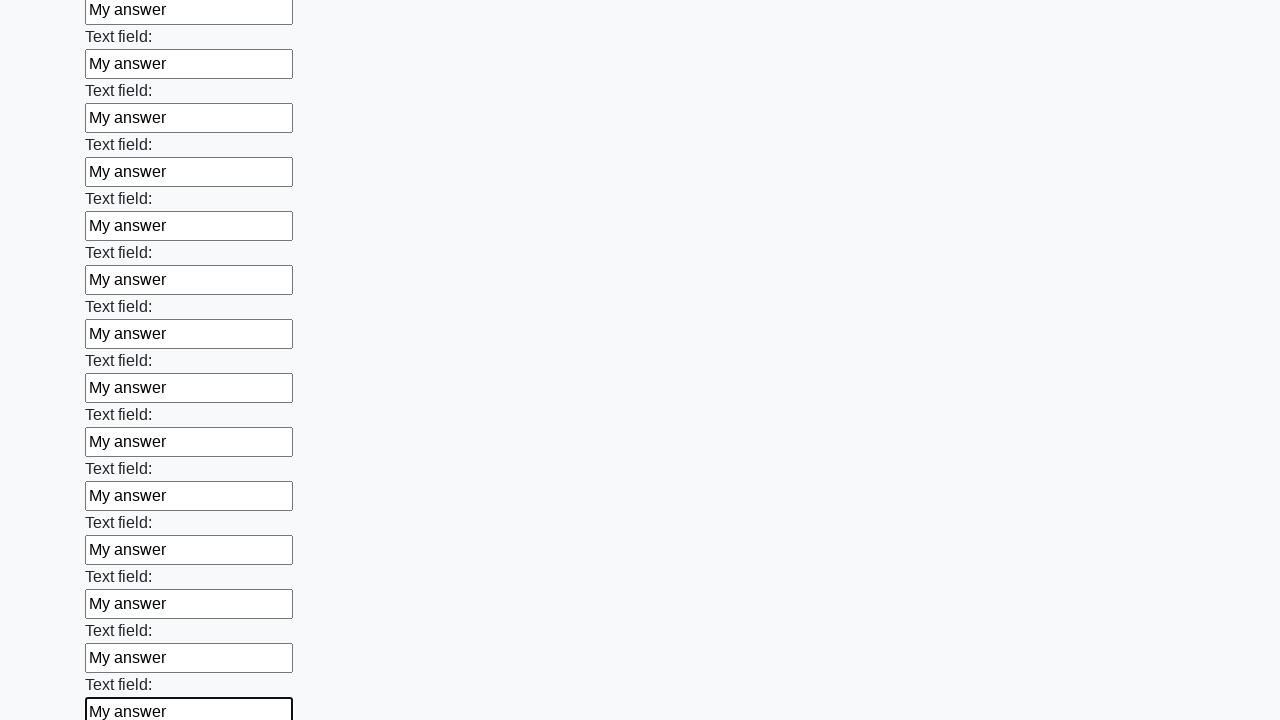

Filled a text input field with 'My answer' on input[type='text'] >> nth=74
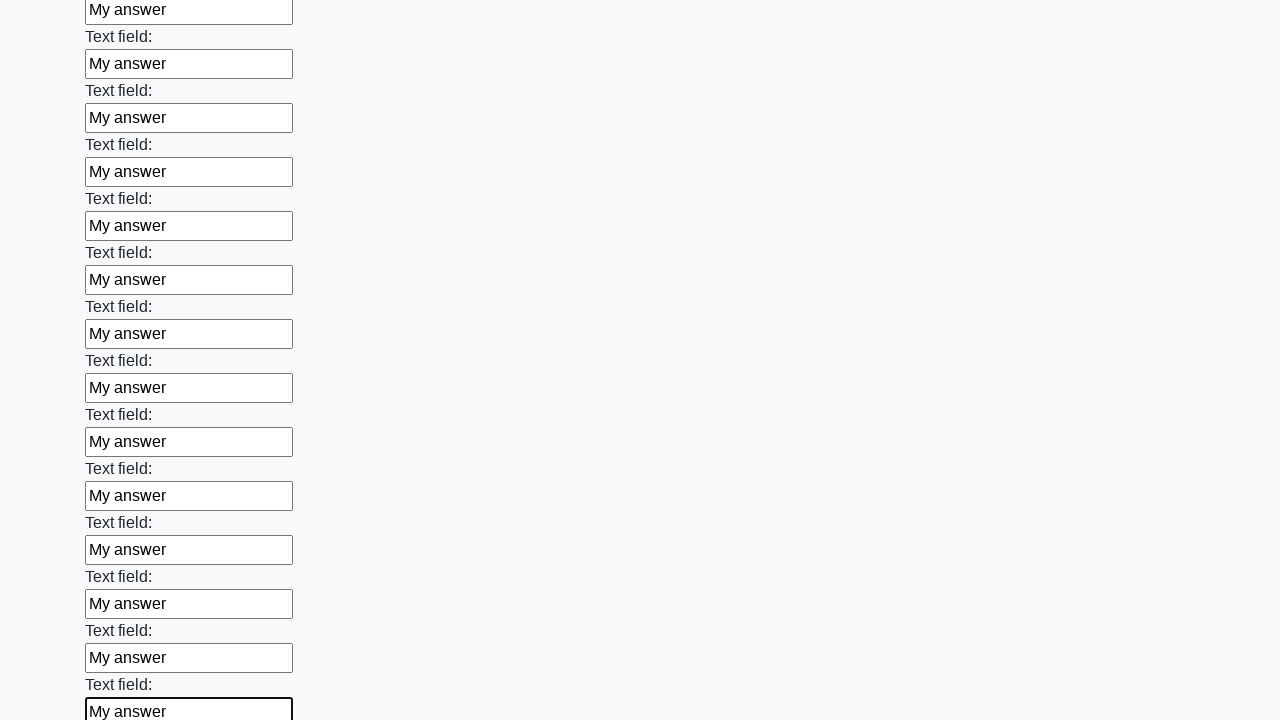

Filled a text input field with 'My answer' on input[type='text'] >> nth=75
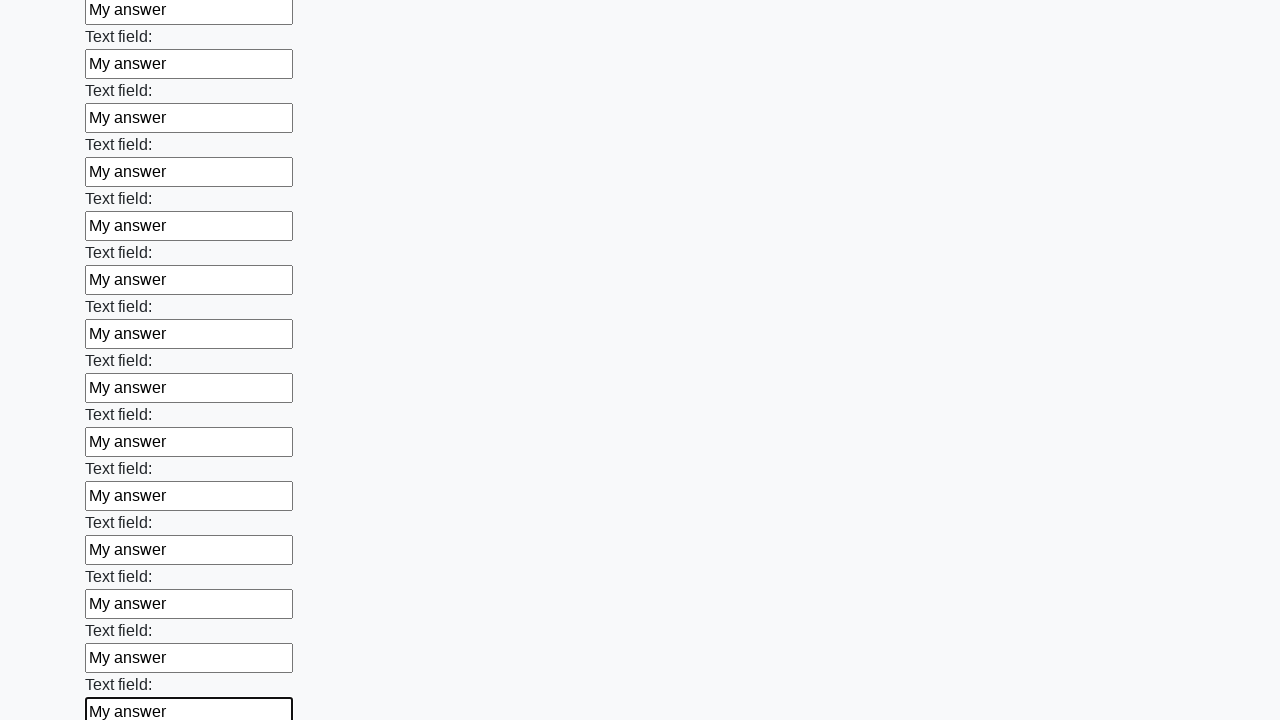

Filled a text input field with 'My answer' on input[type='text'] >> nth=76
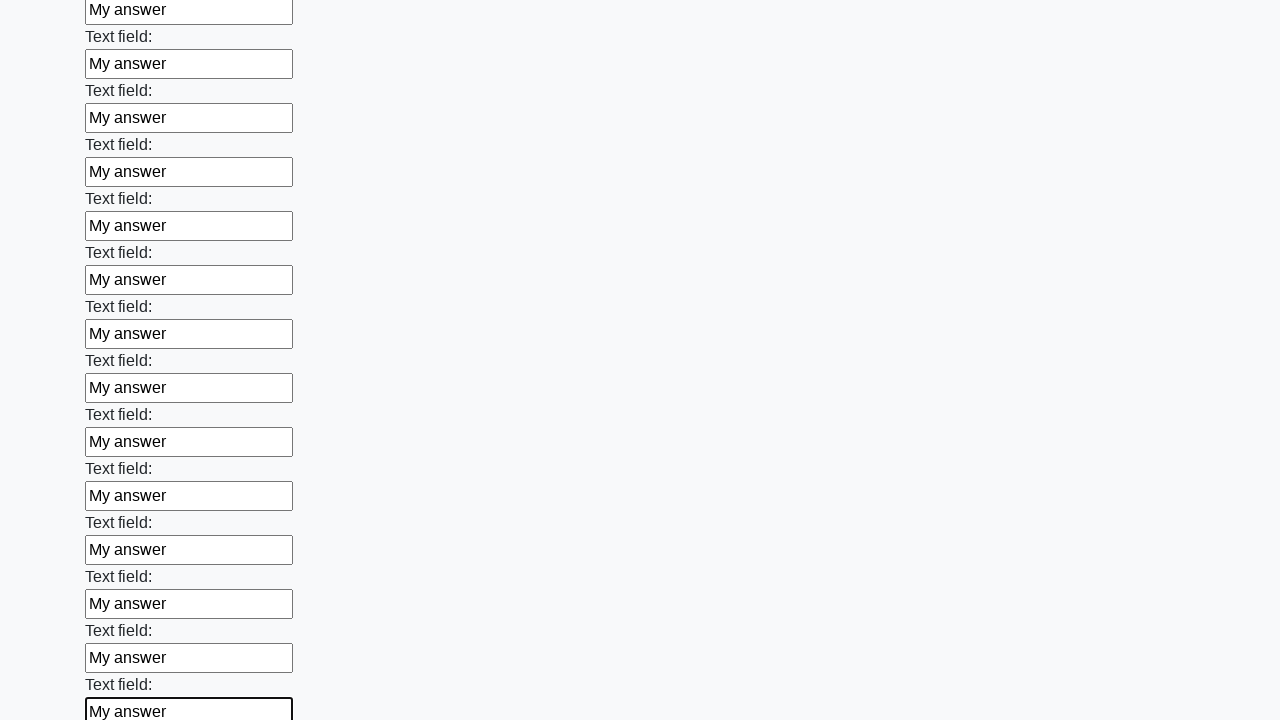

Filled a text input field with 'My answer' on input[type='text'] >> nth=77
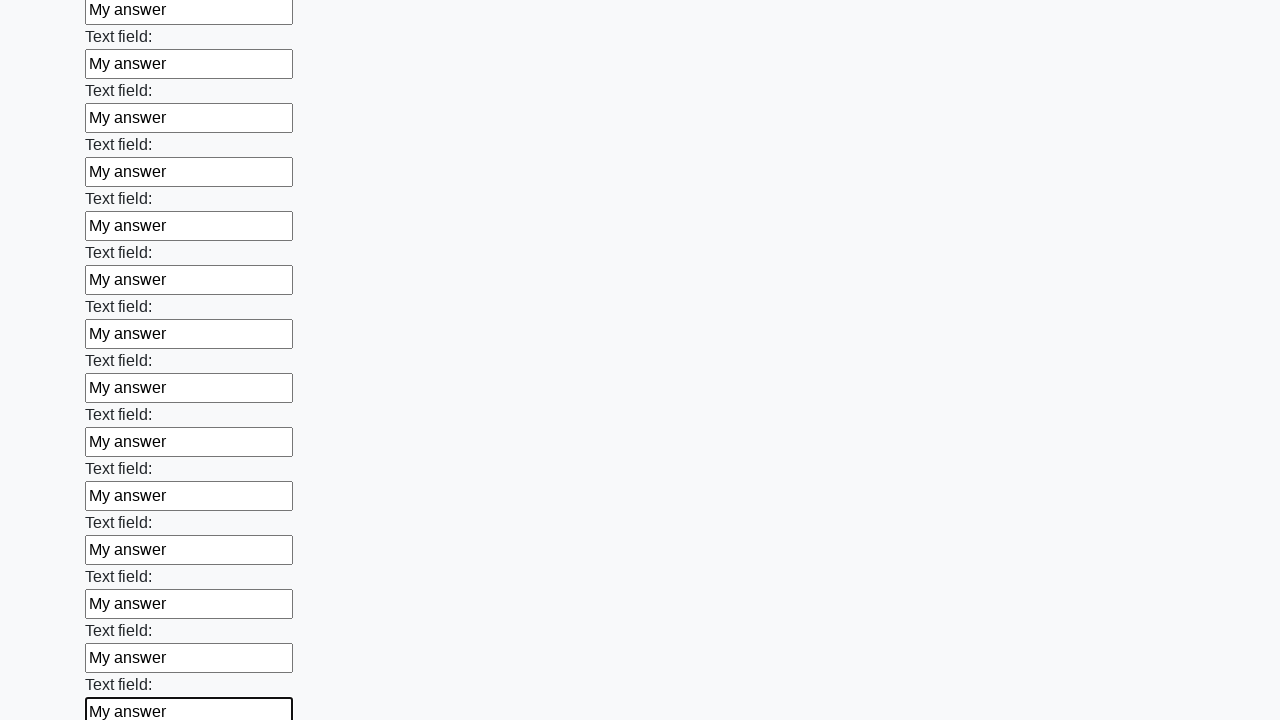

Filled a text input field with 'My answer' on input[type='text'] >> nth=78
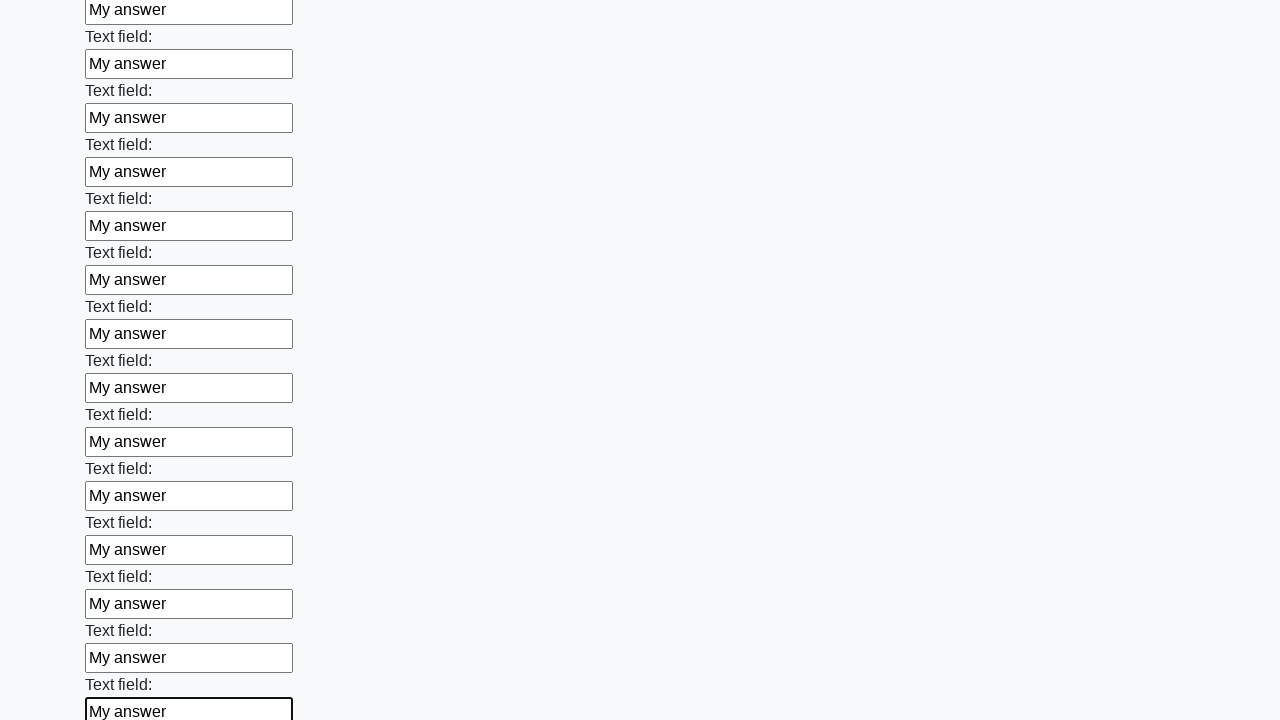

Filled a text input field with 'My answer' on input[type='text'] >> nth=79
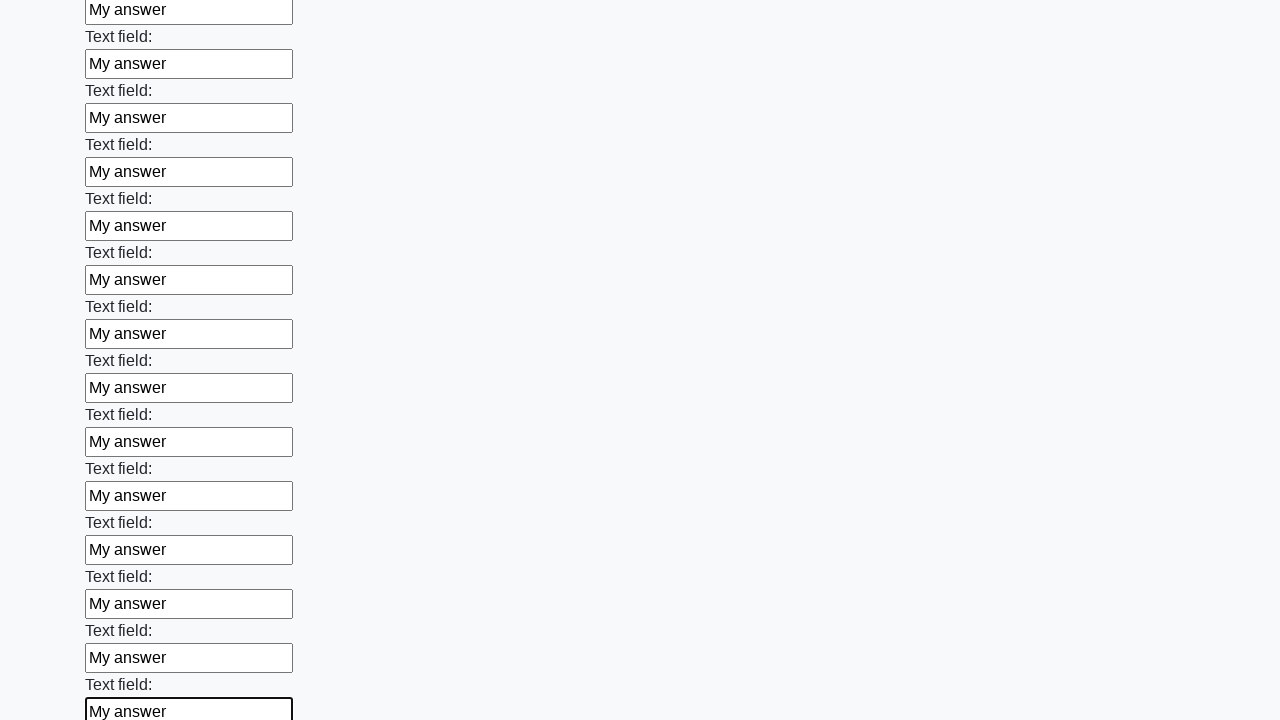

Filled a text input field with 'My answer' on input[type='text'] >> nth=80
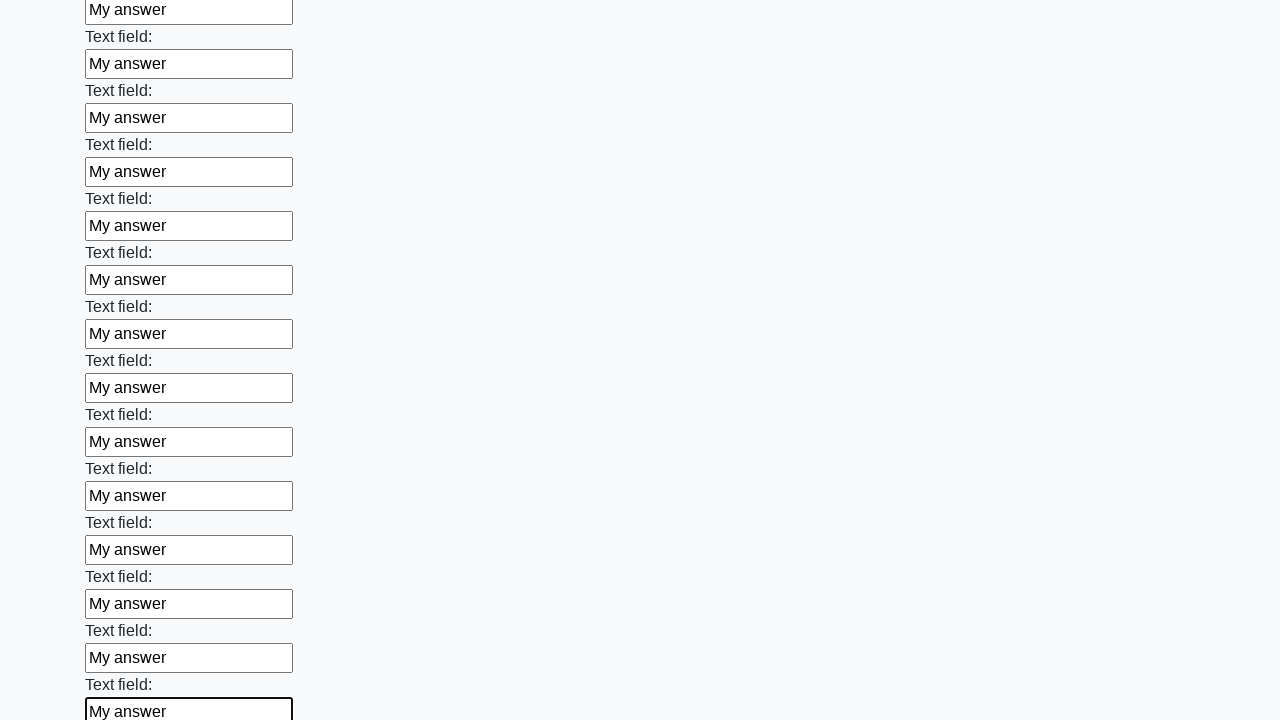

Filled a text input field with 'My answer' on input[type='text'] >> nth=81
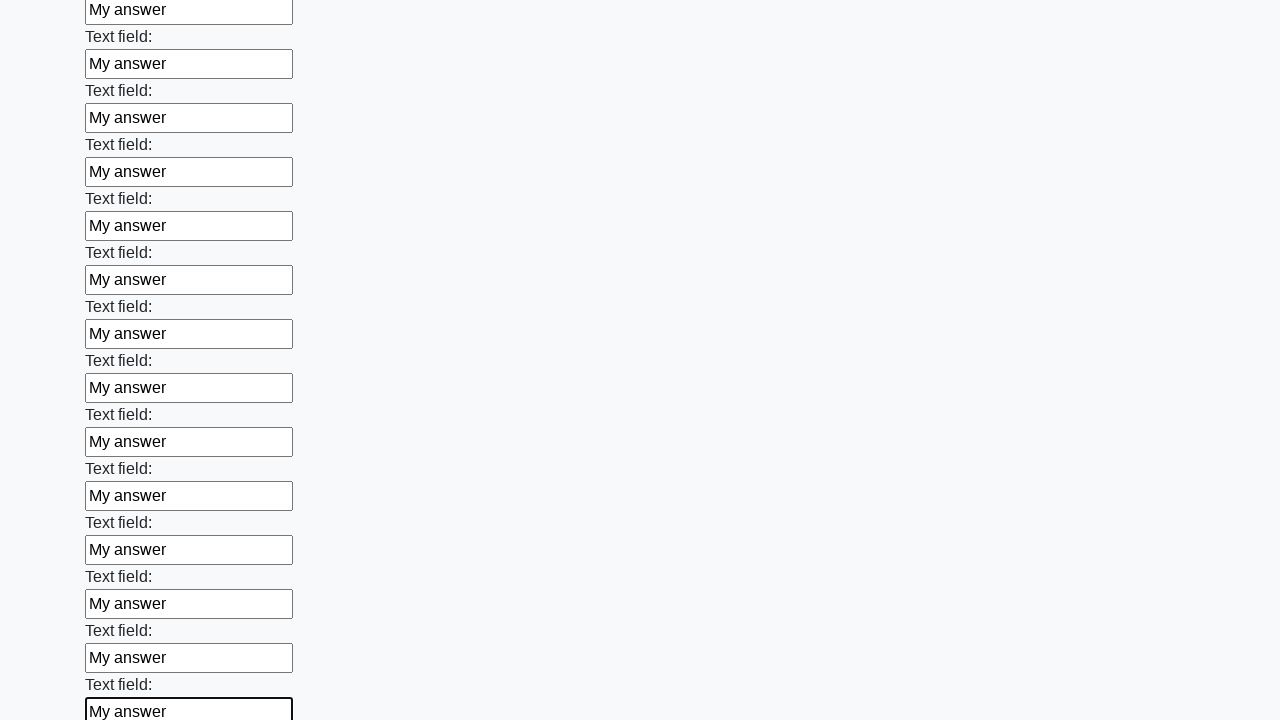

Filled a text input field with 'My answer' on input[type='text'] >> nth=82
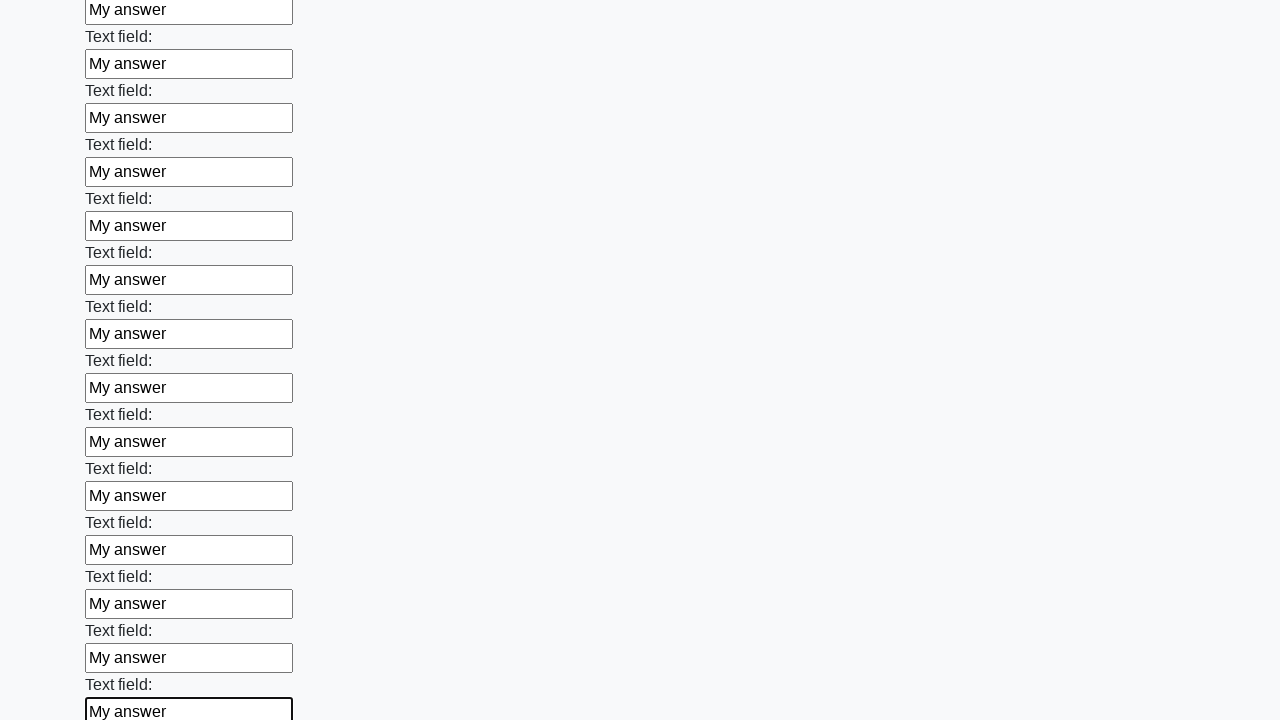

Filled a text input field with 'My answer' on input[type='text'] >> nth=83
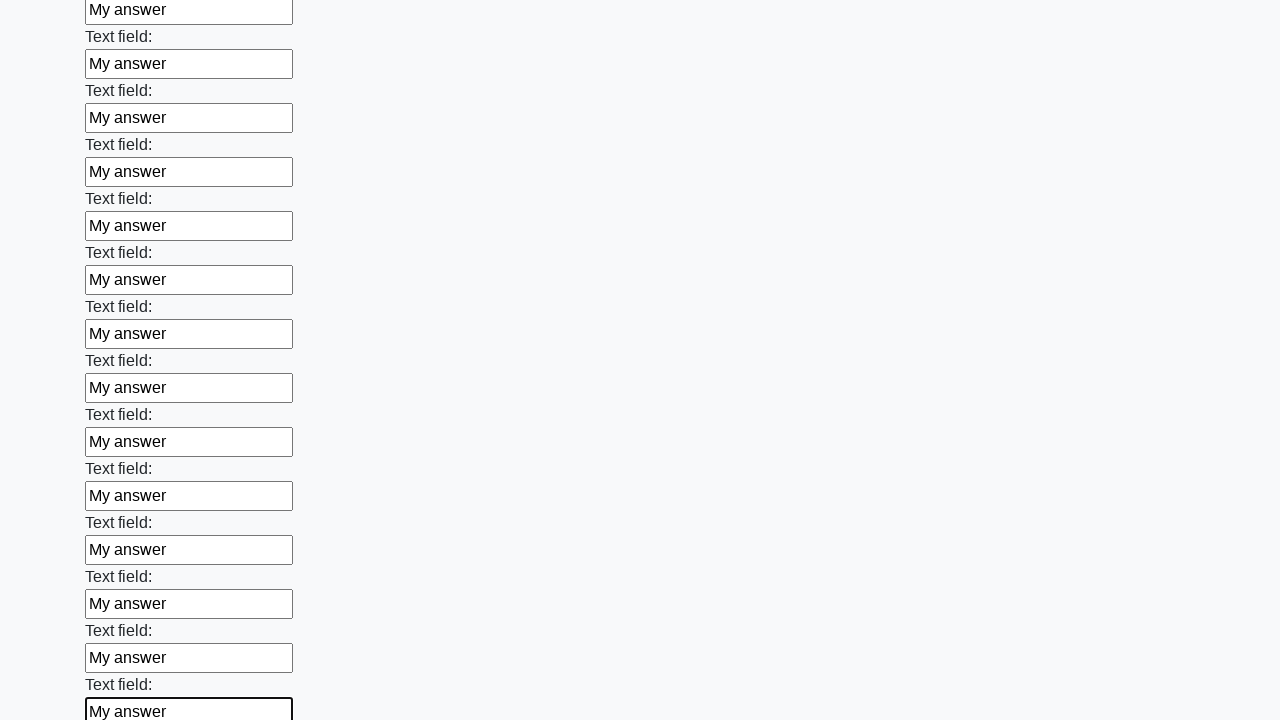

Filled a text input field with 'My answer' on input[type='text'] >> nth=84
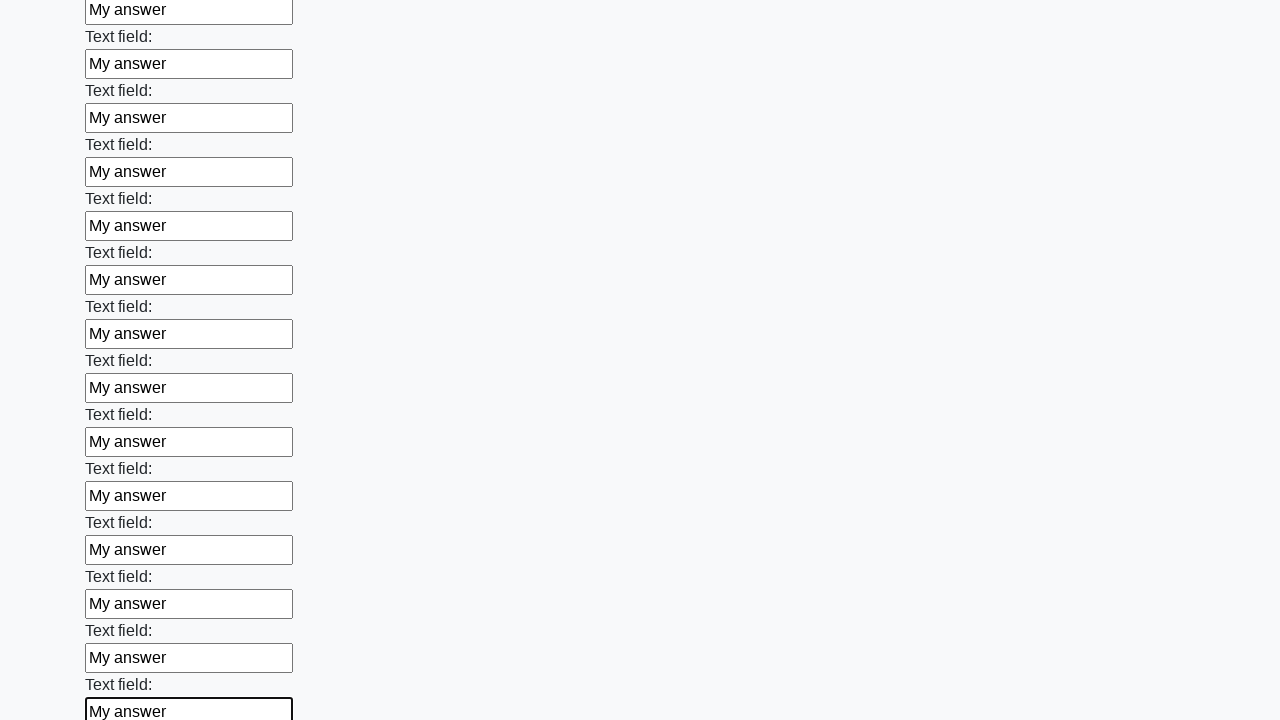

Filled a text input field with 'My answer' on input[type='text'] >> nth=85
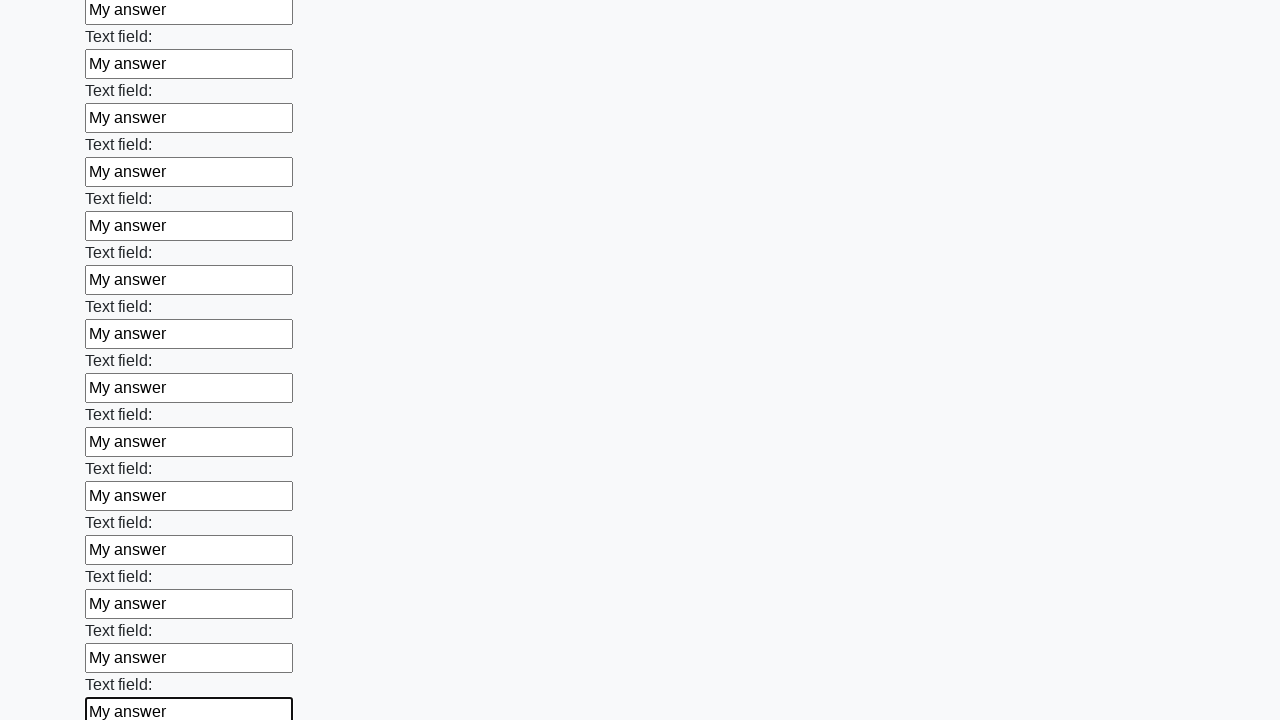

Filled a text input field with 'My answer' on input[type='text'] >> nth=86
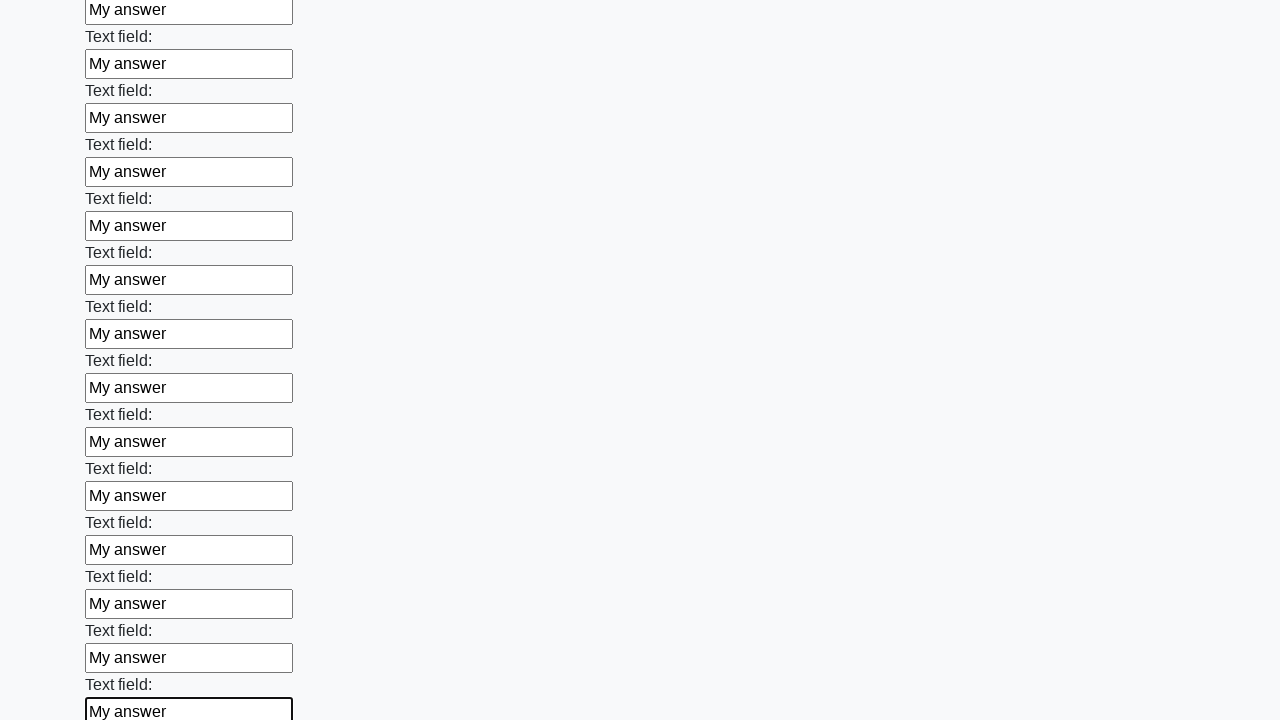

Filled a text input field with 'My answer' on input[type='text'] >> nth=87
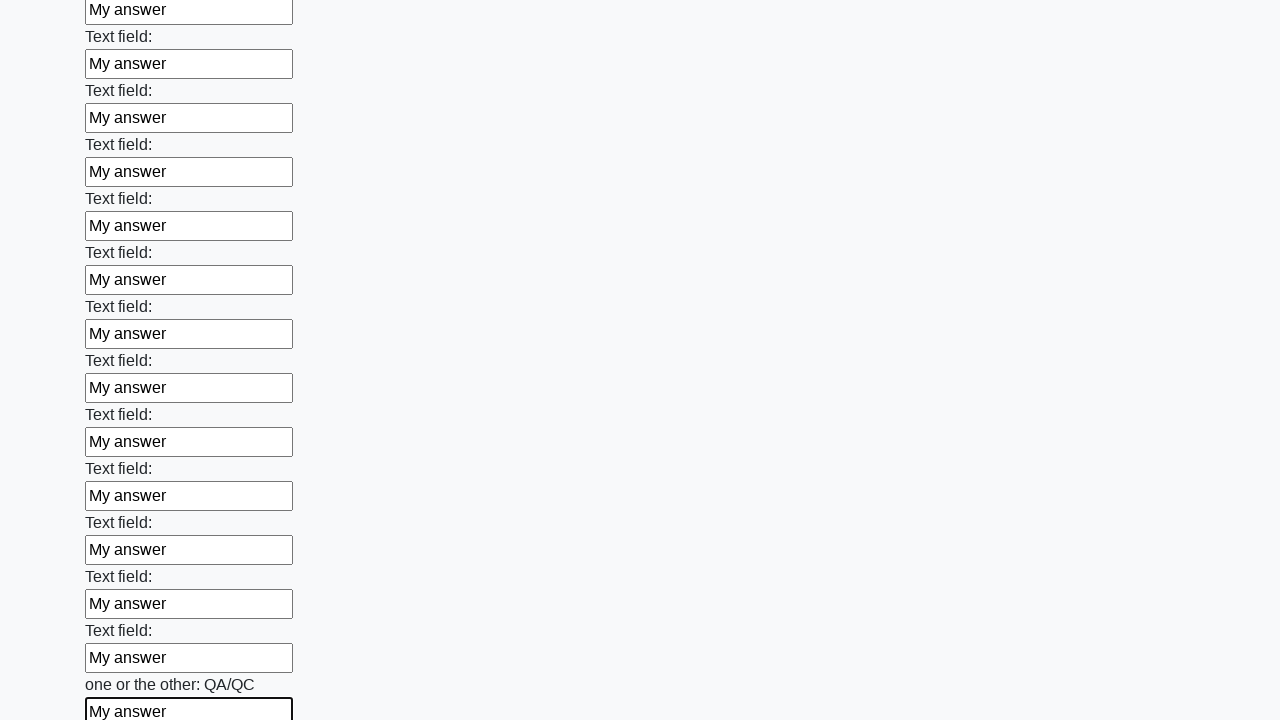

Filled a text input field with 'My answer' on input[type='text'] >> nth=88
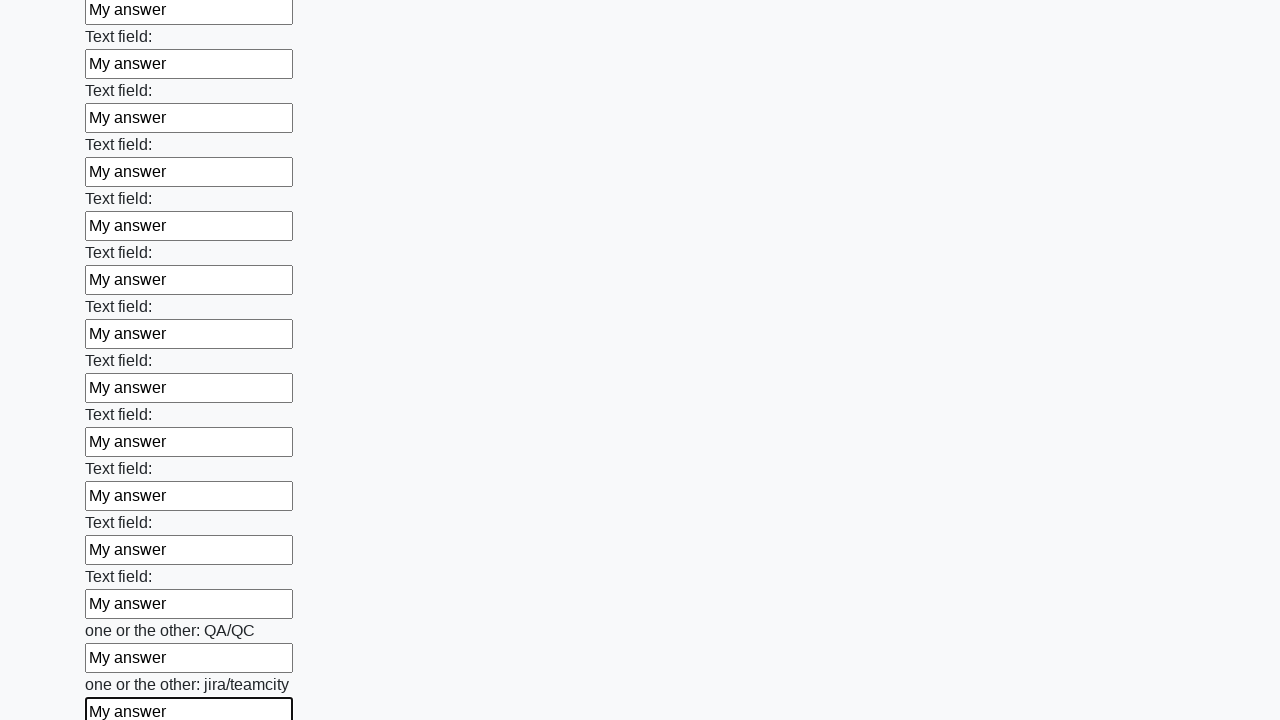

Filled a text input field with 'My answer' on input[type='text'] >> nth=89
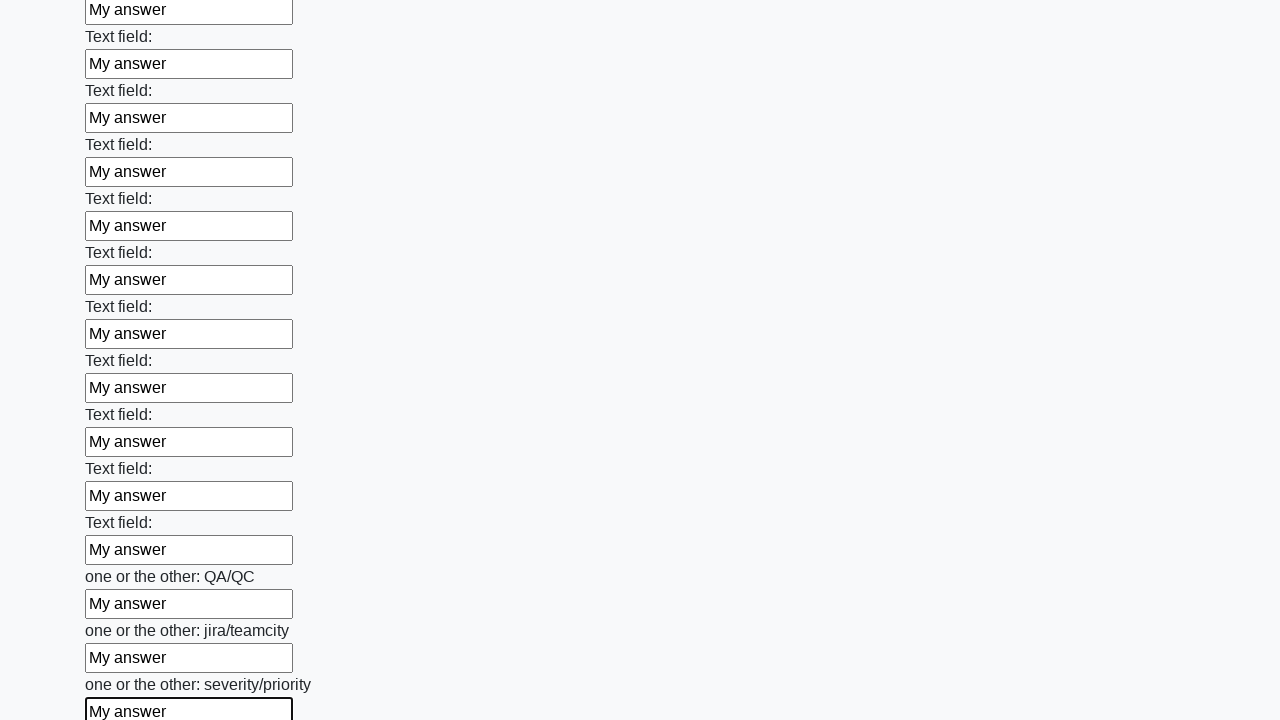

Filled a text input field with 'My answer' on input[type='text'] >> nth=90
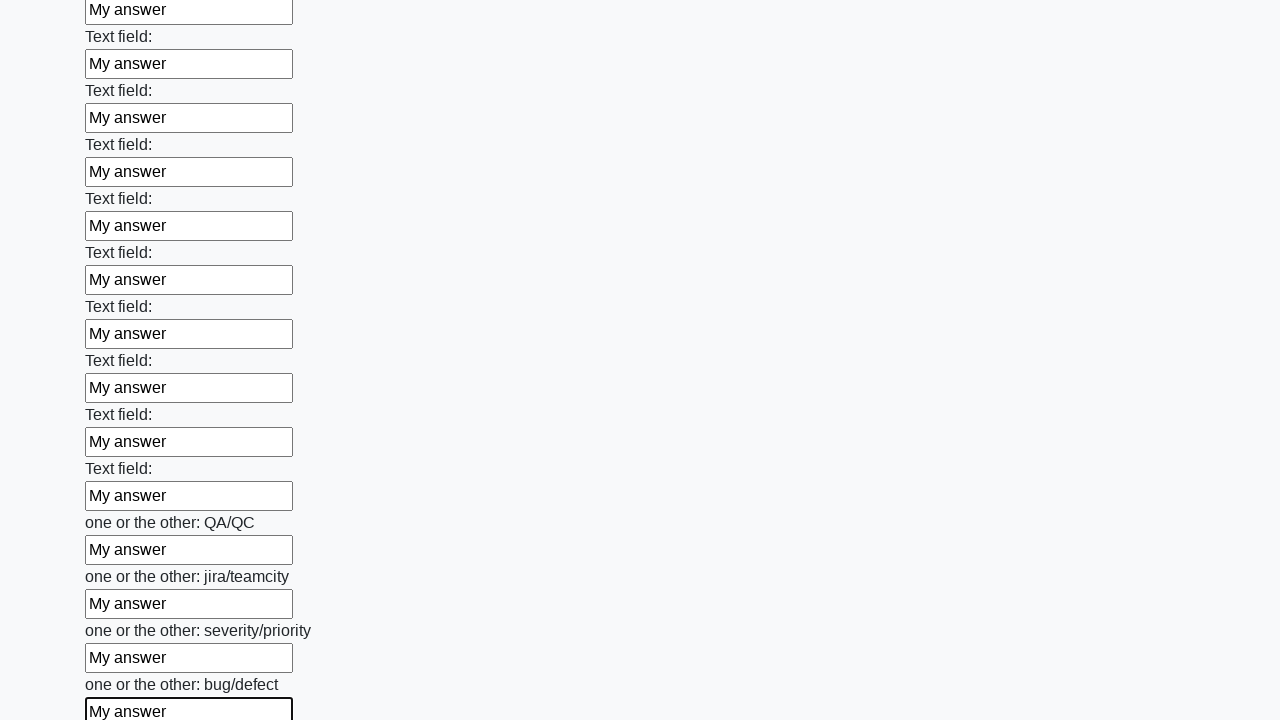

Filled a text input field with 'My answer' on input[type='text'] >> nth=91
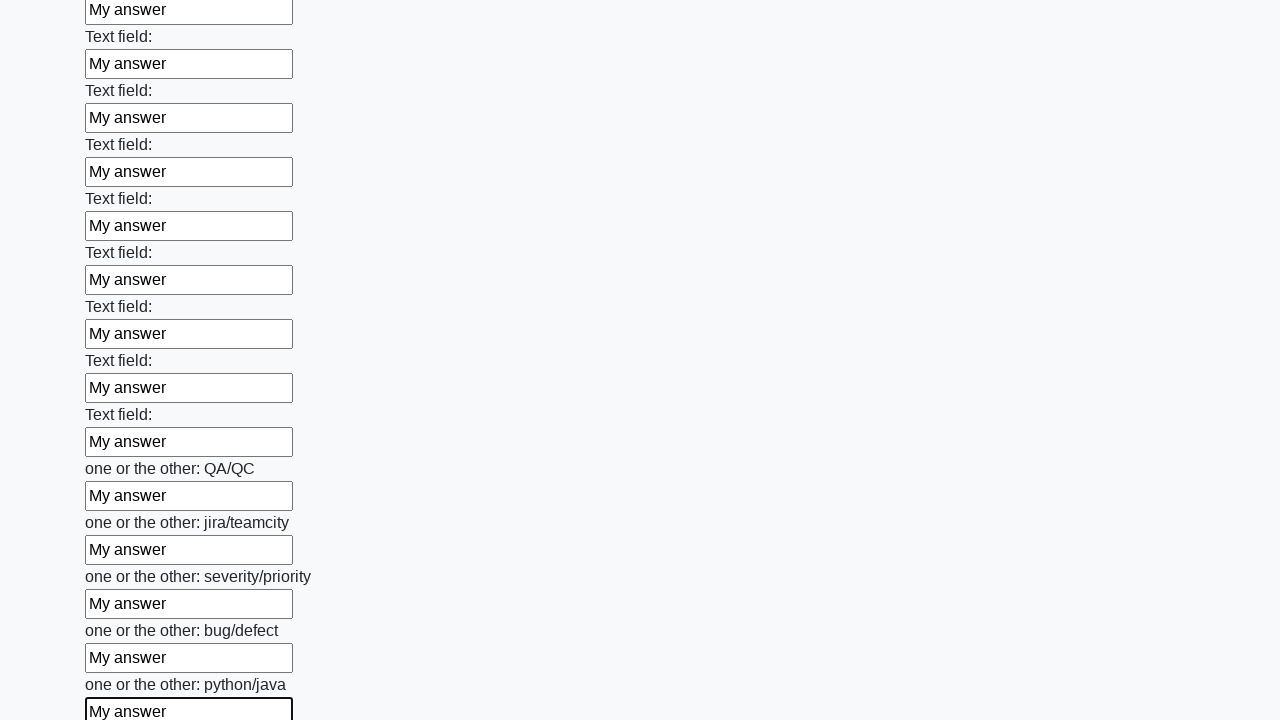

Filled a text input field with 'My answer' on input[type='text'] >> nth=92
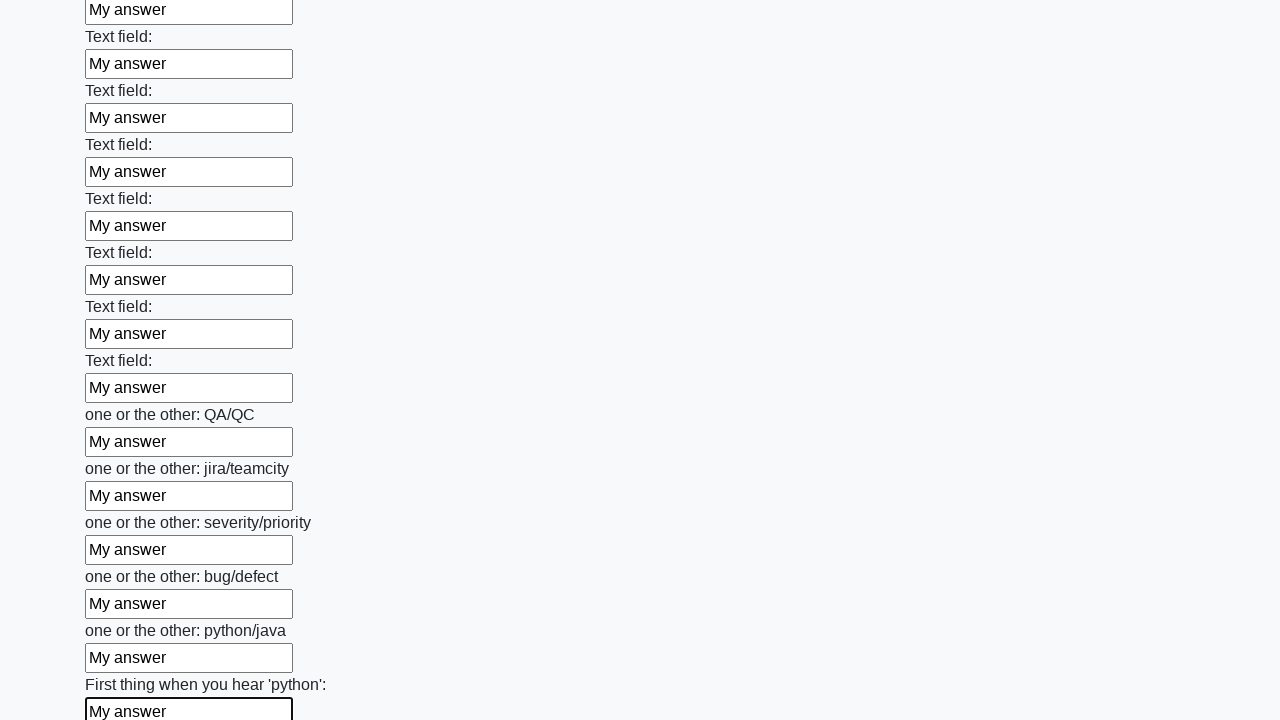

Filled a text input field with 'My answer' on input[type='text'] >> nth=93
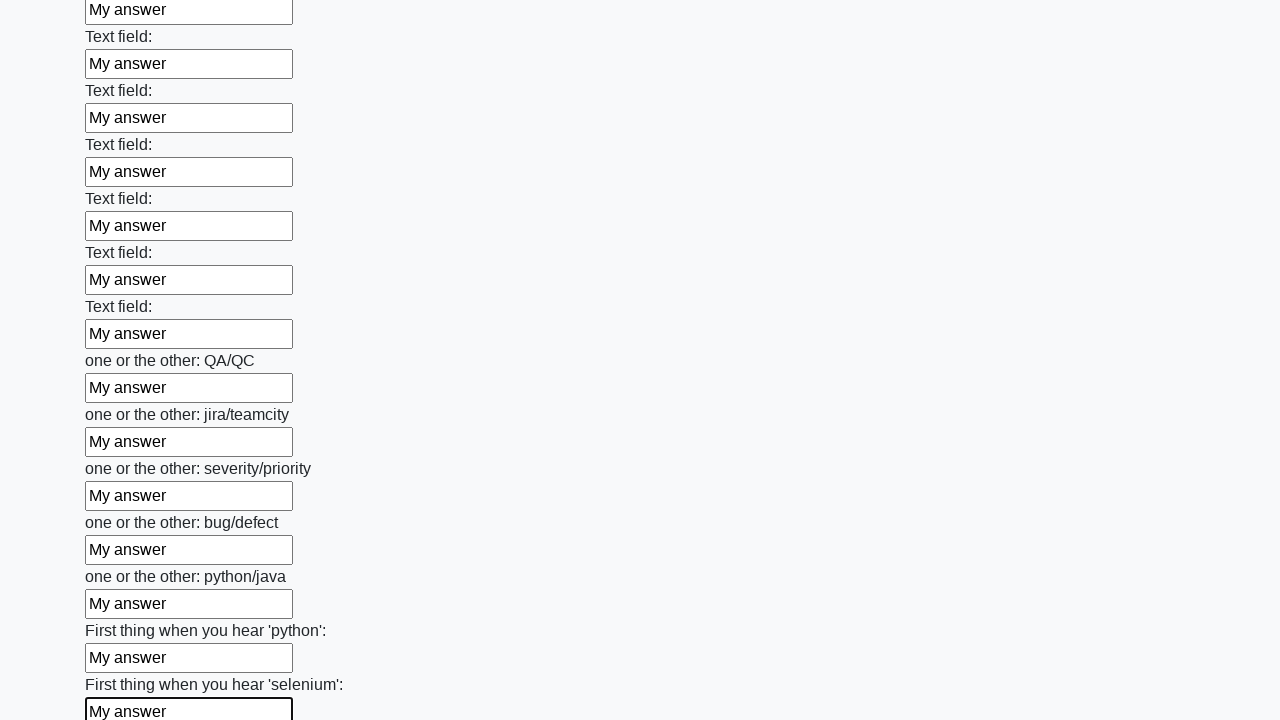

Filled a text input field with 'My answer' on input[type='text'] >> nth=94
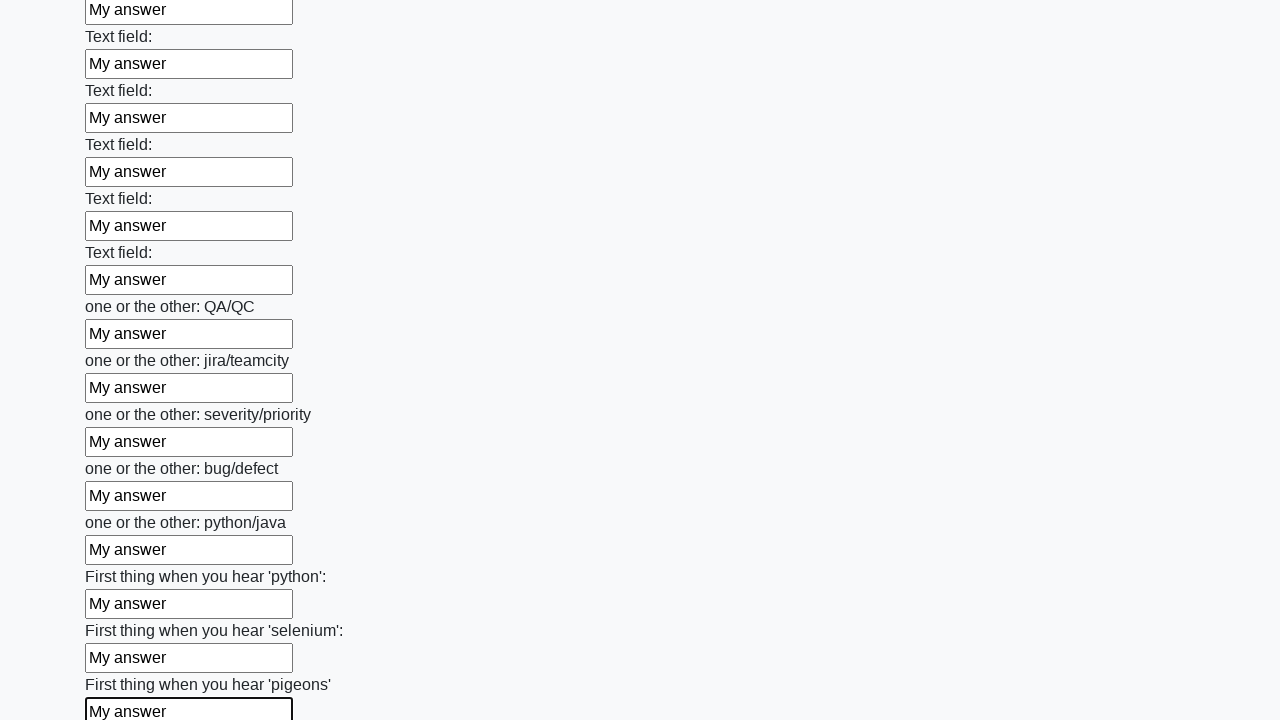

Filled a text input field with 'My answer' on input[type='text'] >> nth=95
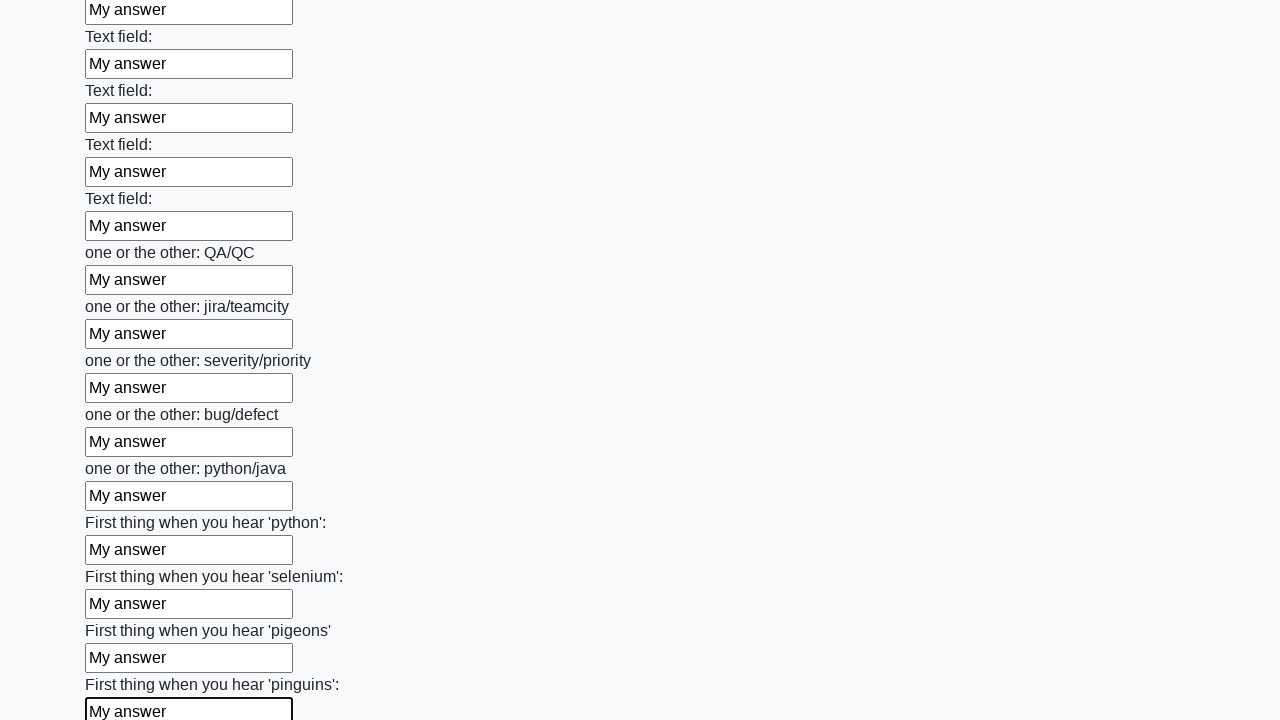

Filled a text input field with 'My answer' on input[type='text'] >> nth=96
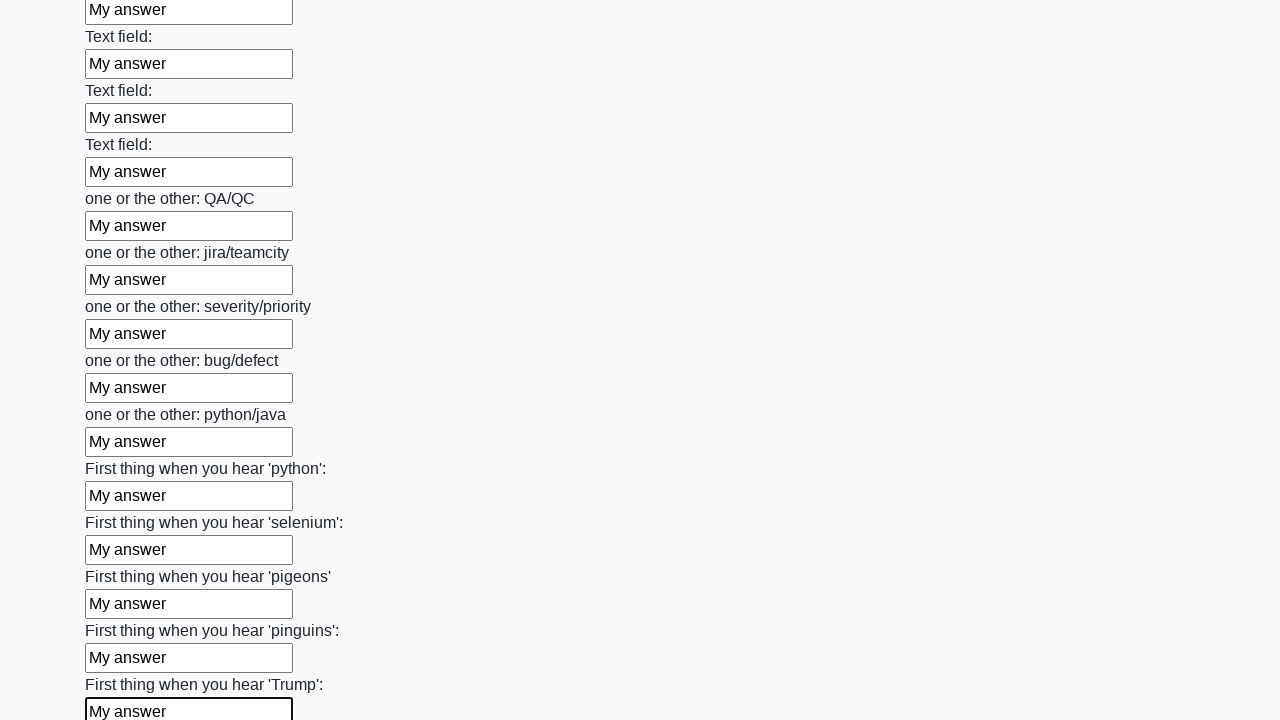

Filled a text input field with 'My answer' on input[type='text'] >> nth=97
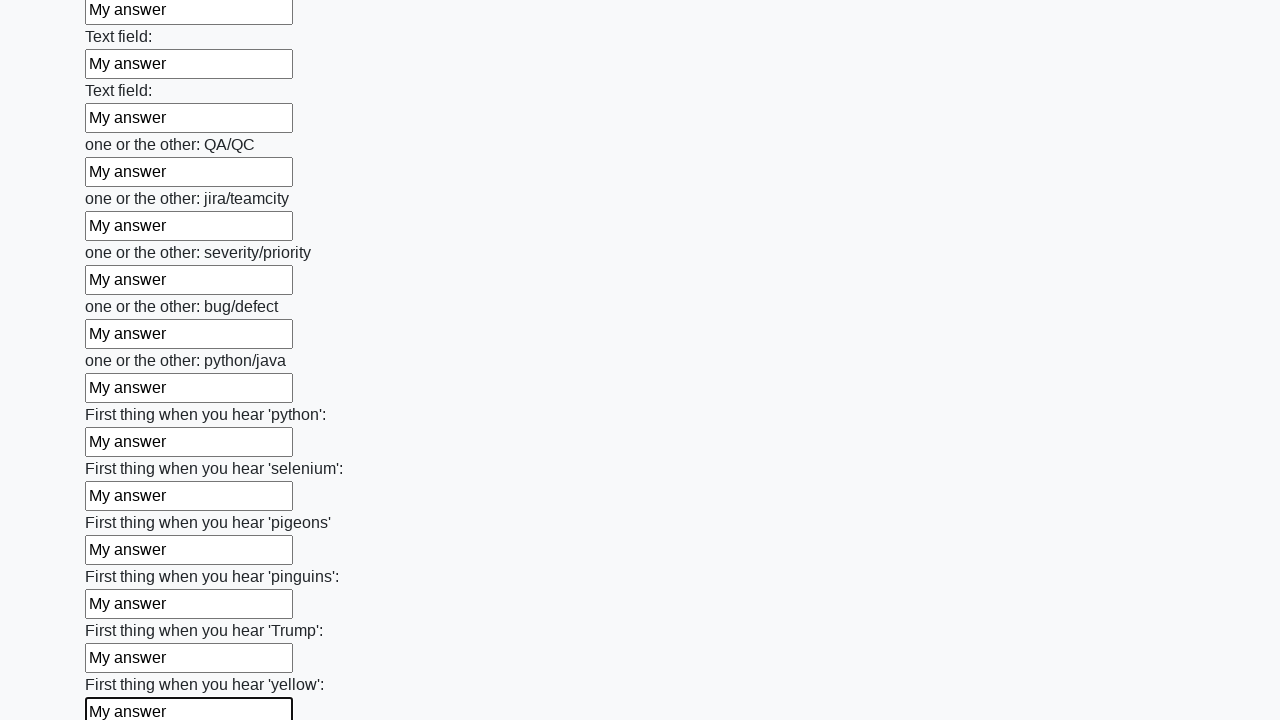

Filled a text input field with 'My answer' on input[type='text'] >> nth=98
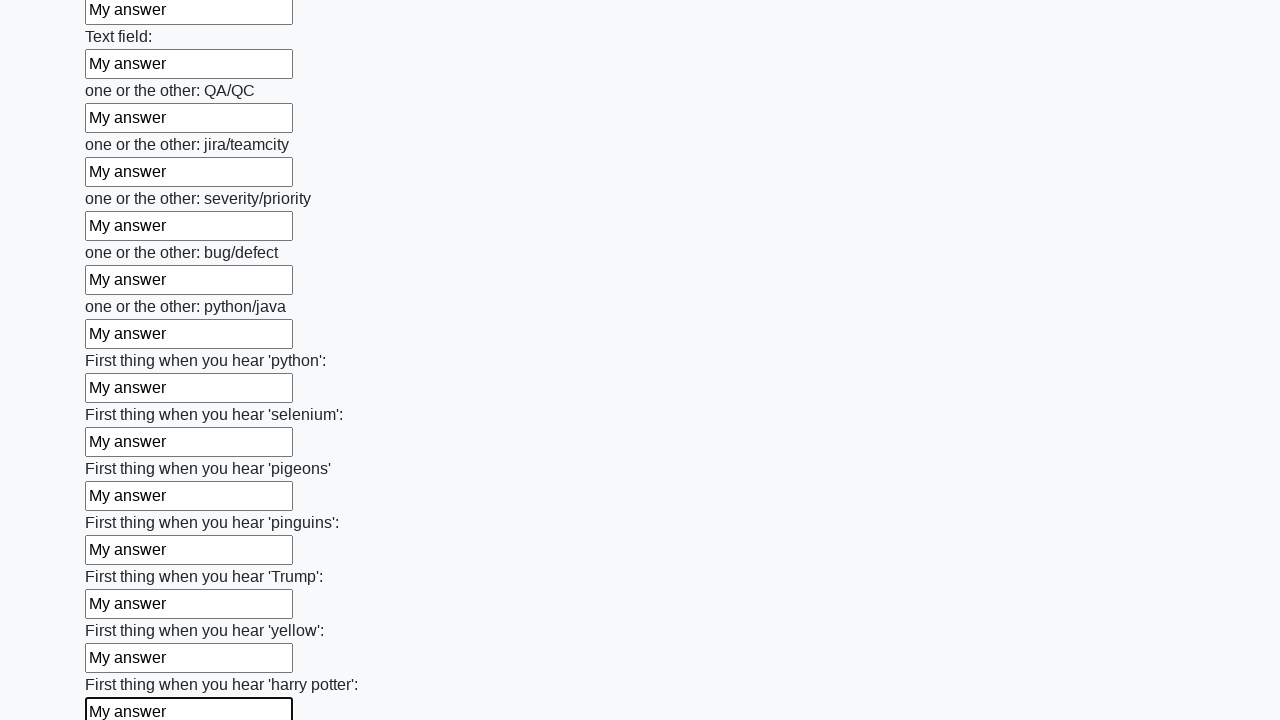

Filled a text input field with 'My answer' on input[type='text'] >> nth=99
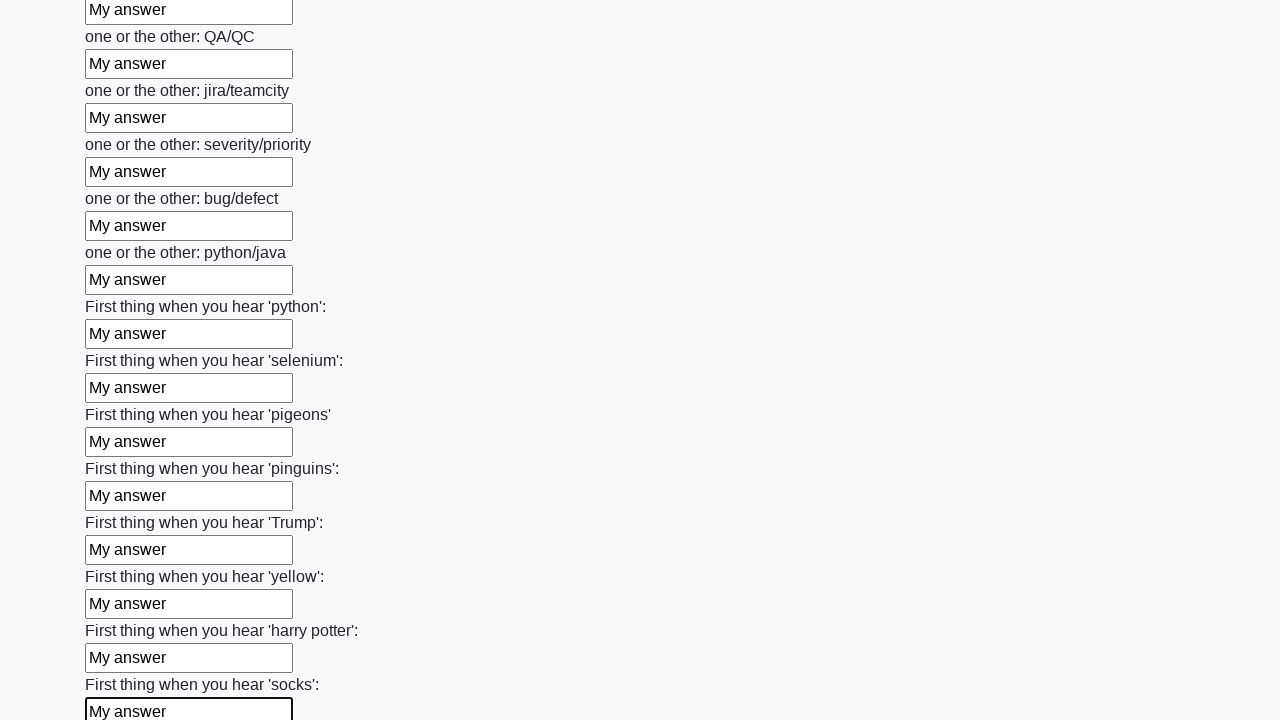

Clicked the form submit button at (123, 611) on button.btn
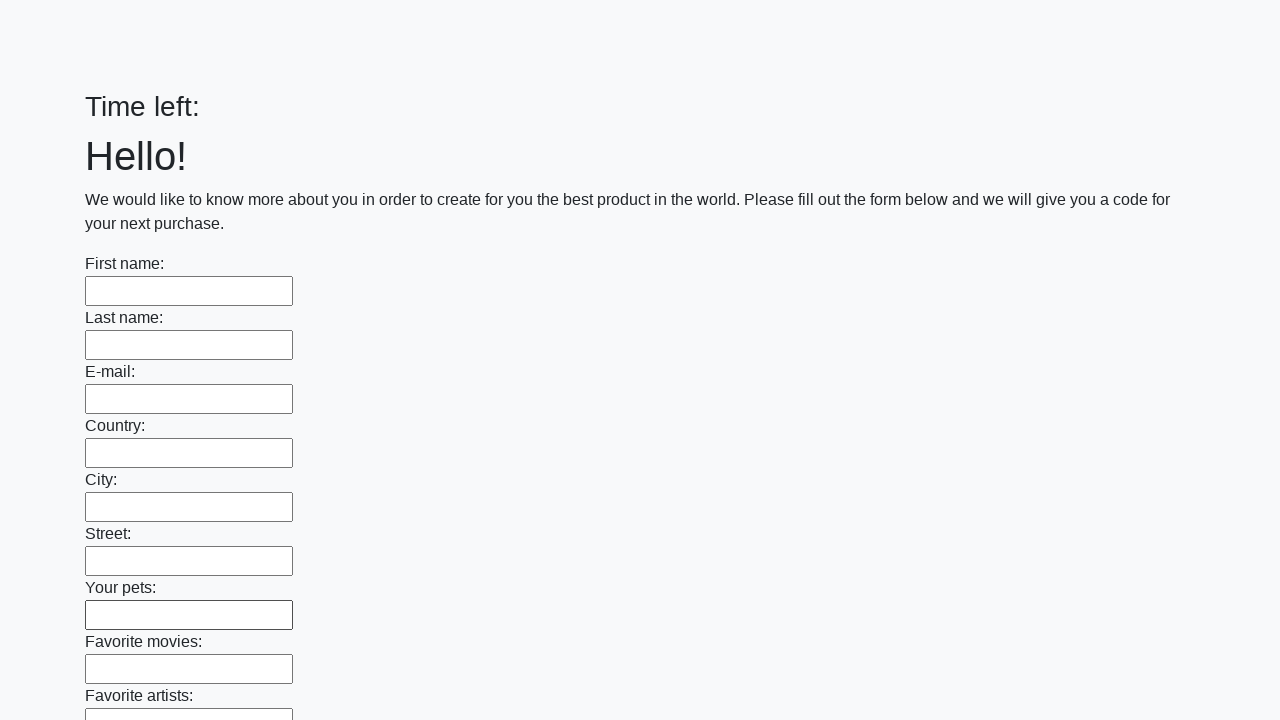

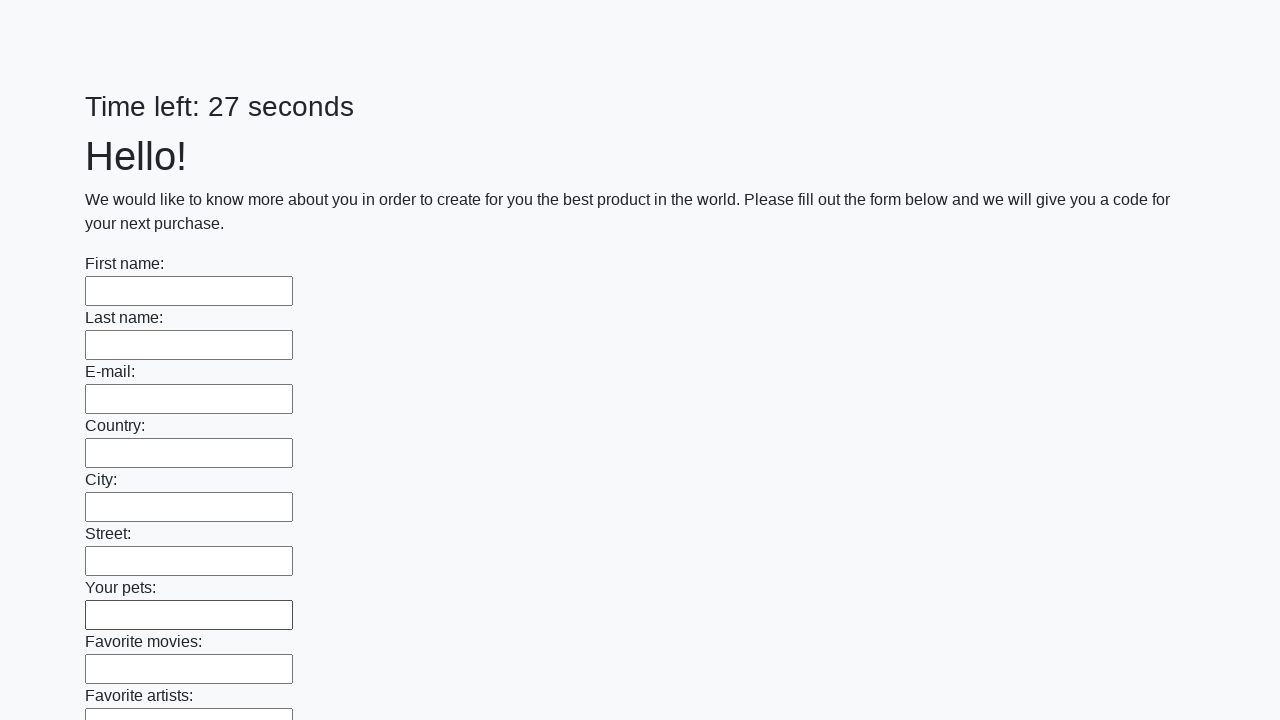